Tests filling a large form by entering text into all input fields and clicking the submit button

Starting URL: http://suninjuly.github.io/huge_form.html

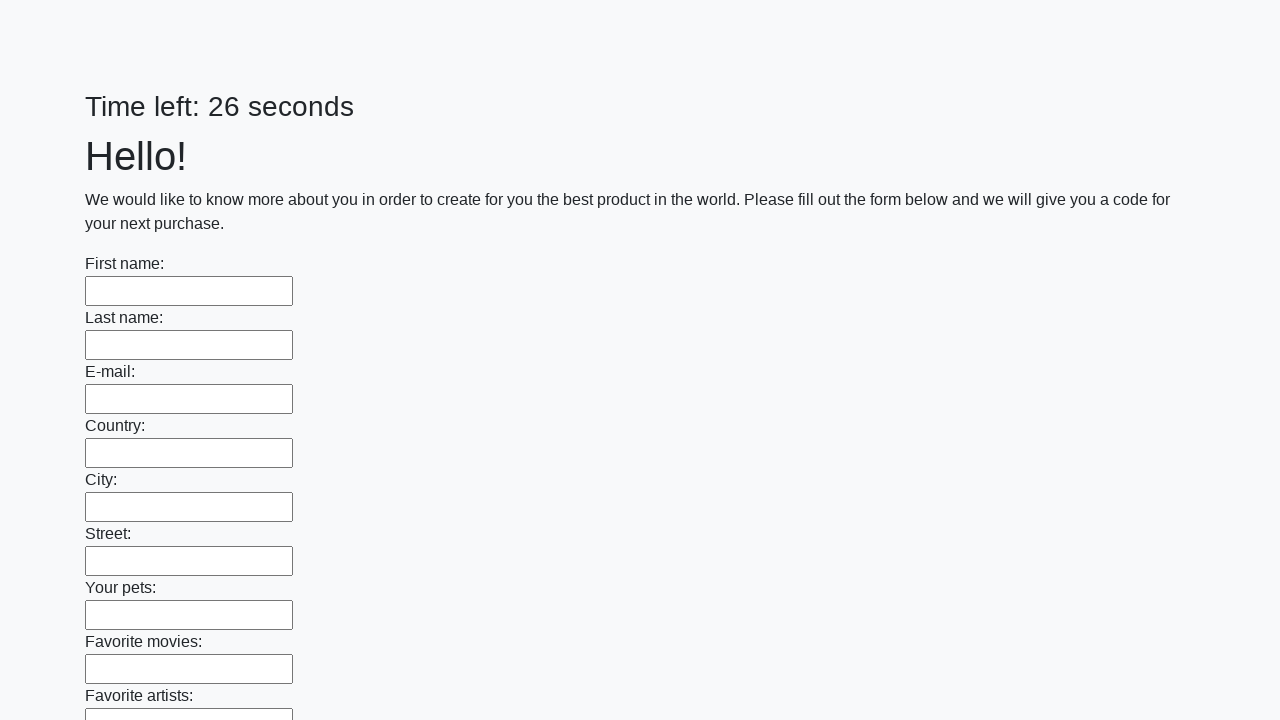

Waited for input fields to load on huge form
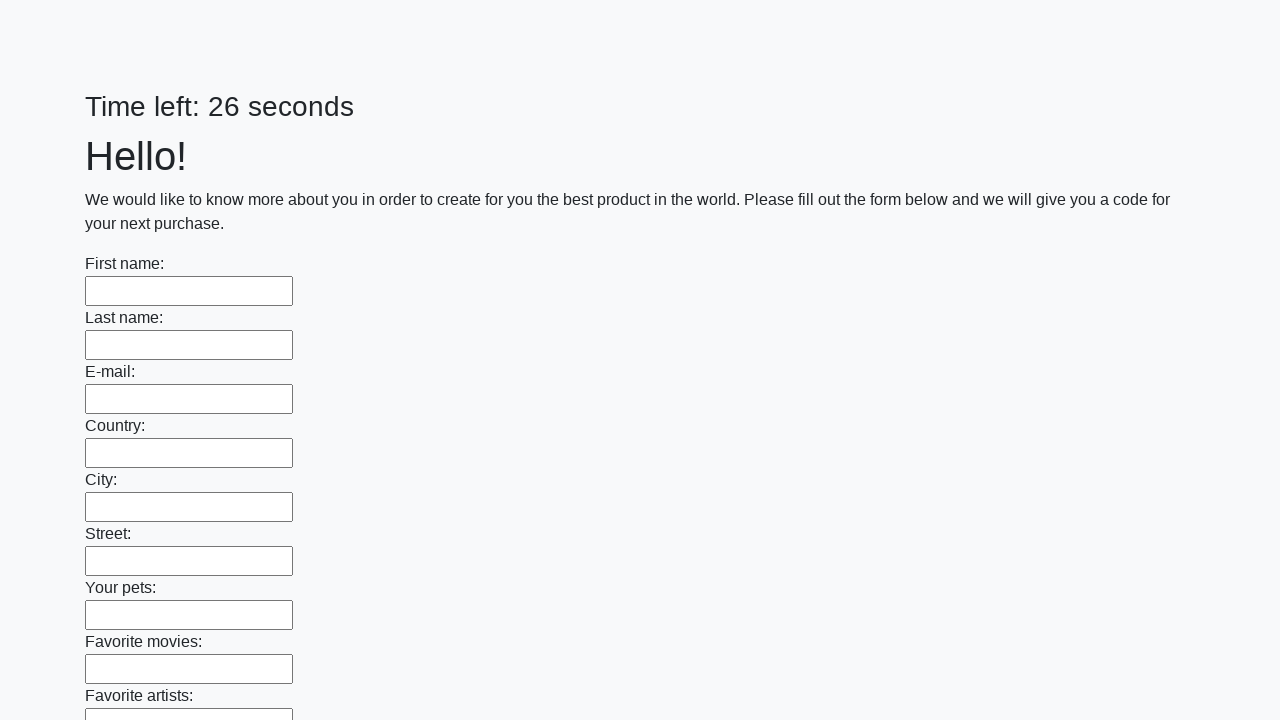

Located all input fields on the form
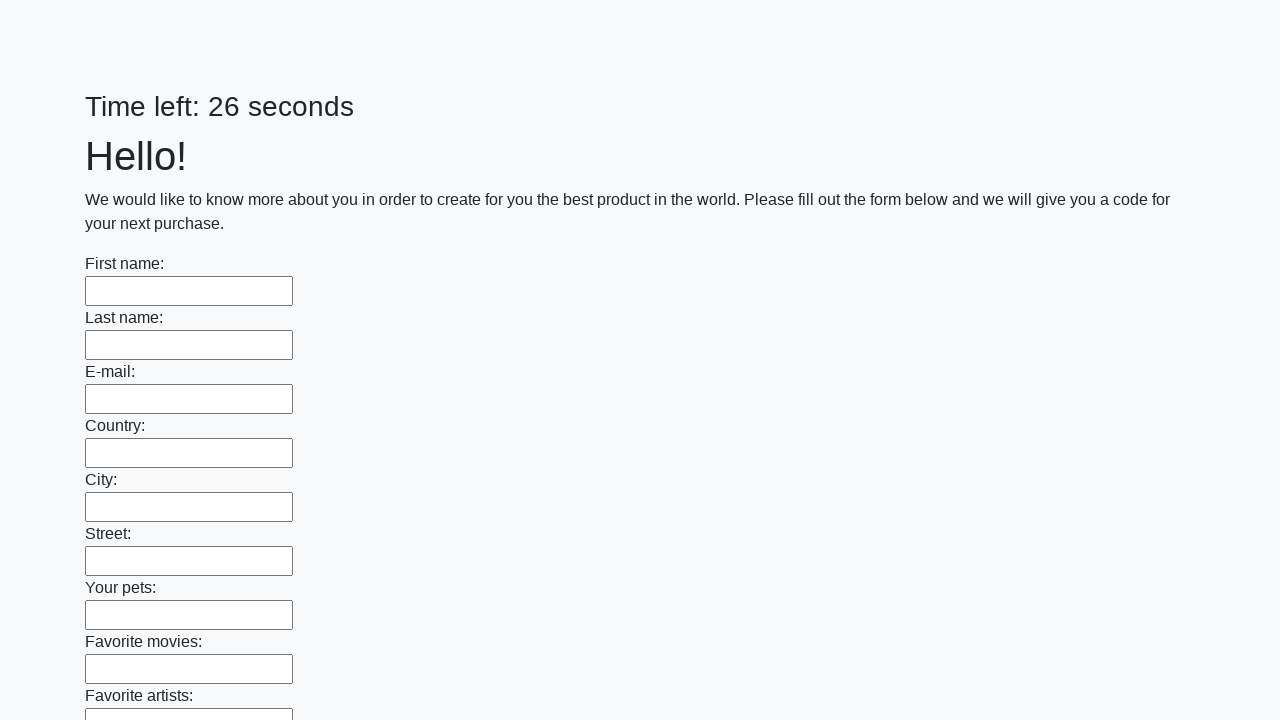

Filled an input field with 'TestValue123' on input >> nth=0
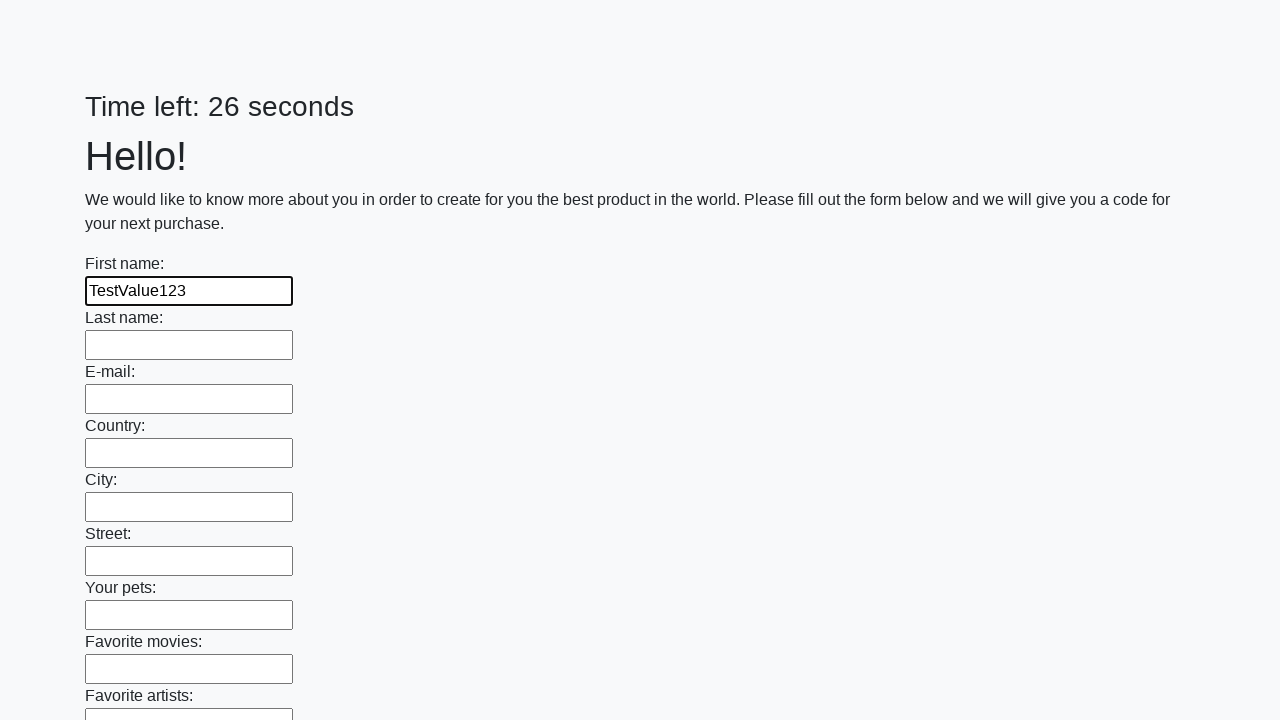

Filled an input field with 'TestValue123' on input >> nth=1
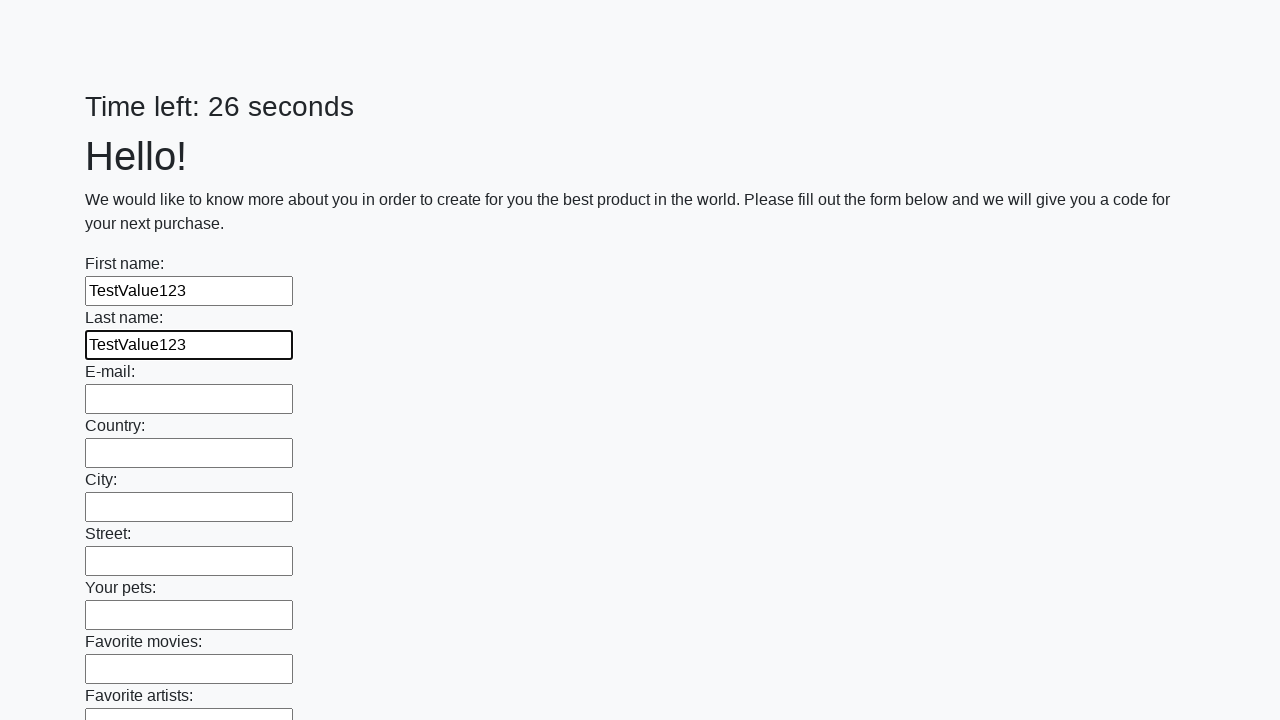

Filled an input field with 'TestValue123' on input >> nth=2
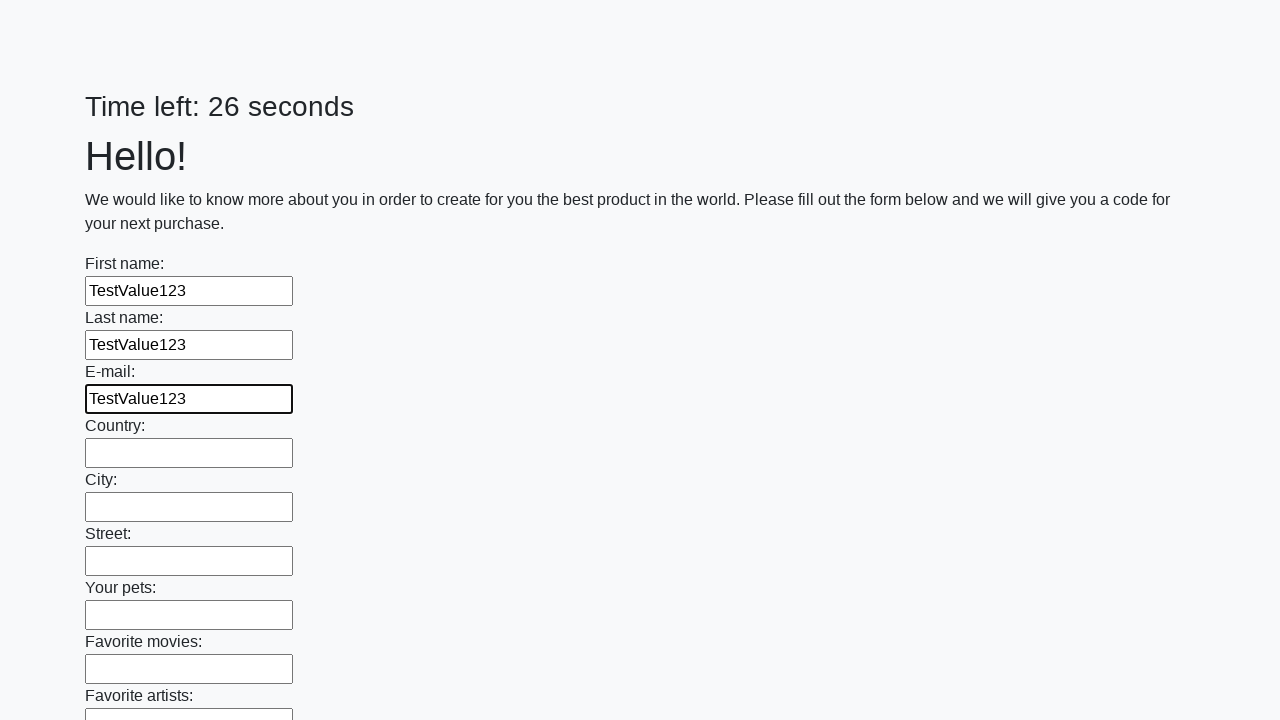

Filled an input field with 'TestValue123' on input >> nth=3
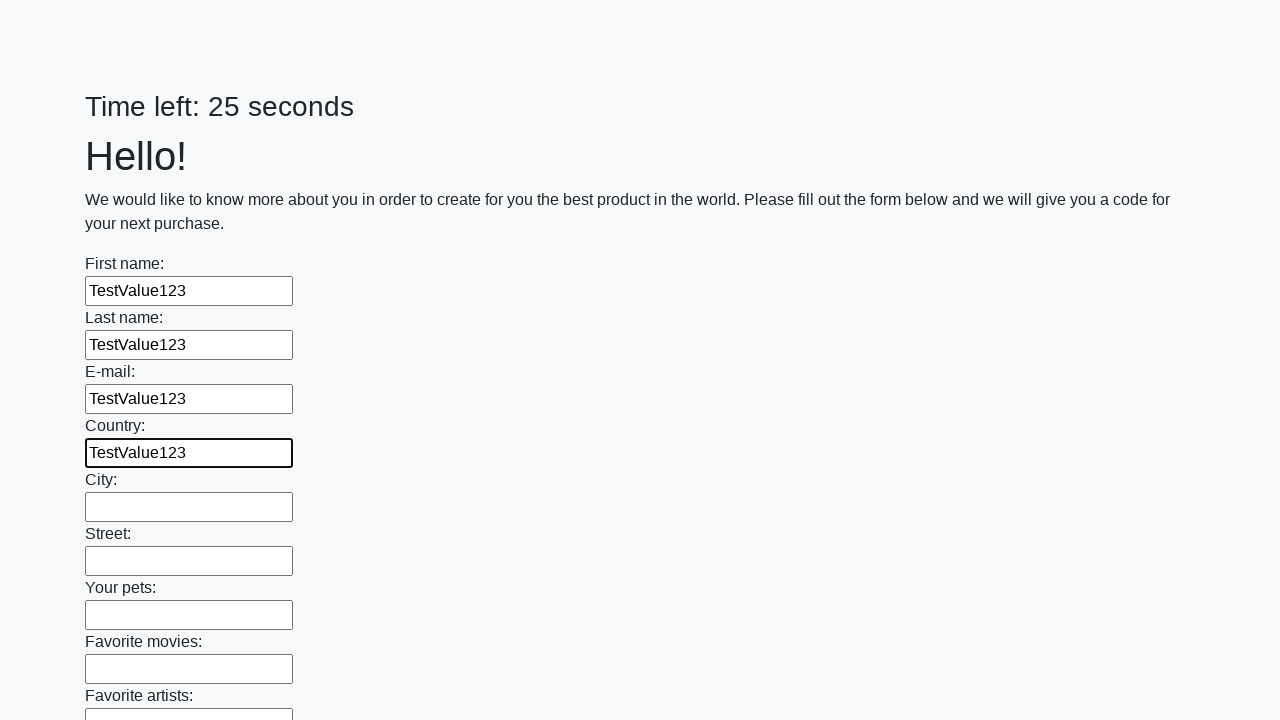

Filled an input field with 'TestValue123' on input >> nth=4
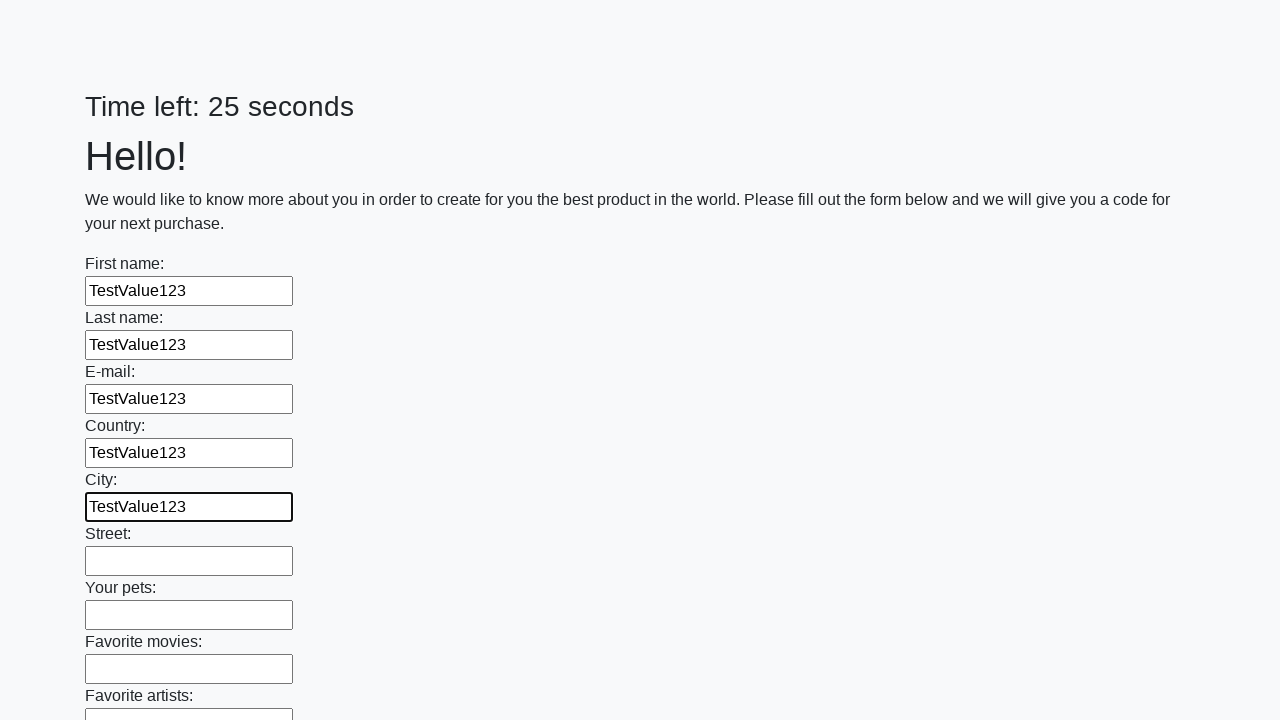

Filled an input field with 'TestValue123' on input >> nth=5
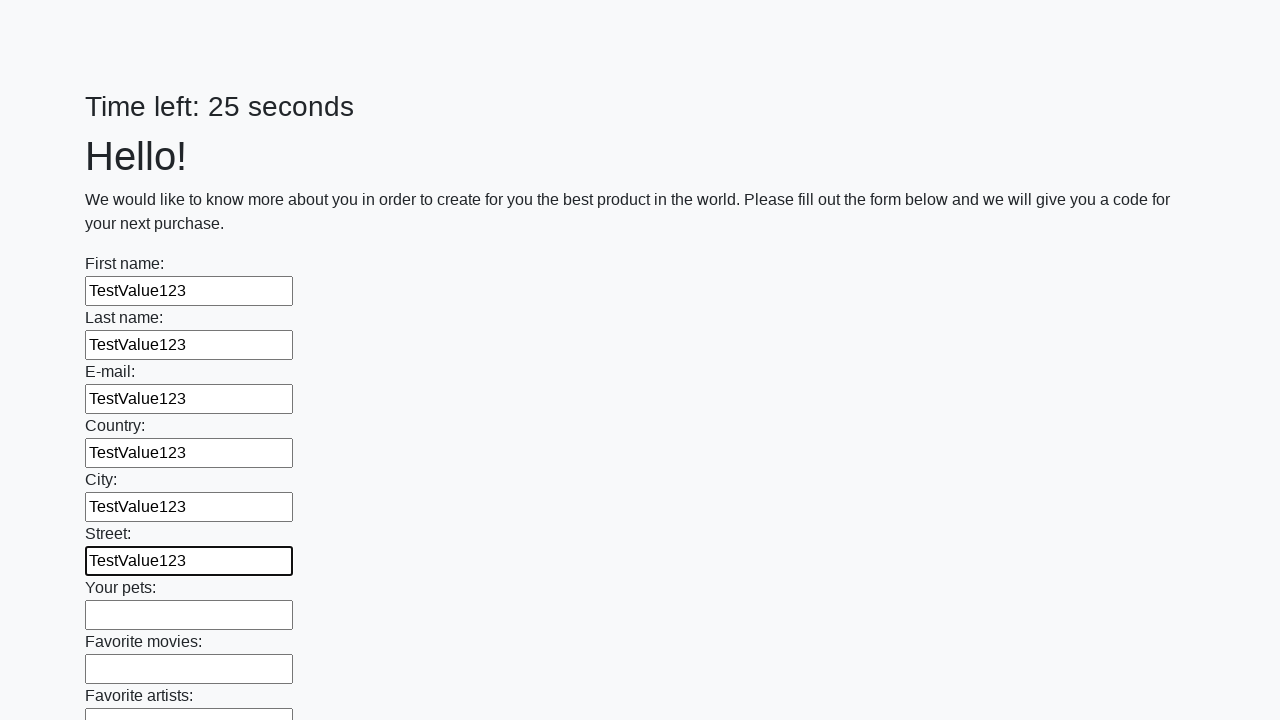

Filled an input field with 'TestValue123' on input >> nth=6
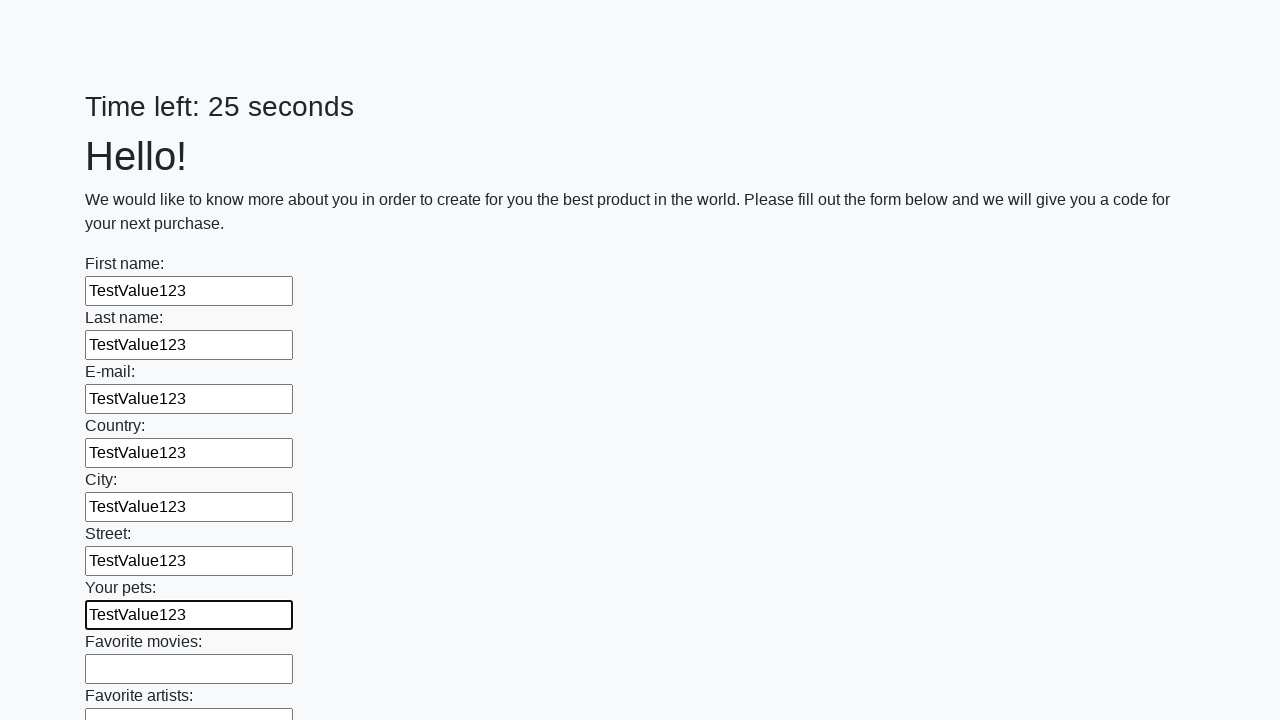

Filled an input field with 'TestValue123' on input >> nth=7
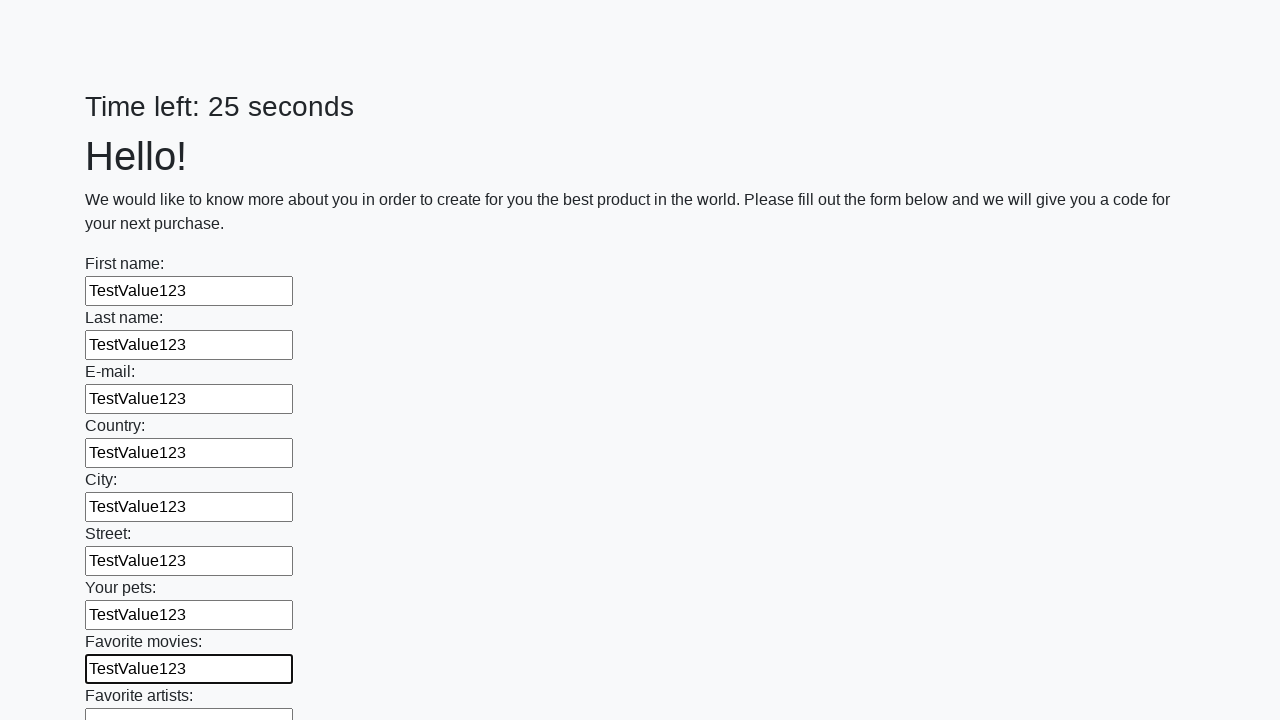

Filled an input field with 'TestValue123' on input >> nth=8
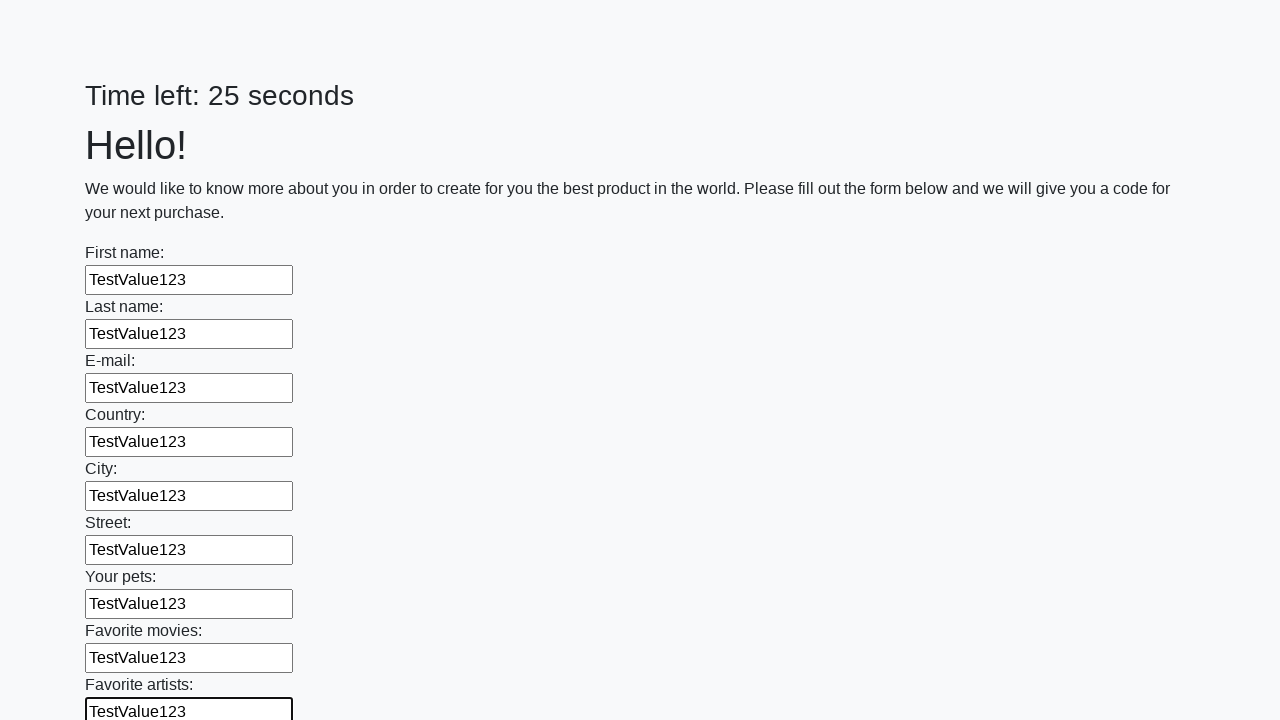

Filled an input field with 'TestValue123' on input >> nth=9
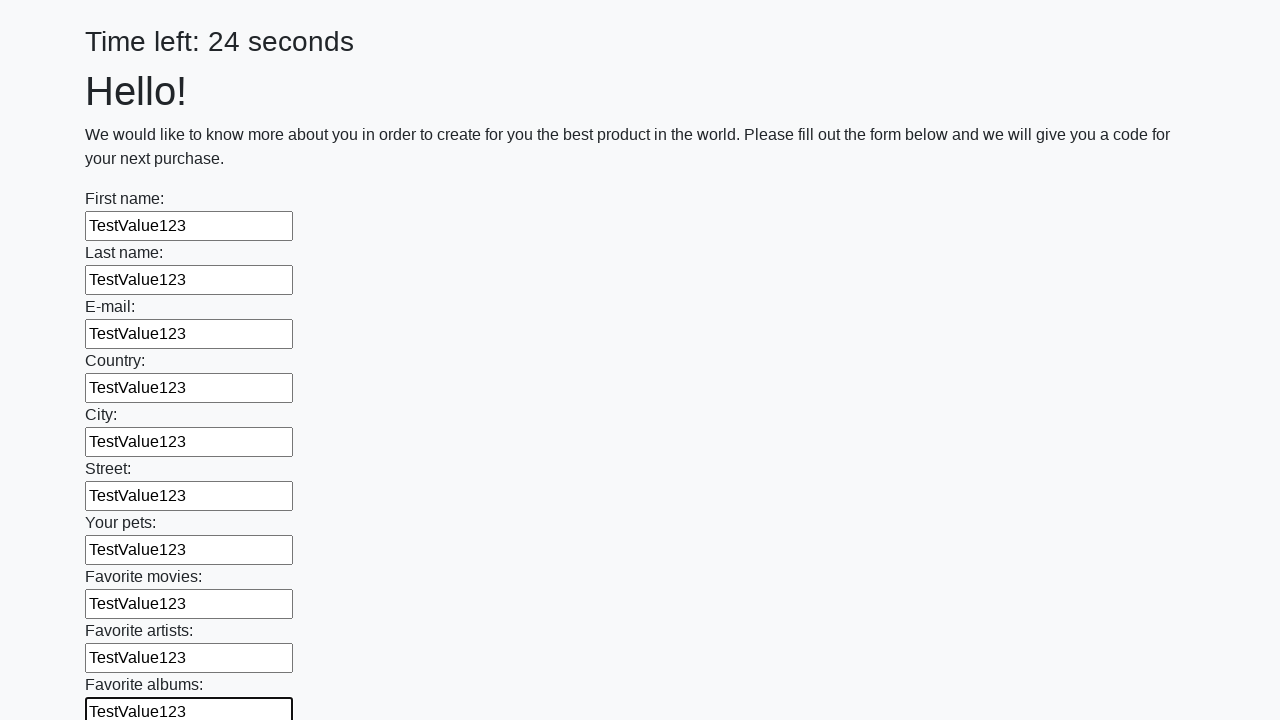

Filled an input field with 'TestValue123' on input >> nth=10
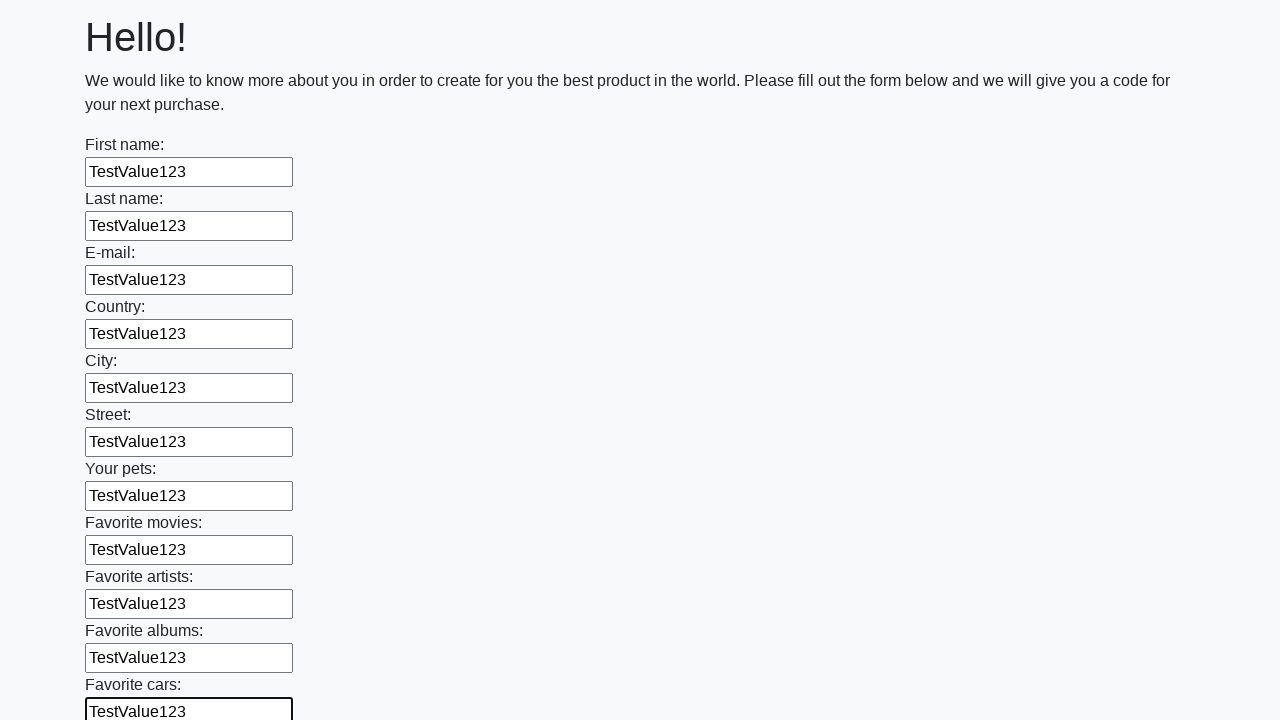

Filled an input field with 'TestValue123' on input >> nth=11
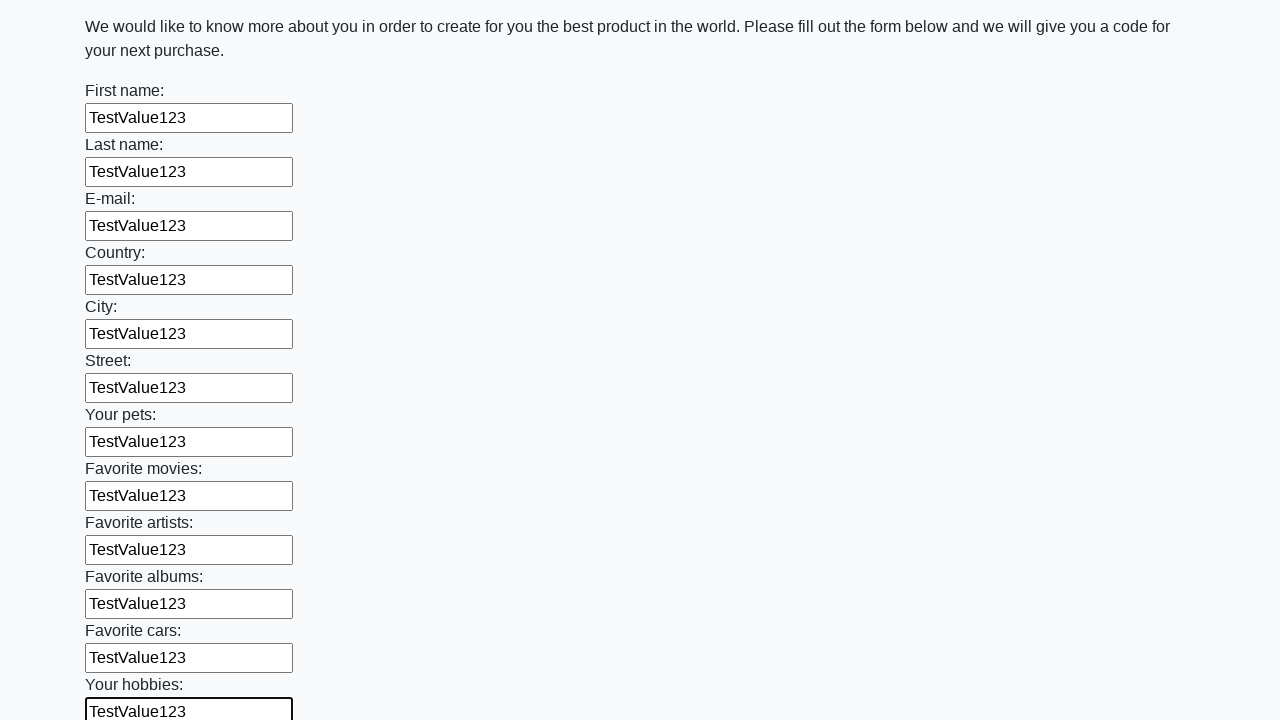

Filled an input field with 'TestValue123' on input >> nth=12
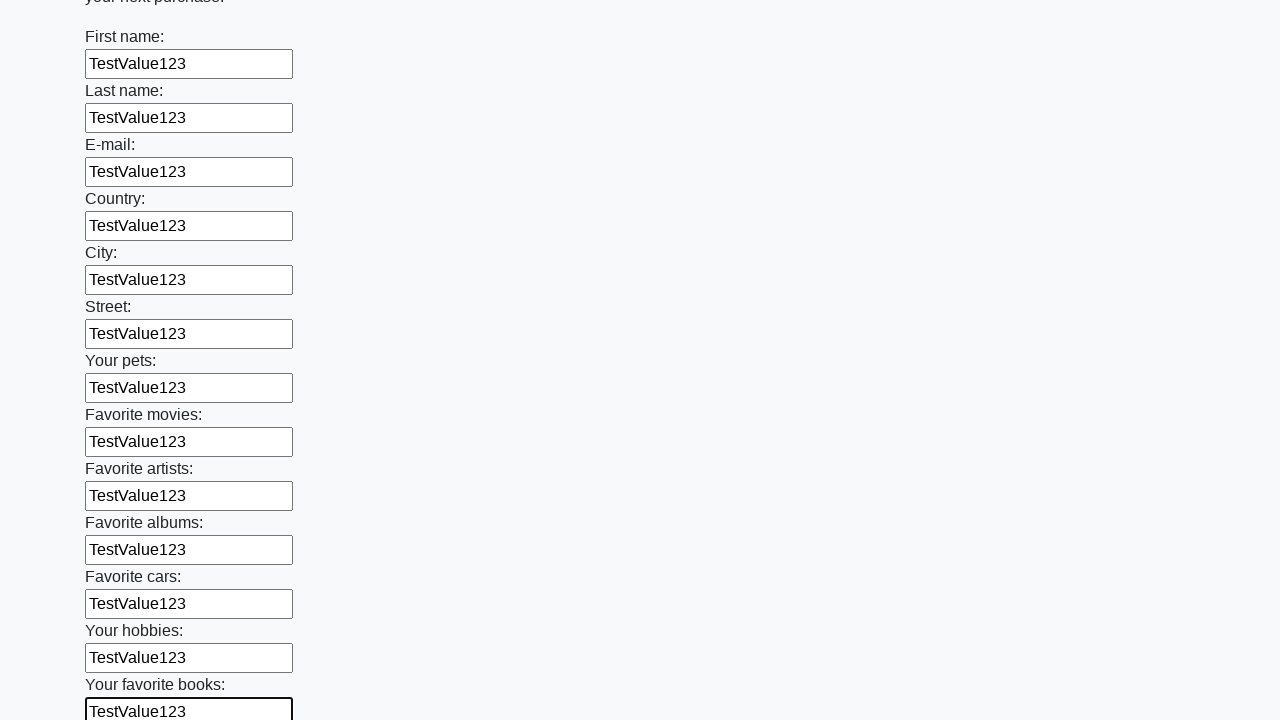

Filled an input field with 'TestValue123' on input >> nth=13
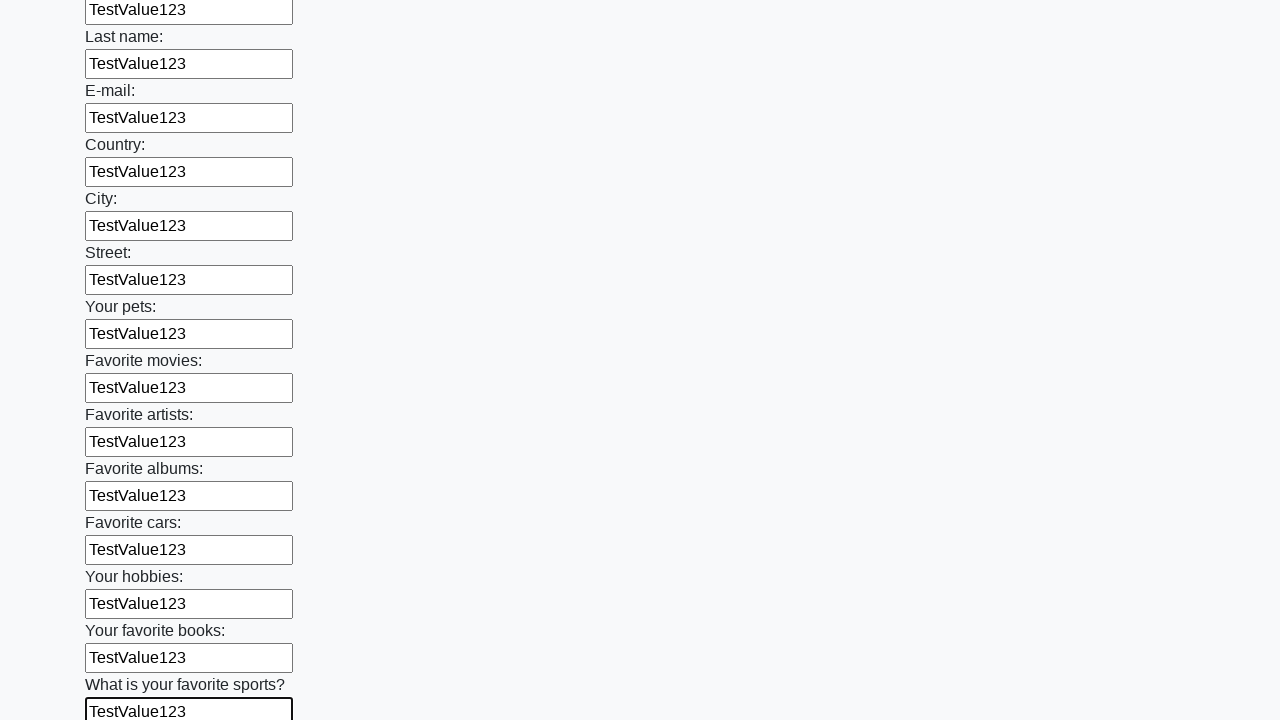

Filled an input field with 'TestValue123' on input >> nth=14
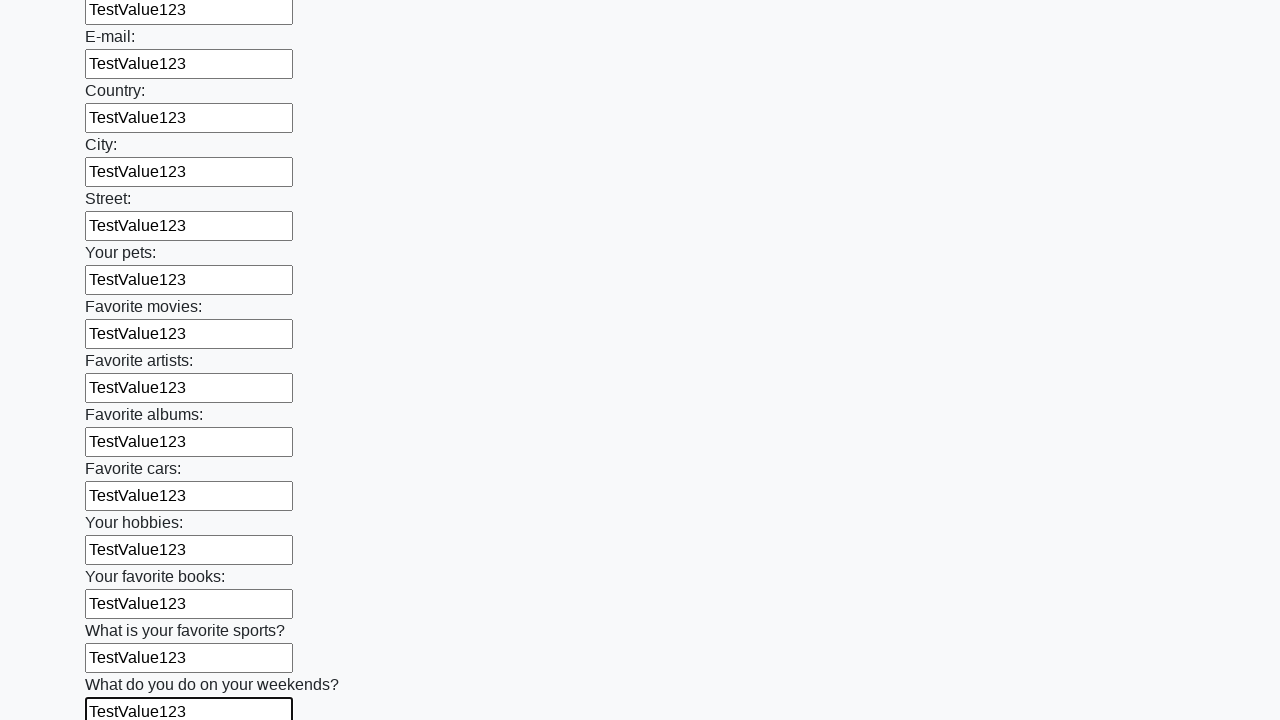

Filled an input field with 'TestValue123' on input >> nth=15
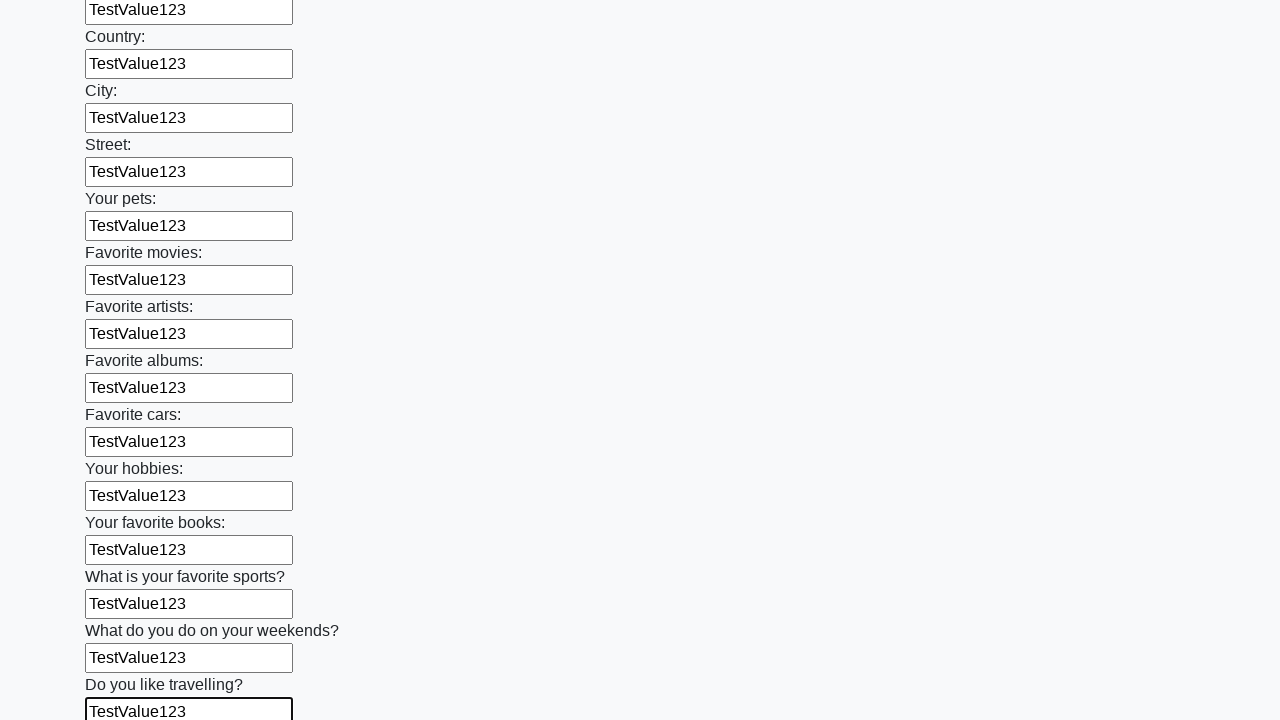

Filled an input field with 'TestValue123' on input >> nth=16
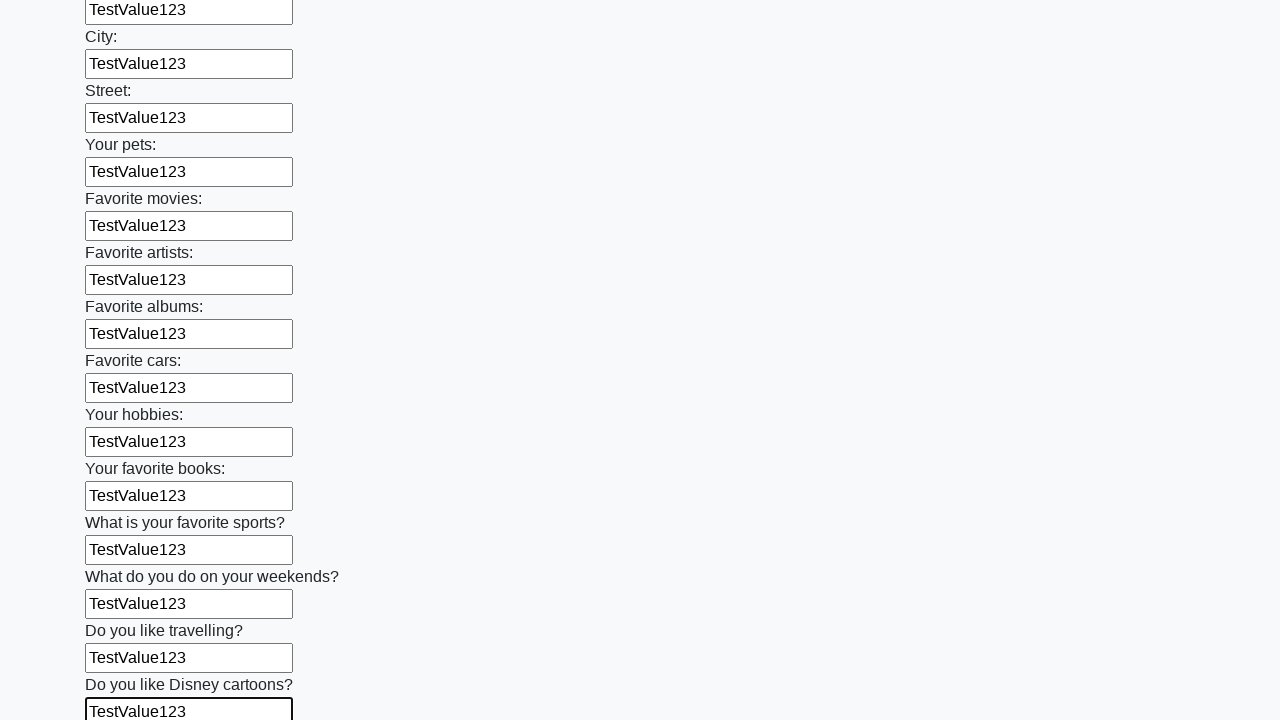

Filled an input field with 'TestValue123' on input >> nth=17
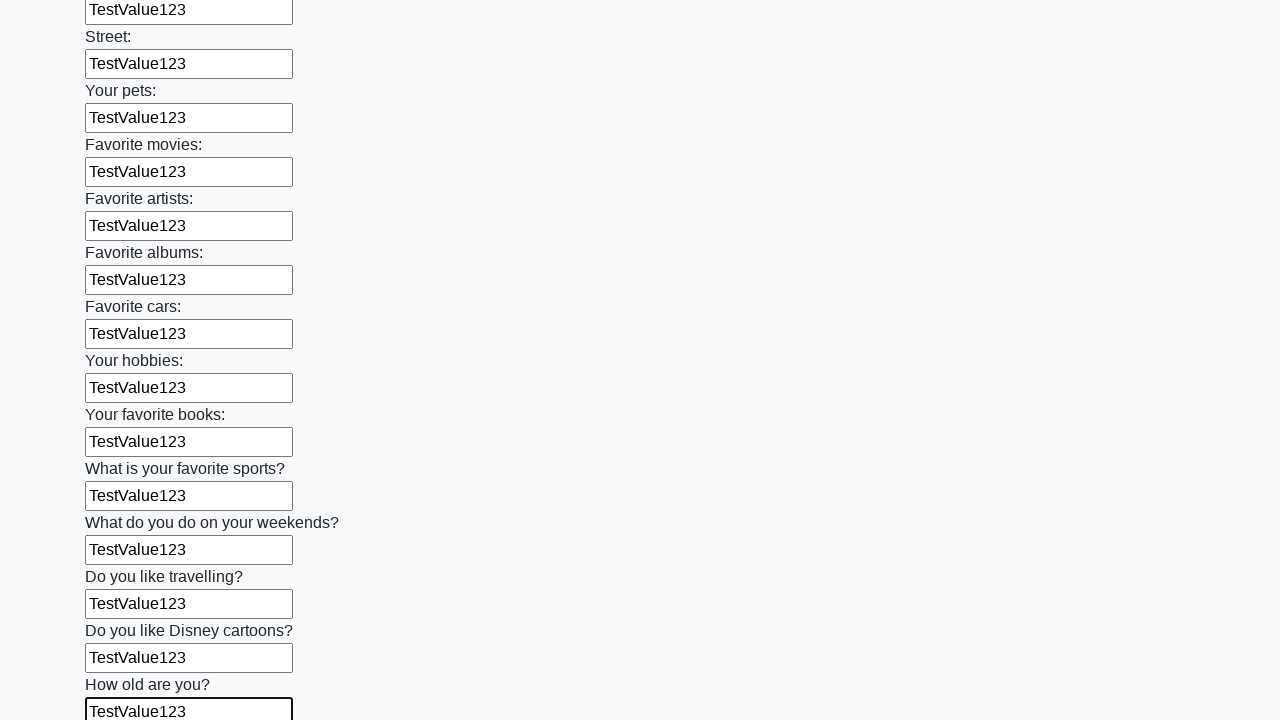

Filled an input field with 'TestValue123' on input >> nth=18
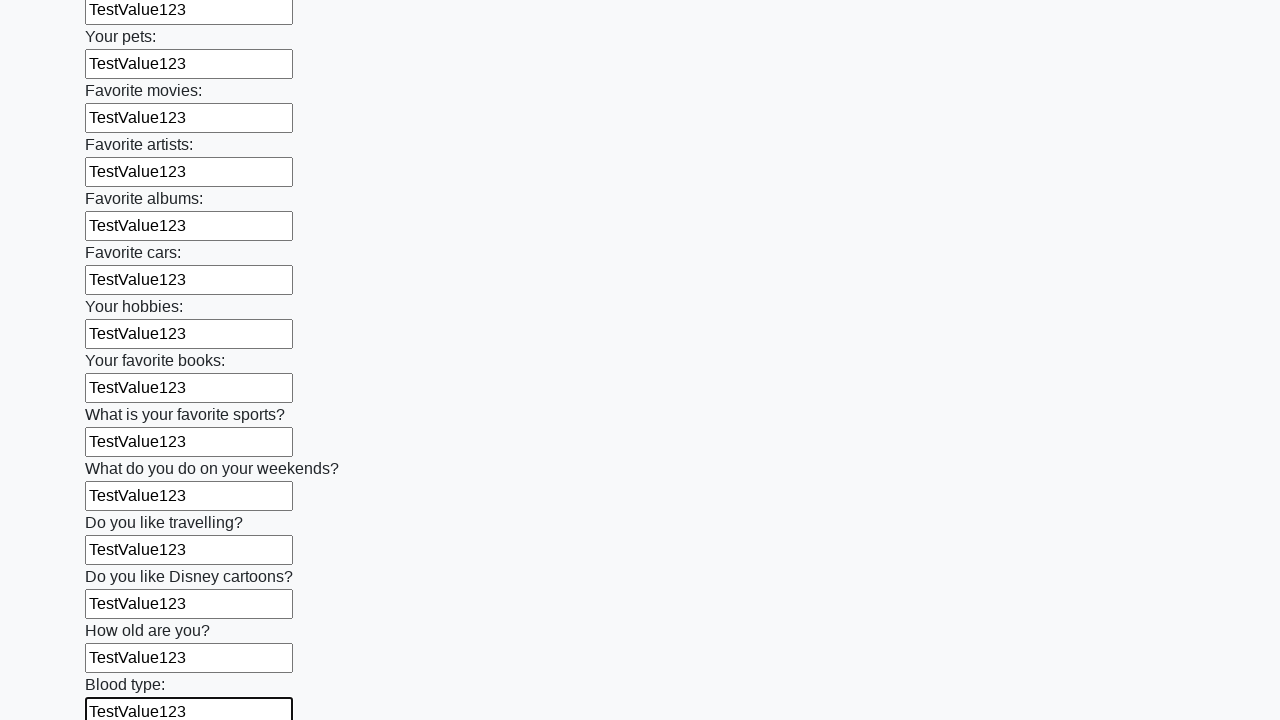

Filled an input field with 'TestValue123' on input >> nth=19
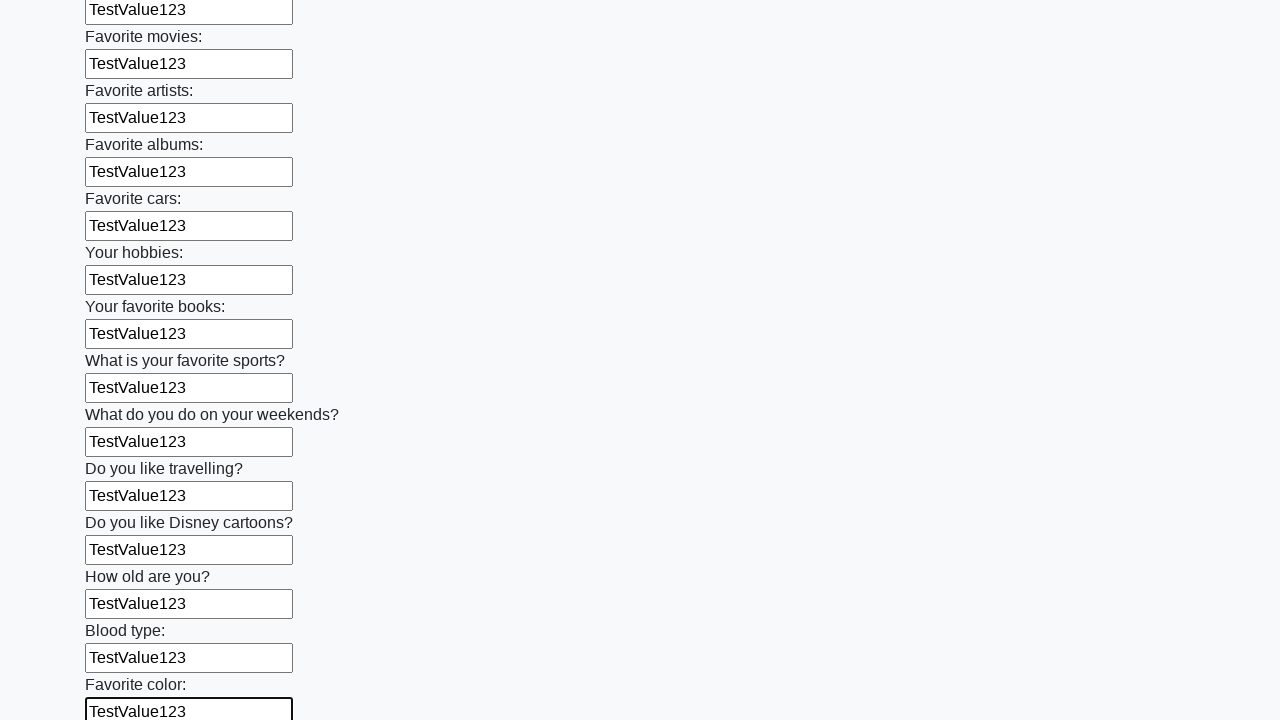

Filled an input field with 'TestValue123' on input >> nth=20
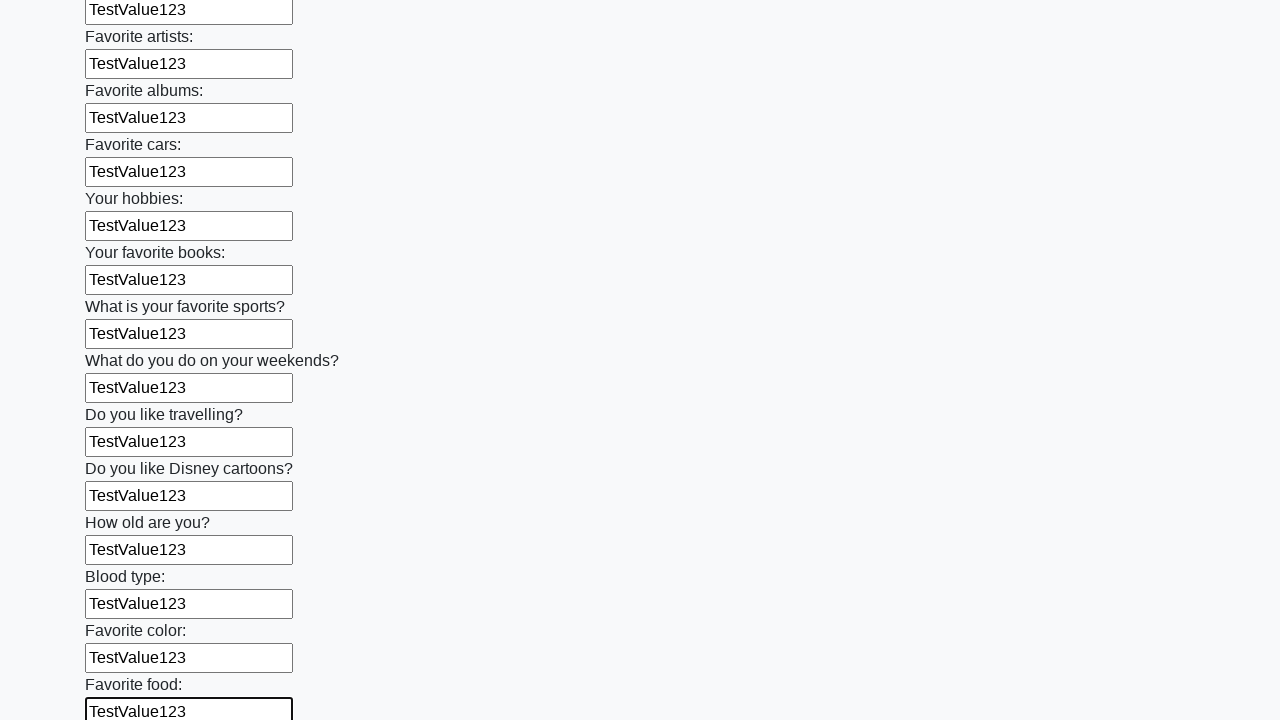

Filled an input field with 'TestValue123' on input >> nth=21
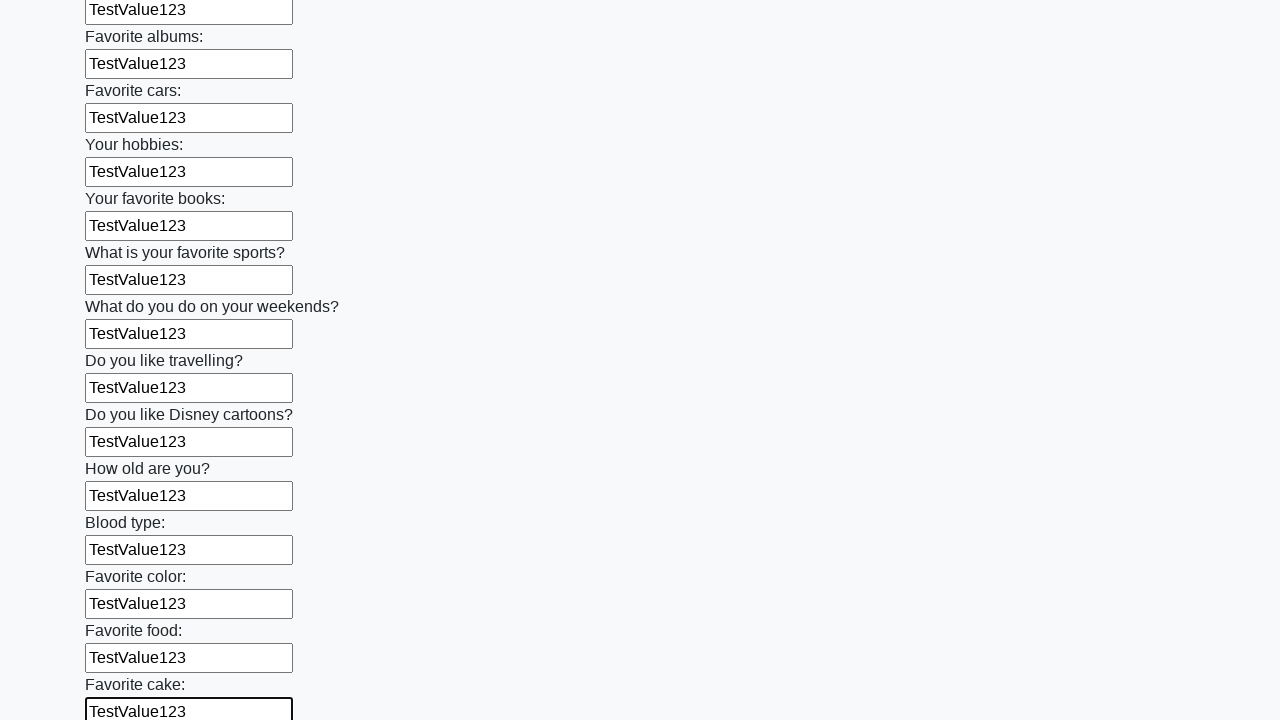

Filled an input field with 'TestValue123' on input >> nth=22
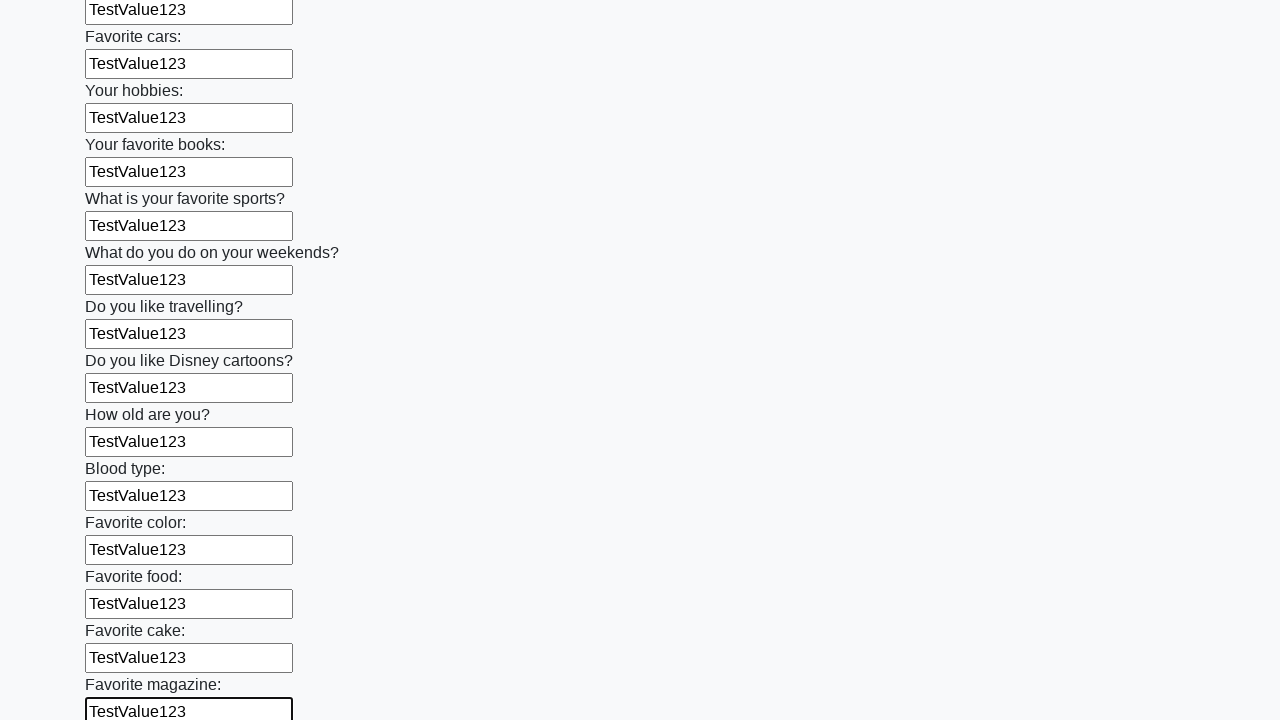

Filled an input field with 'TestValue123' on input >> nth=23
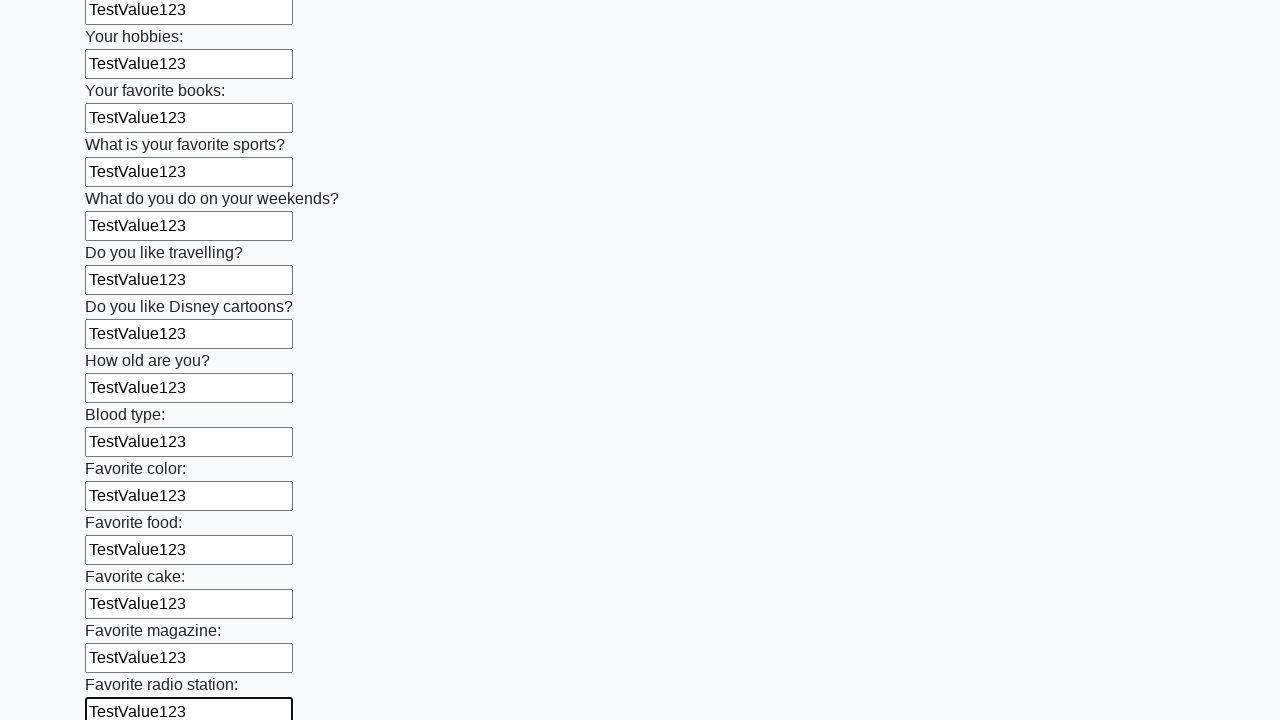

Filled an input field with 'TestValue123' on input >> nth=24
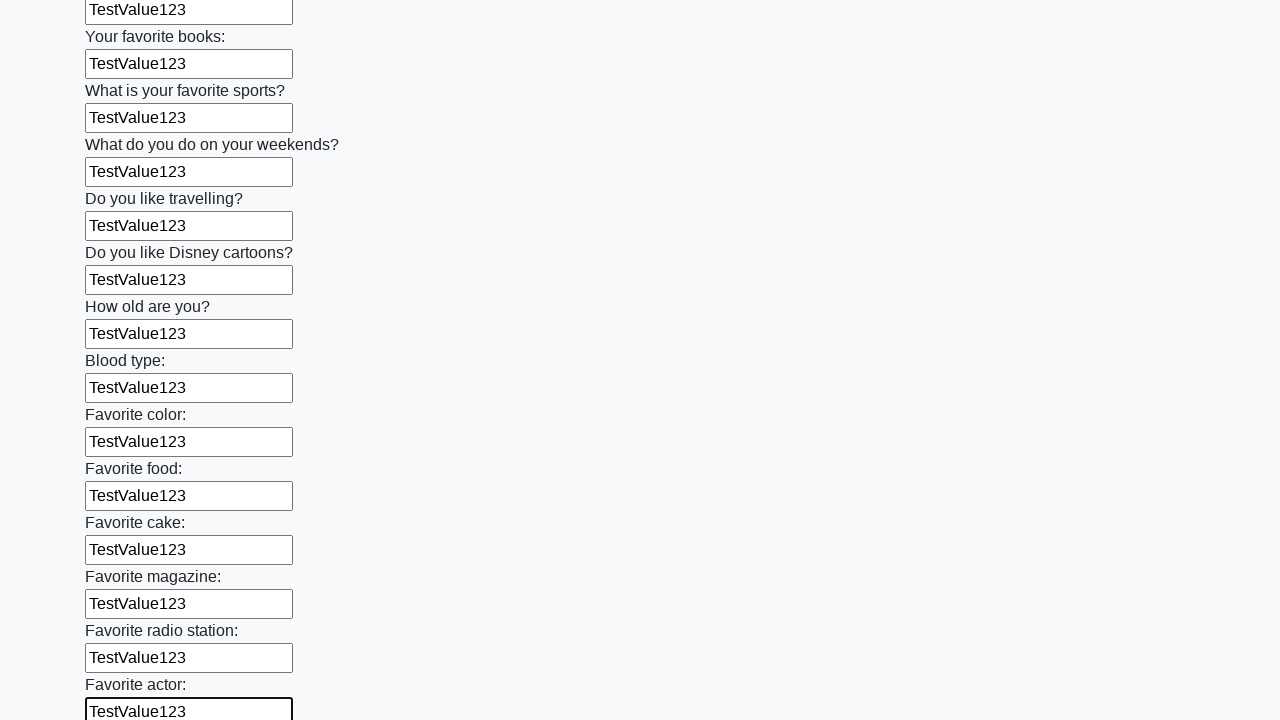

Filled an input field with 'TestValue123' on input >> nth=25
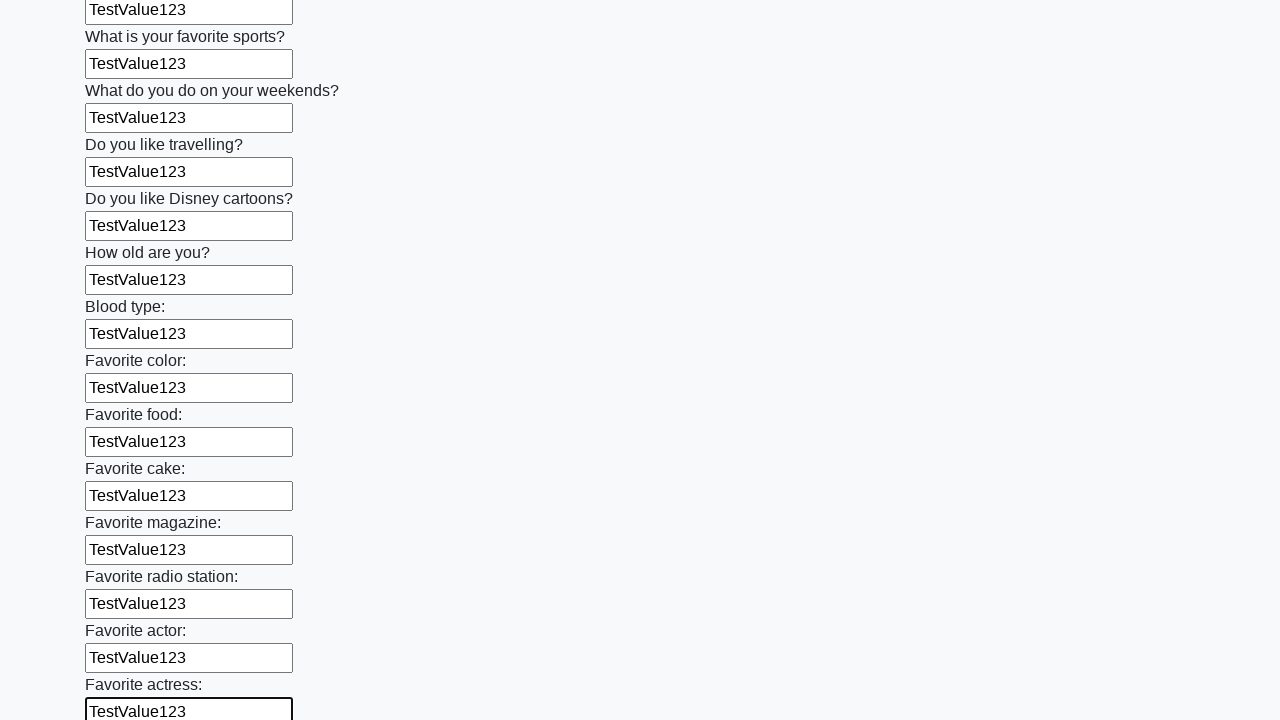

Filled an input field with 'TestValue123' on input >> nth=26
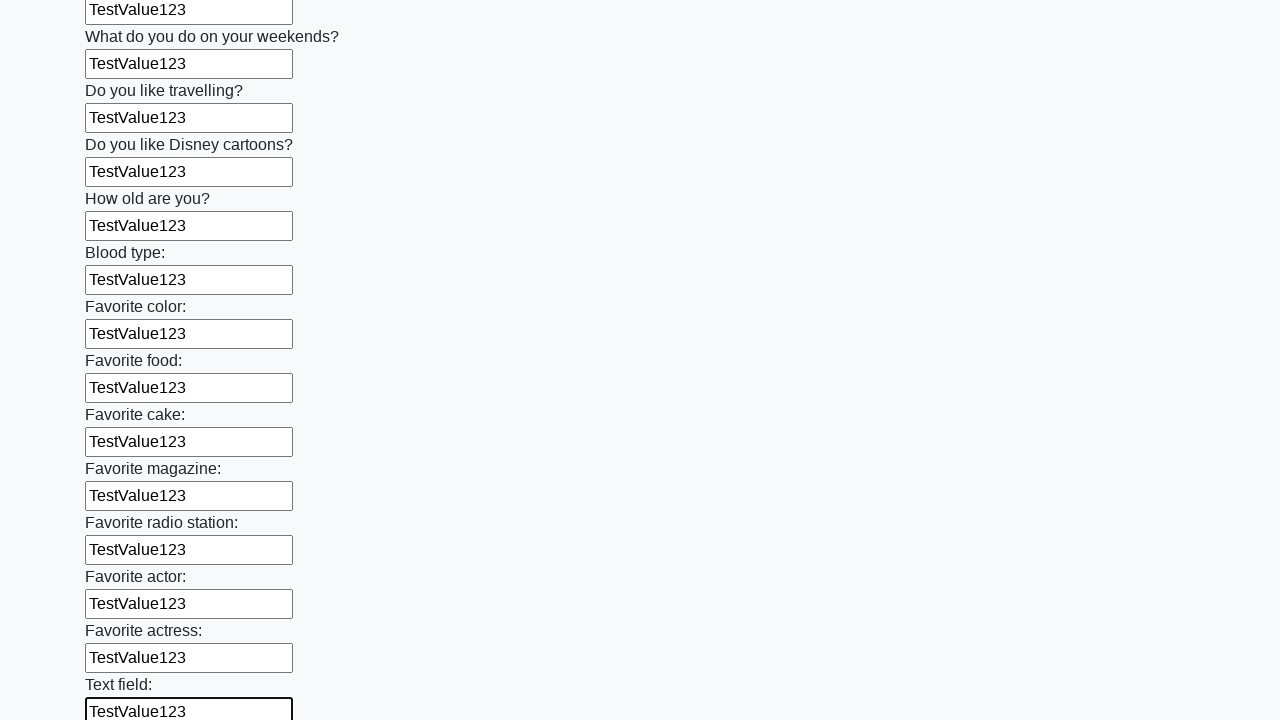

Filled an input field with 'TestValue123' on input >> nth=27
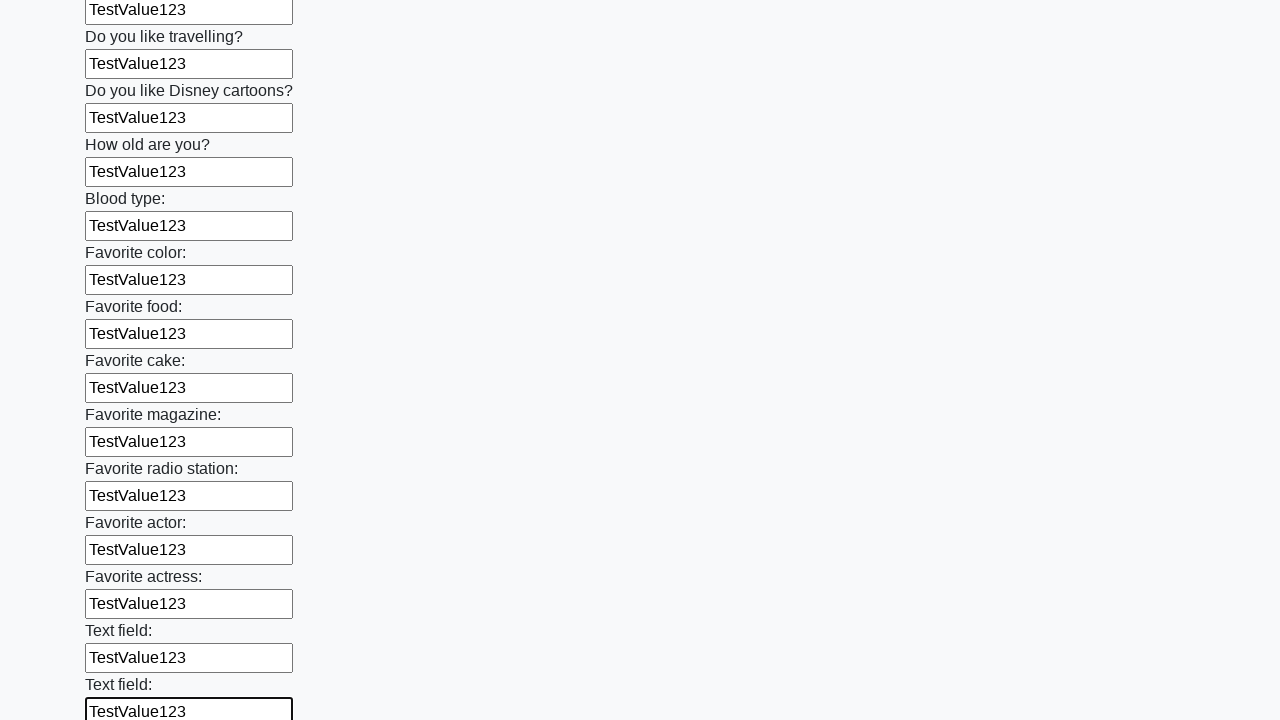

Filled an input field with 'TestValue123' on input >> nth=28
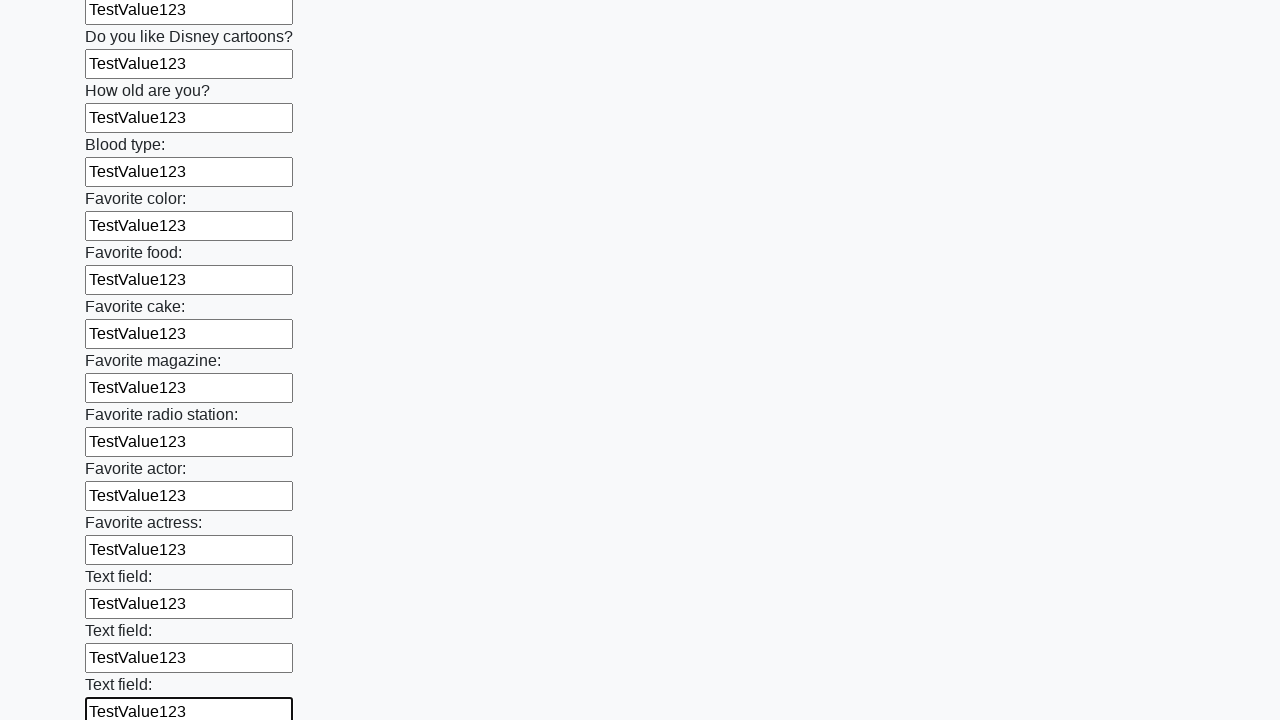

Filled an input field with 'TestValue123' on input >> nth=29
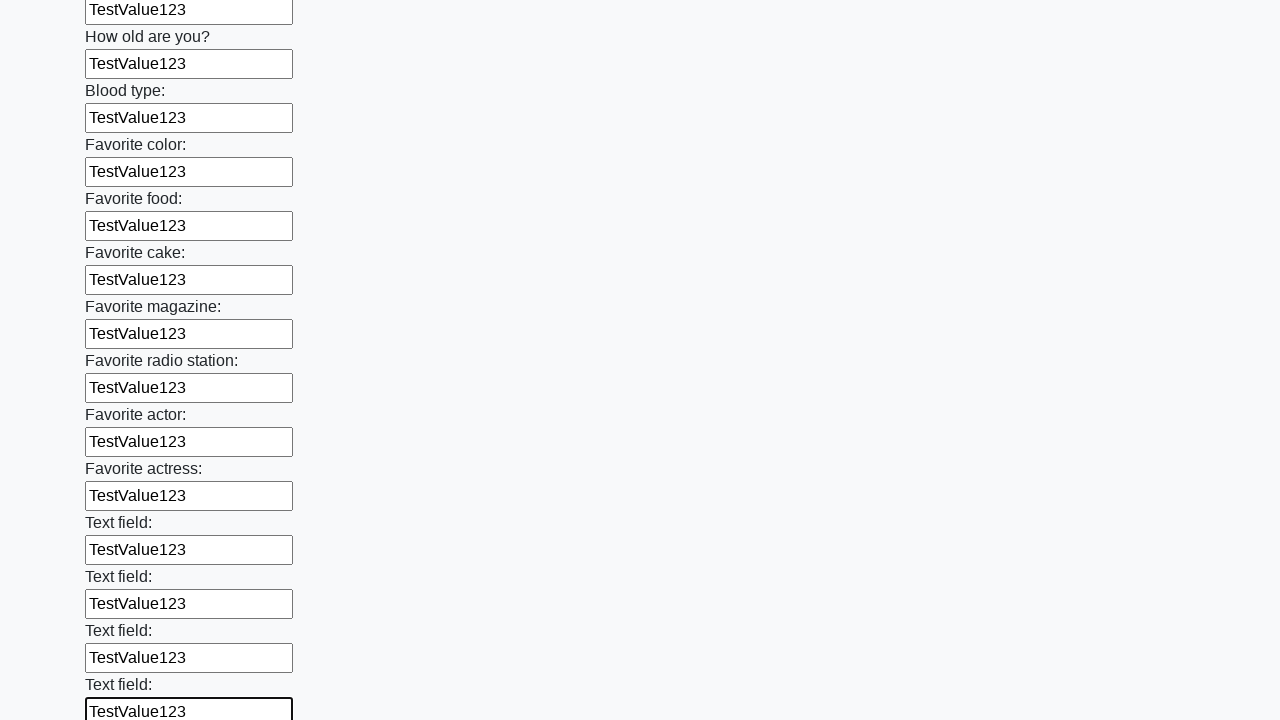

Filled an input field with 'TestValue123' on input >> nth=30
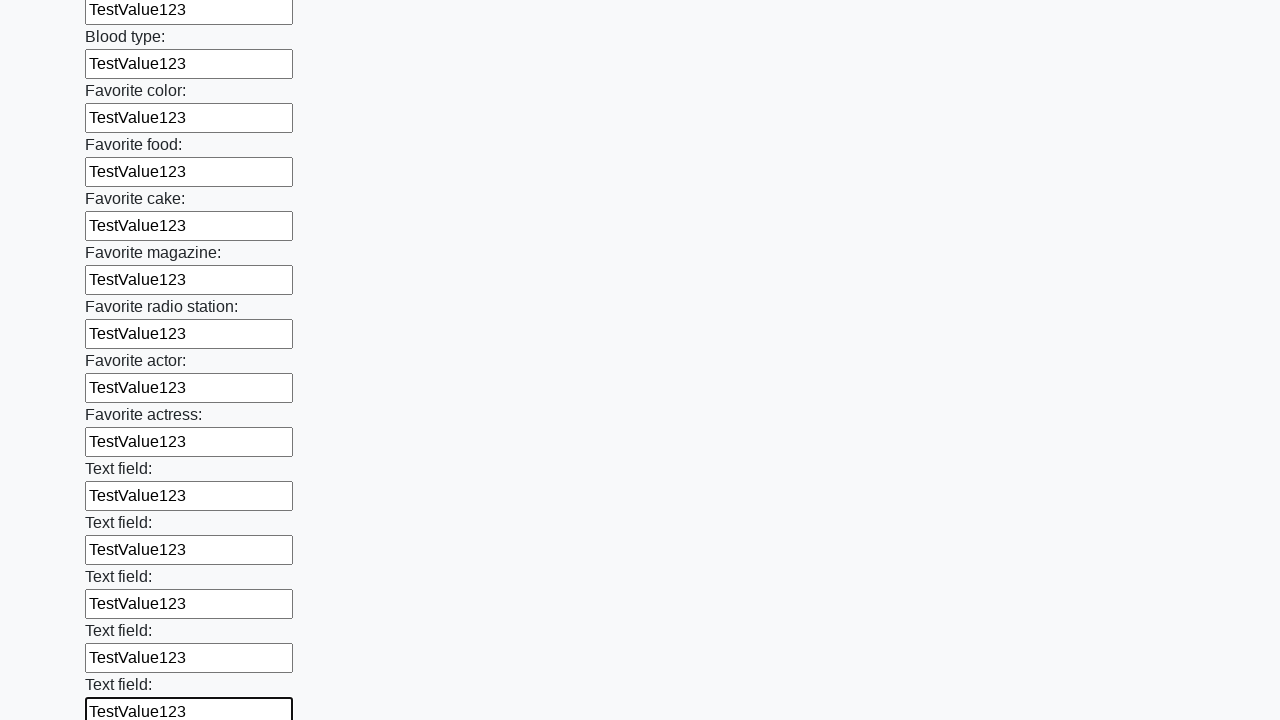

Filled an input field with 'TestValue123' on input >> nth=31
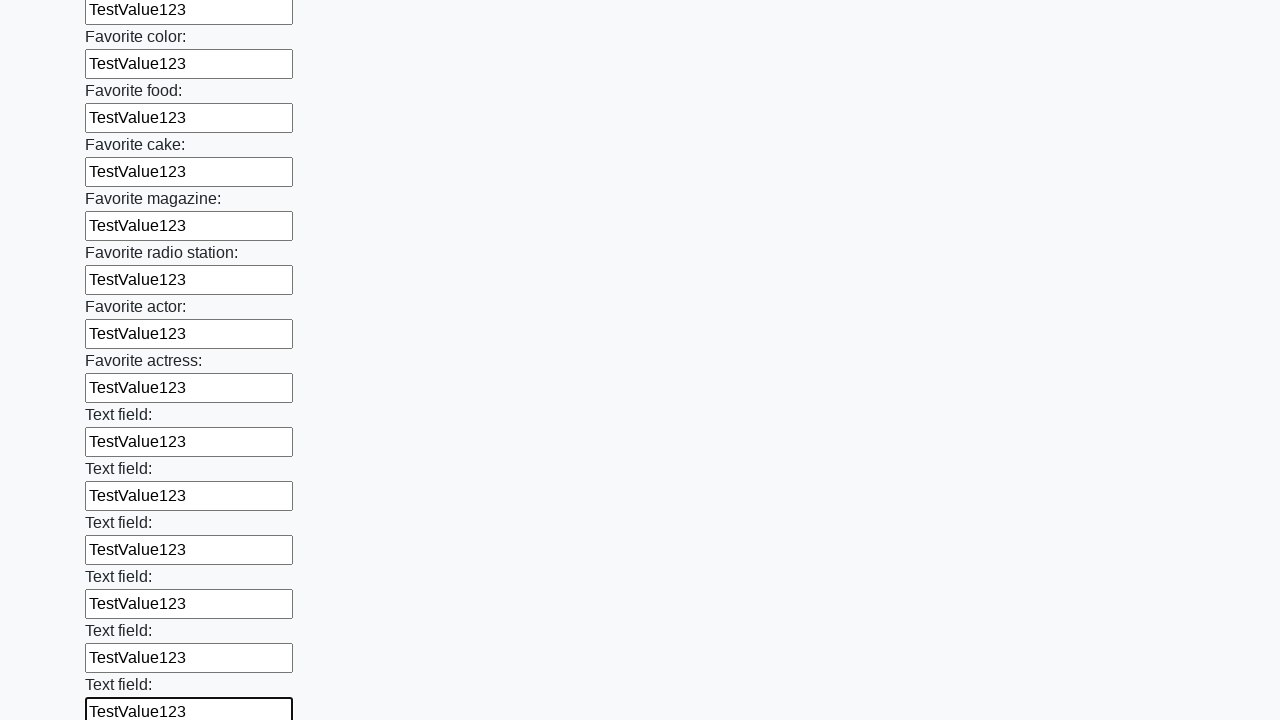

Filled an input field with 'TestValue123' on input >> nth=32
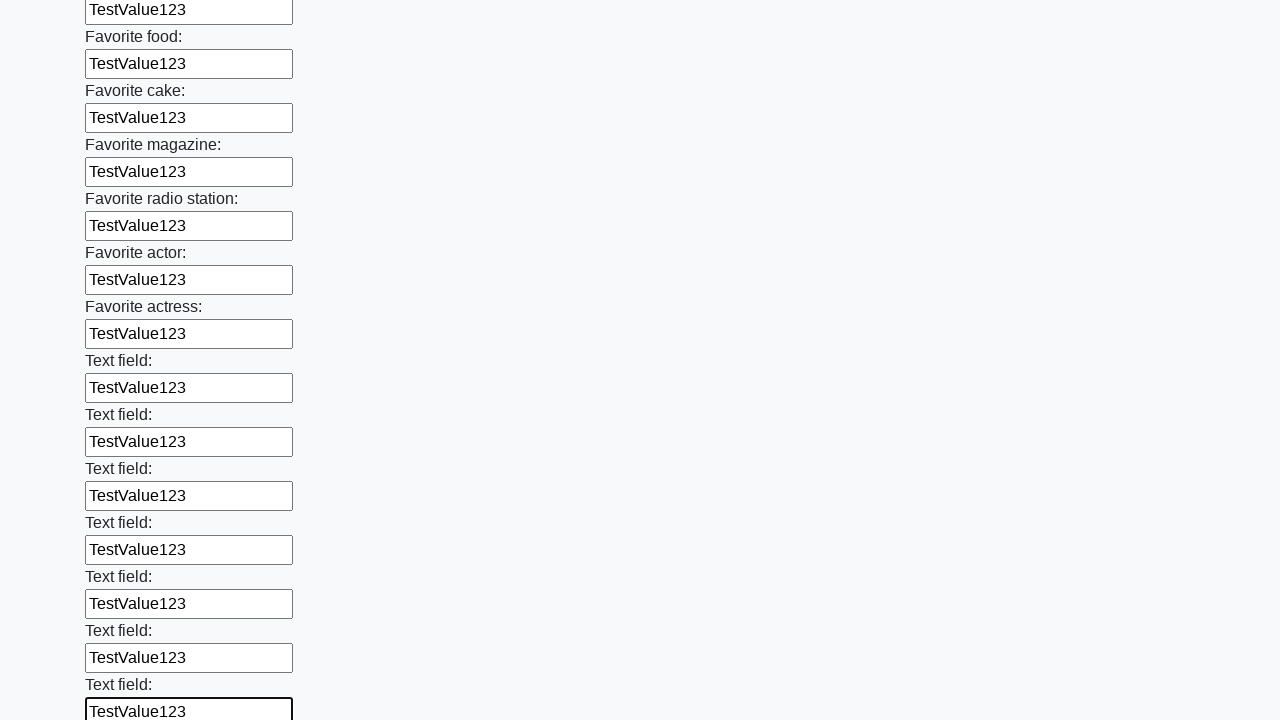

Filled an input field with 'TestValue123' on input >> nth=33
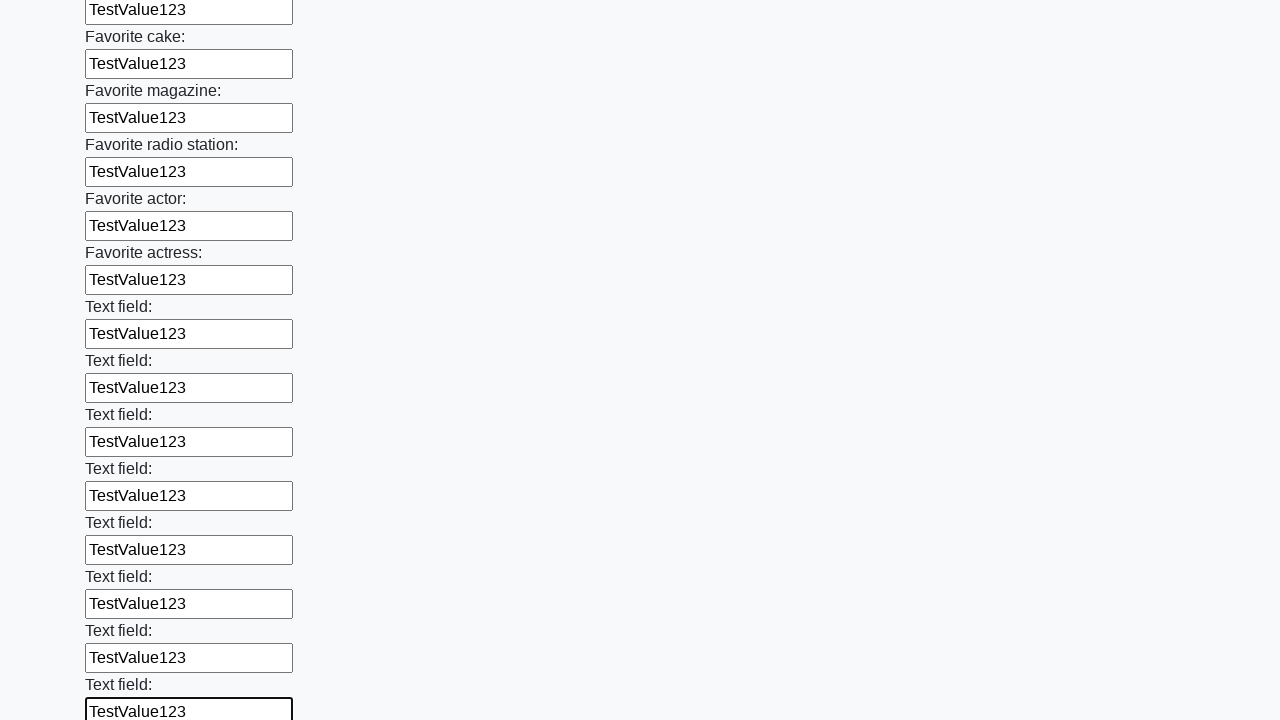

Filled an input field with 'TestValue123' on input >> nth=34
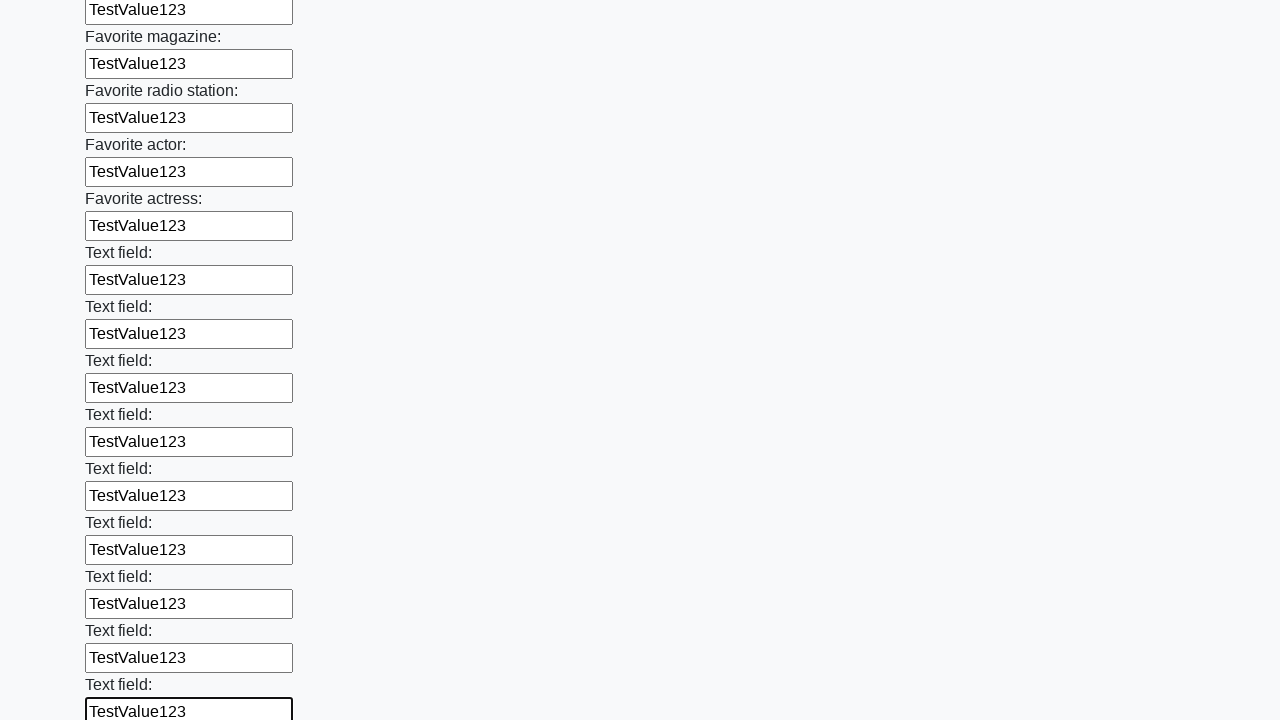

Filled an input field with 'TestValue123' on input >> nth=35
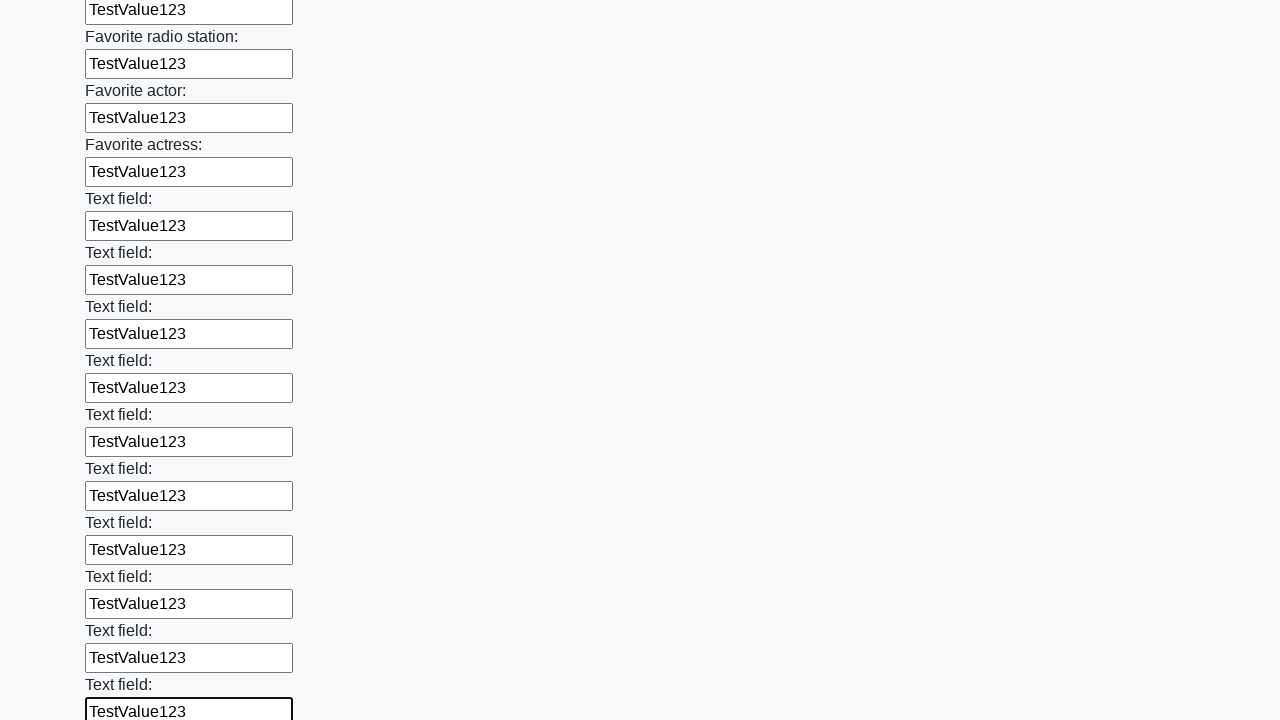

Filled an input field with 'TestValue123' on input >> nth=36
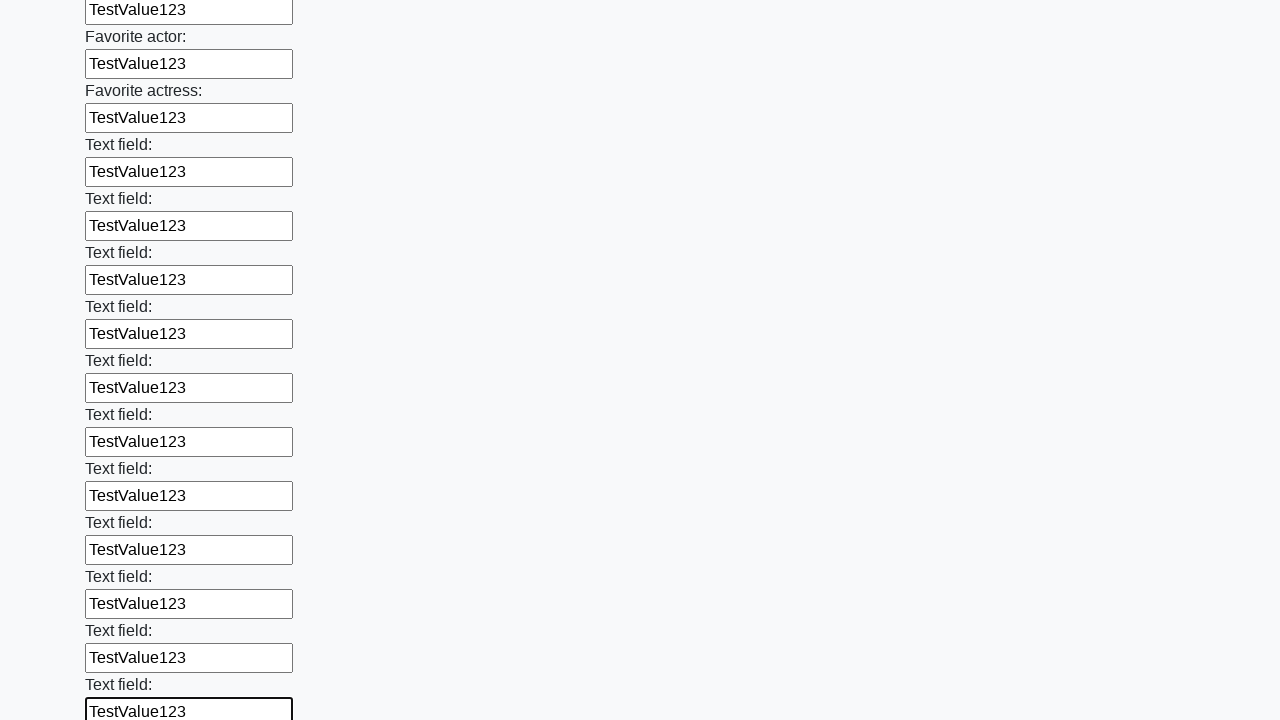

Filled an input field with 'TestValue123' on input >> nth=37
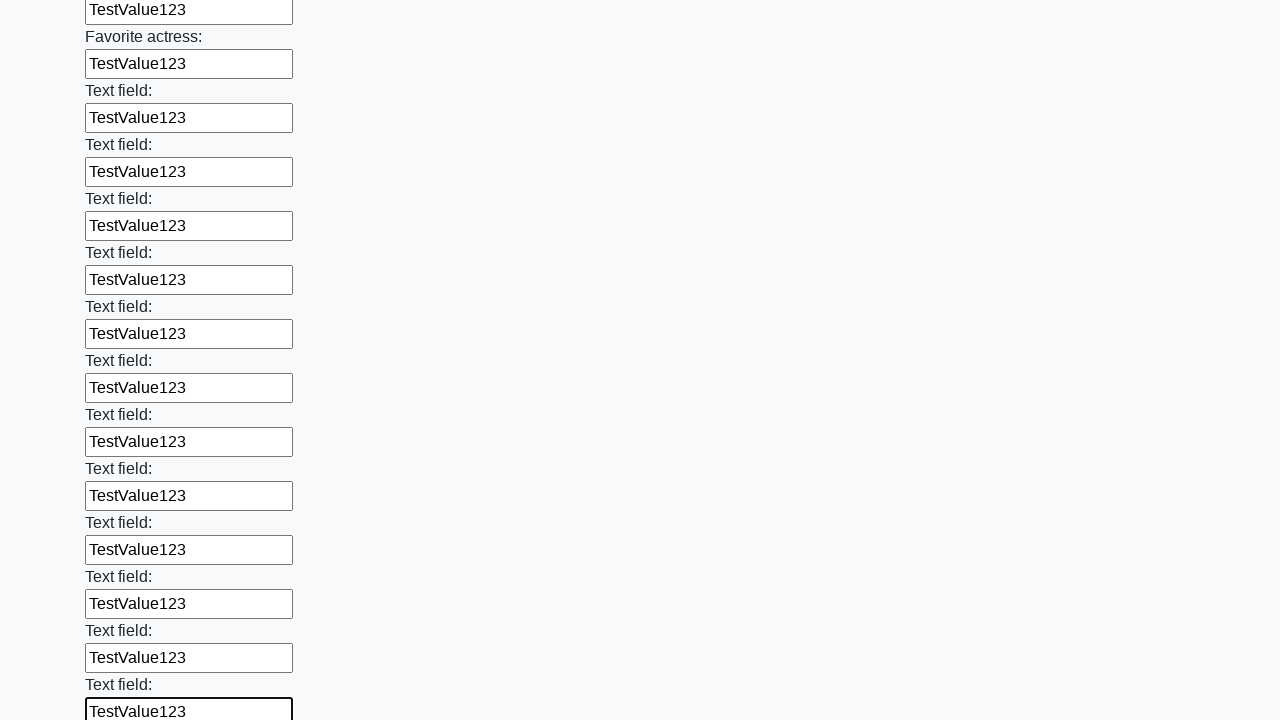

Filled an input field with 'TestValue123' on input >> nth=38
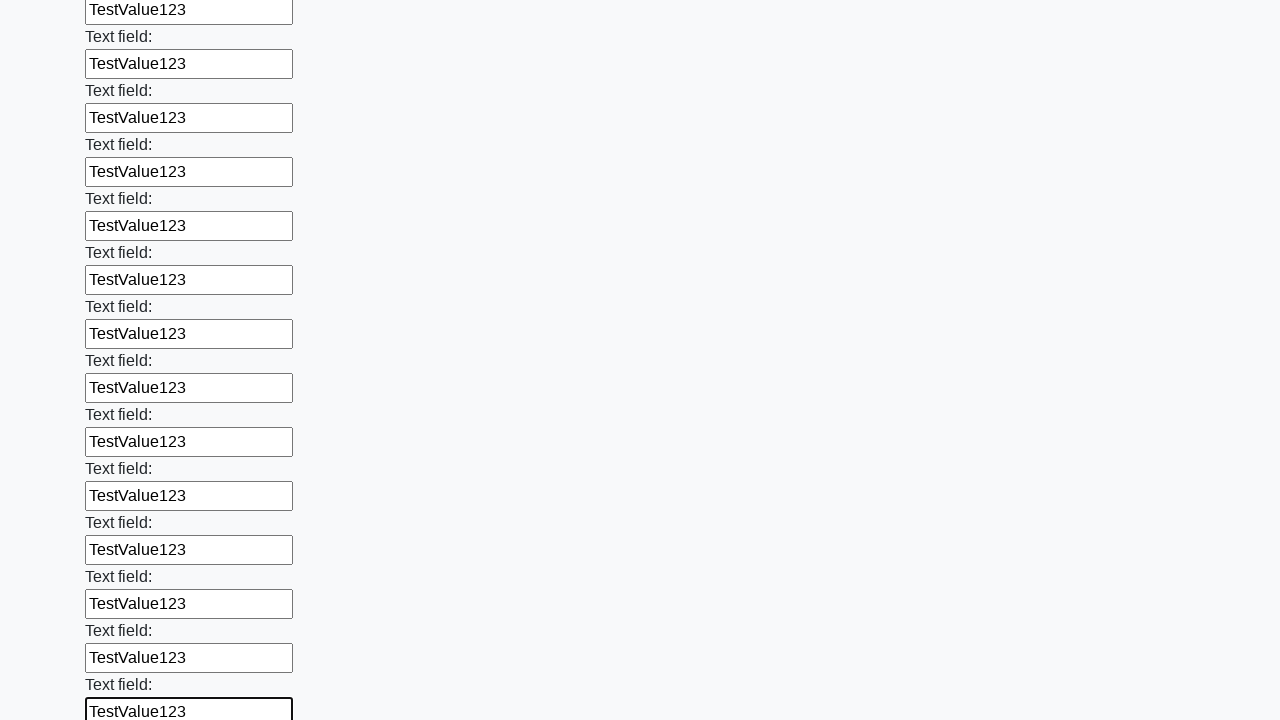

Filled an input field with 'TestValue123' on input >> nth=39
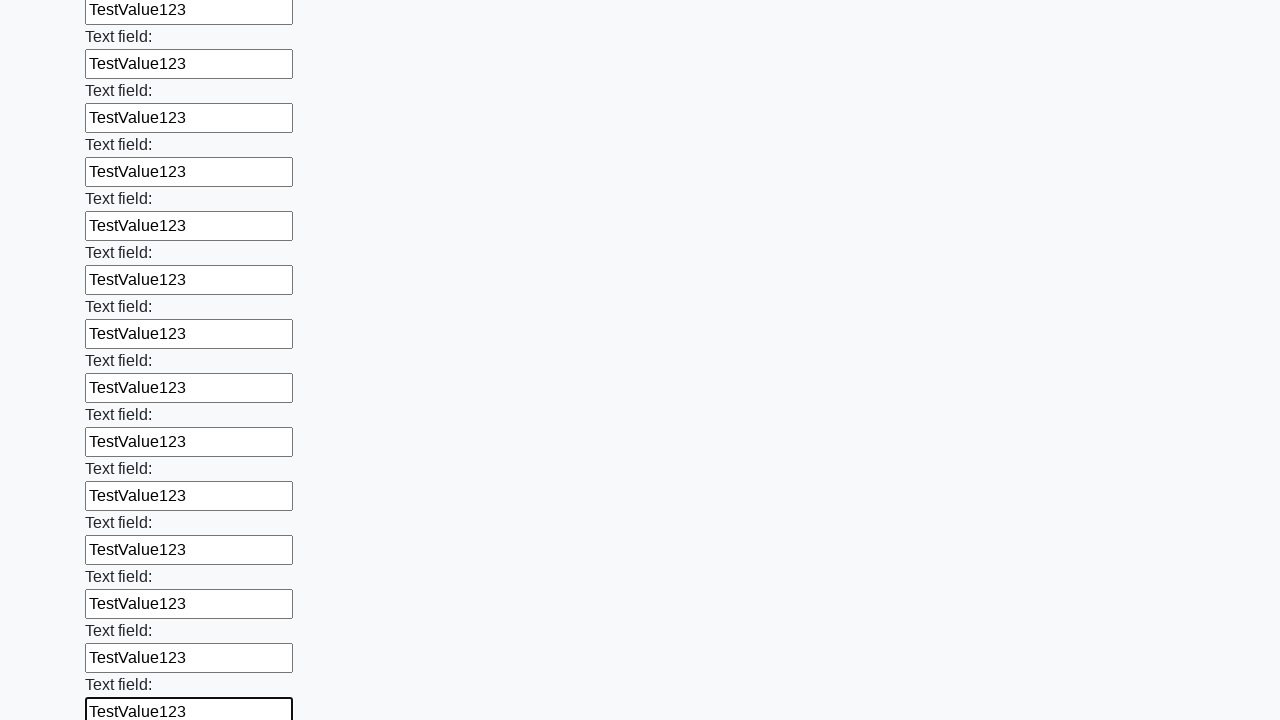

Filled an input field with 'TestValue123' on input >> nth=40
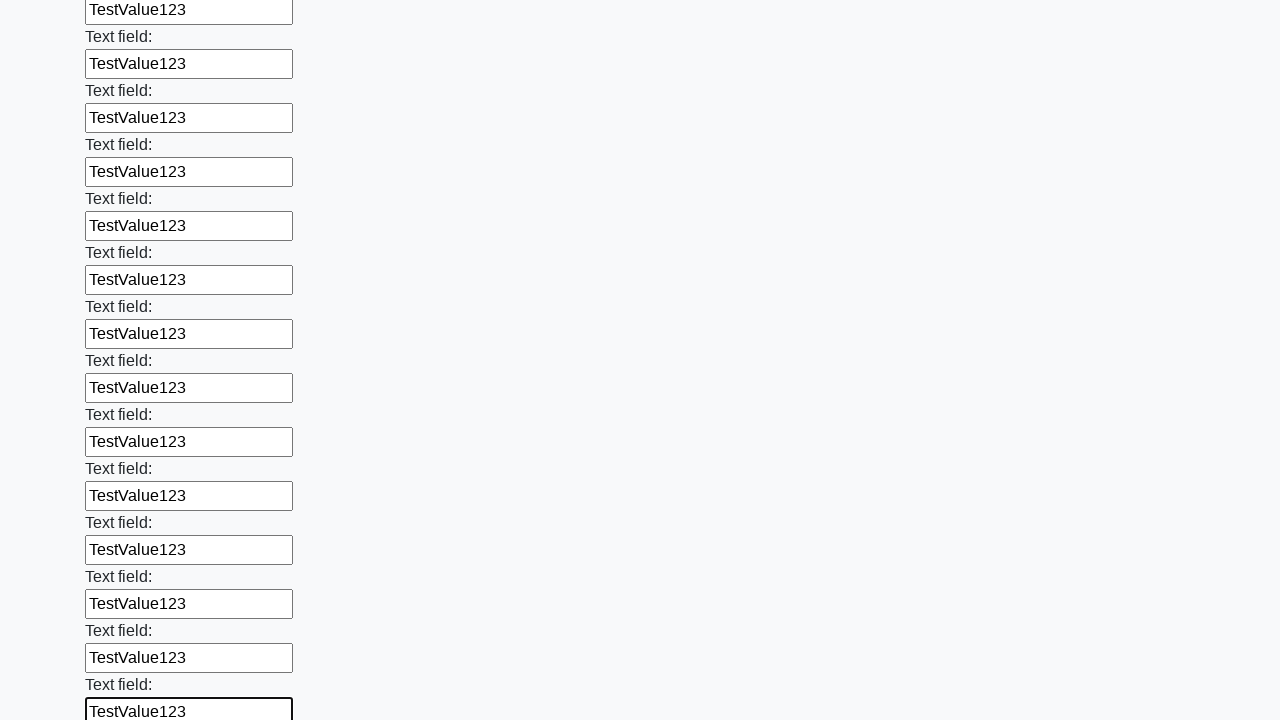

Filled an input field with 'TestValue123' on input >> nth=41
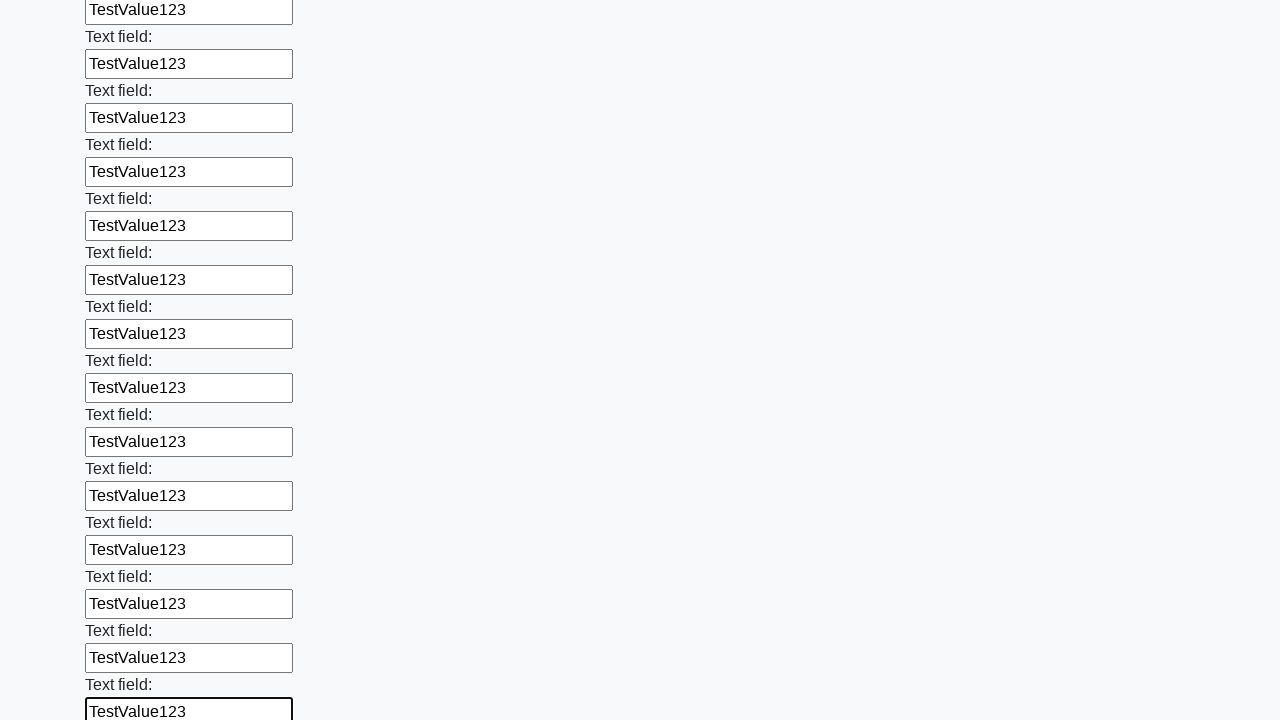

Filled an input field with 'TestValue123' on input >> nth=42
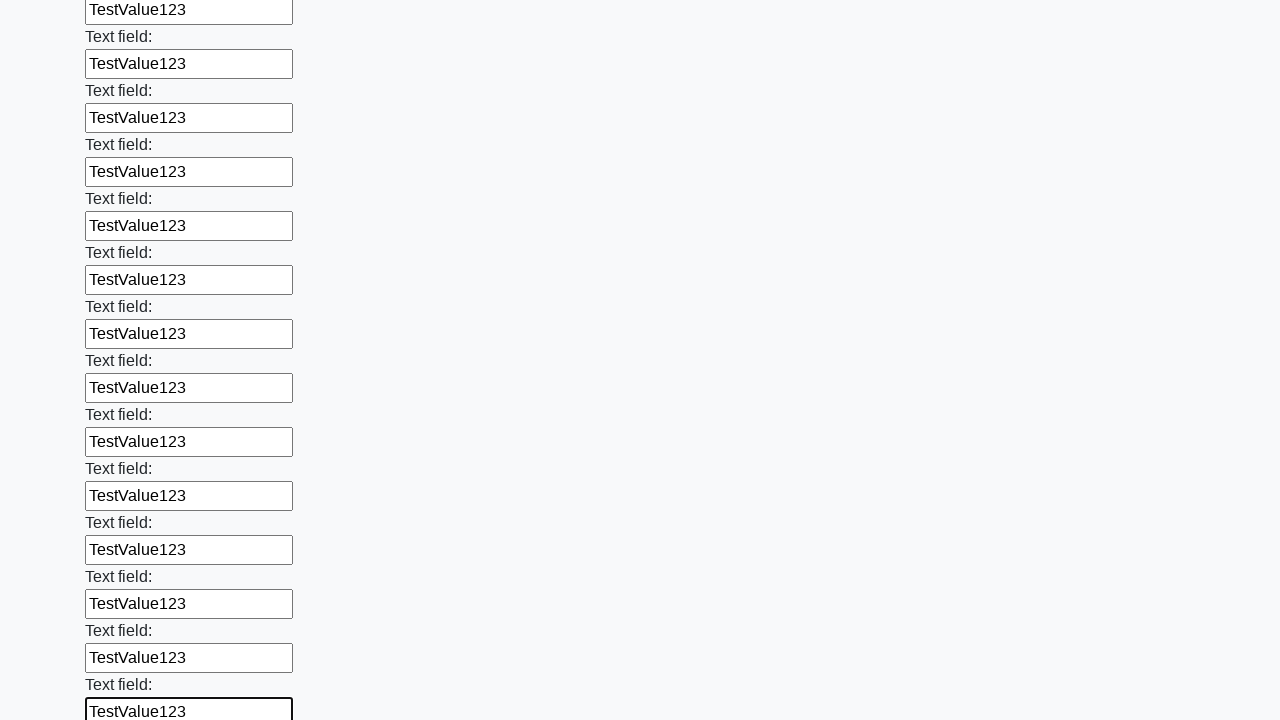

Filled an input field with 'TestValue123' on input >> nth=43
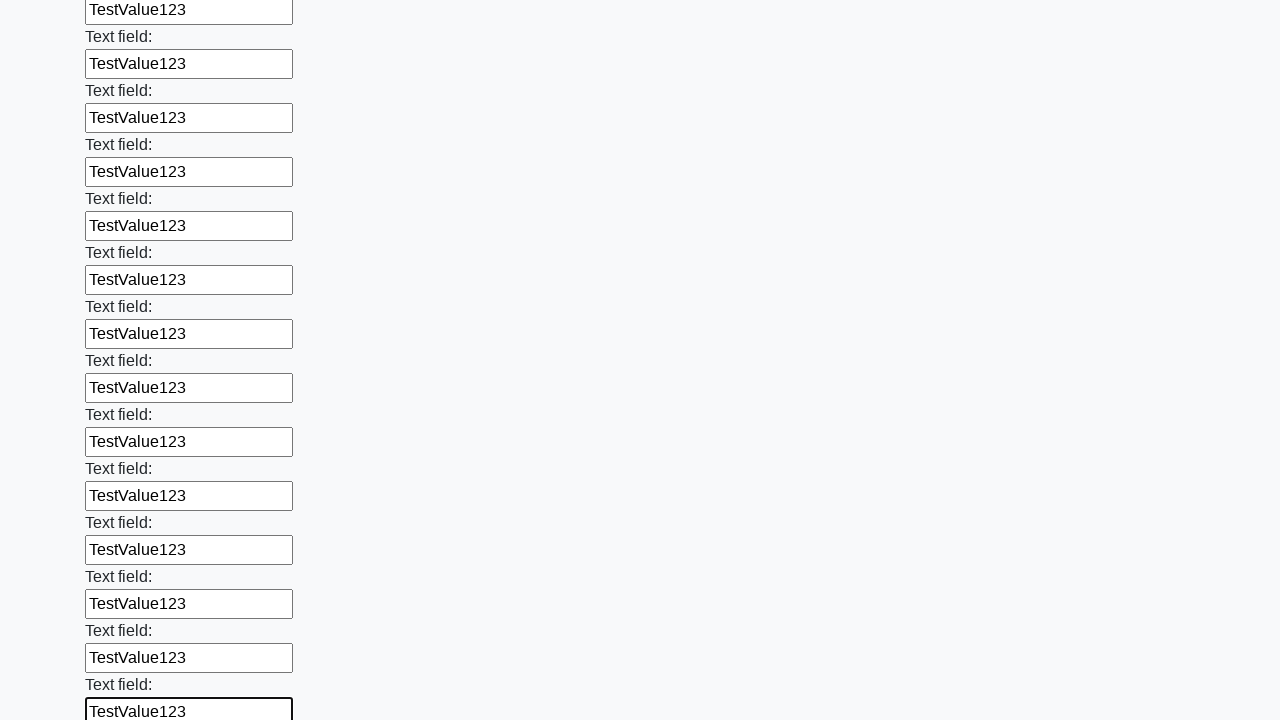

Filled an input field with 'TestValue123' on input >> nth=44
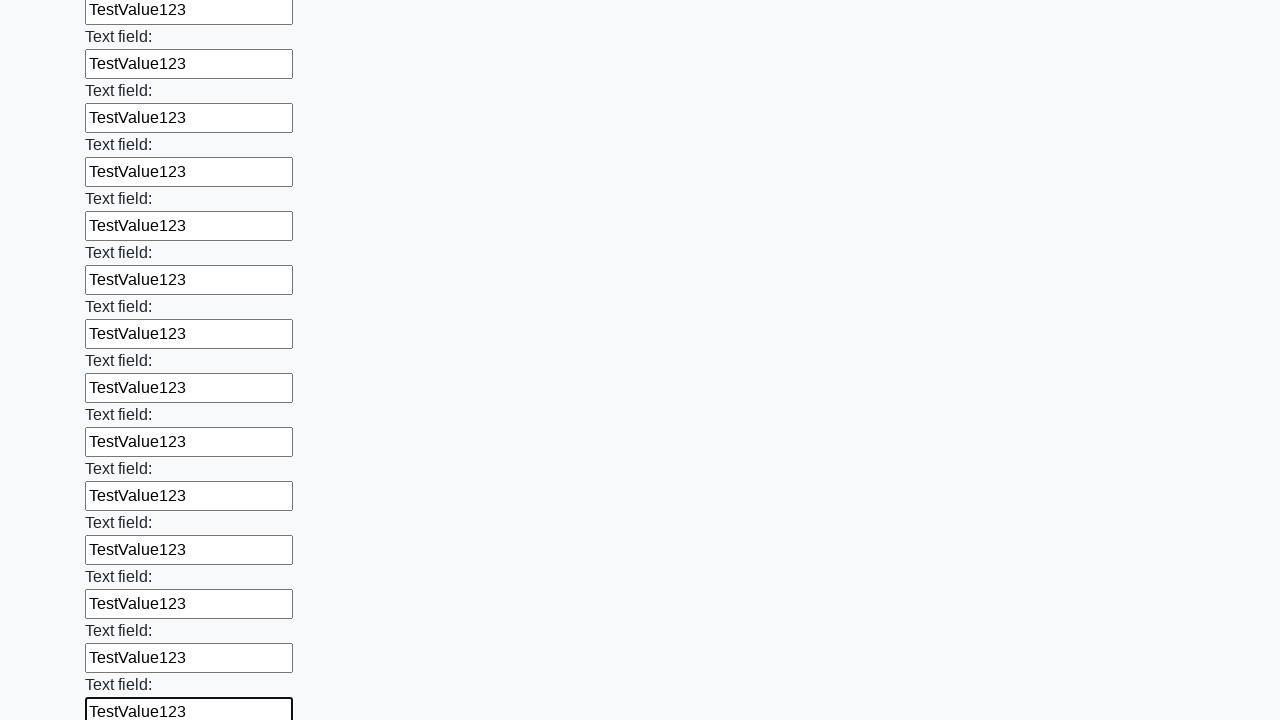

Filled an input field with 'TestValue123' on input >> nth=45
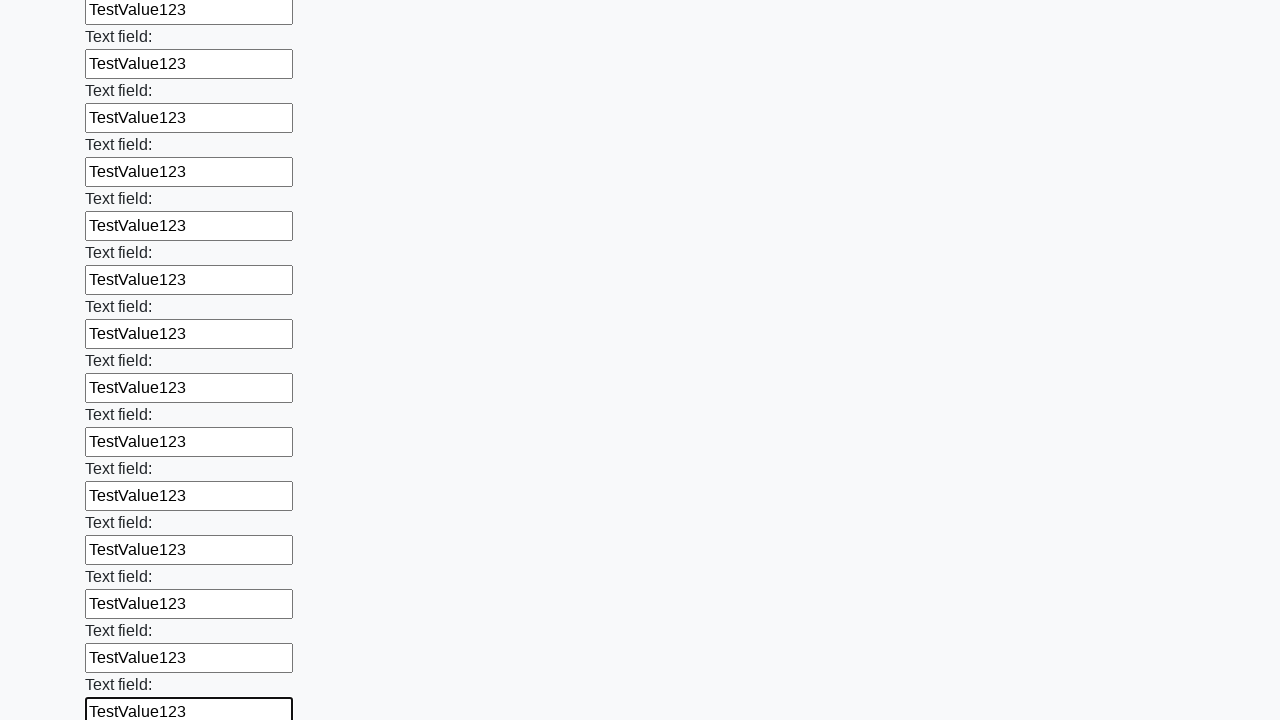

Filled an input field with 'TestValue123' on input >> nth=46
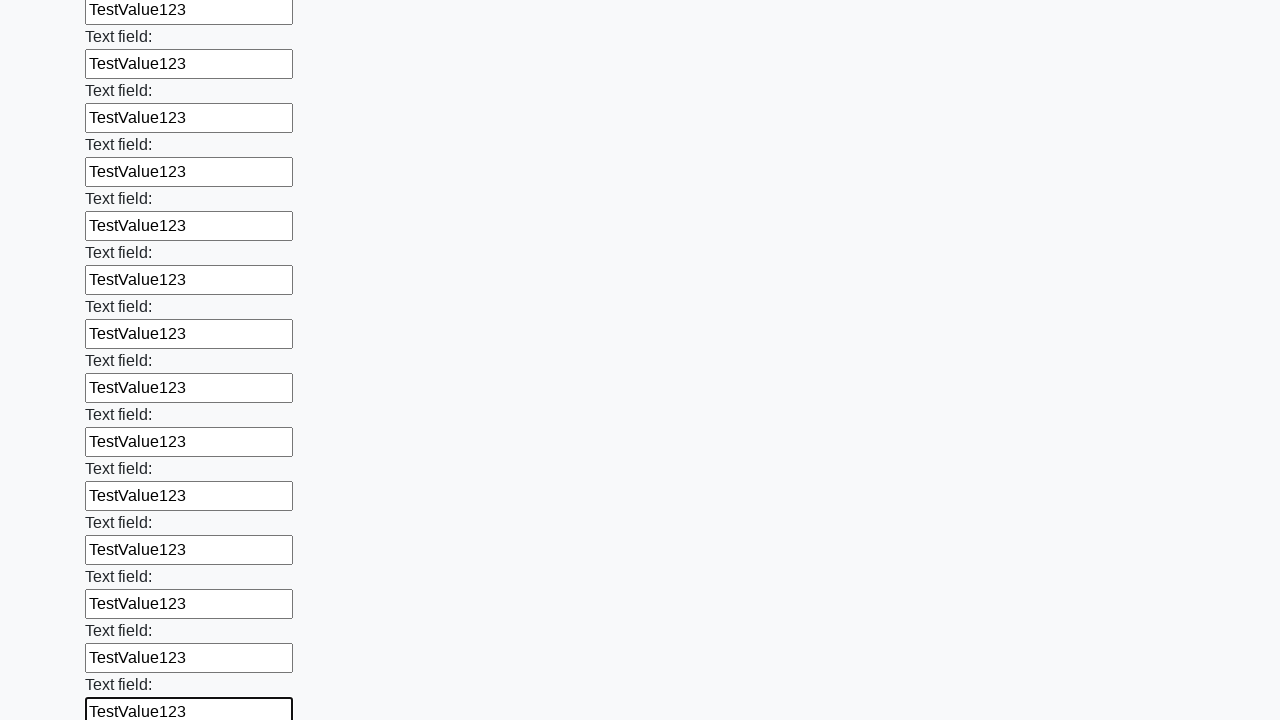

Filled an input field with 'TestValue123' on input >> nth=47
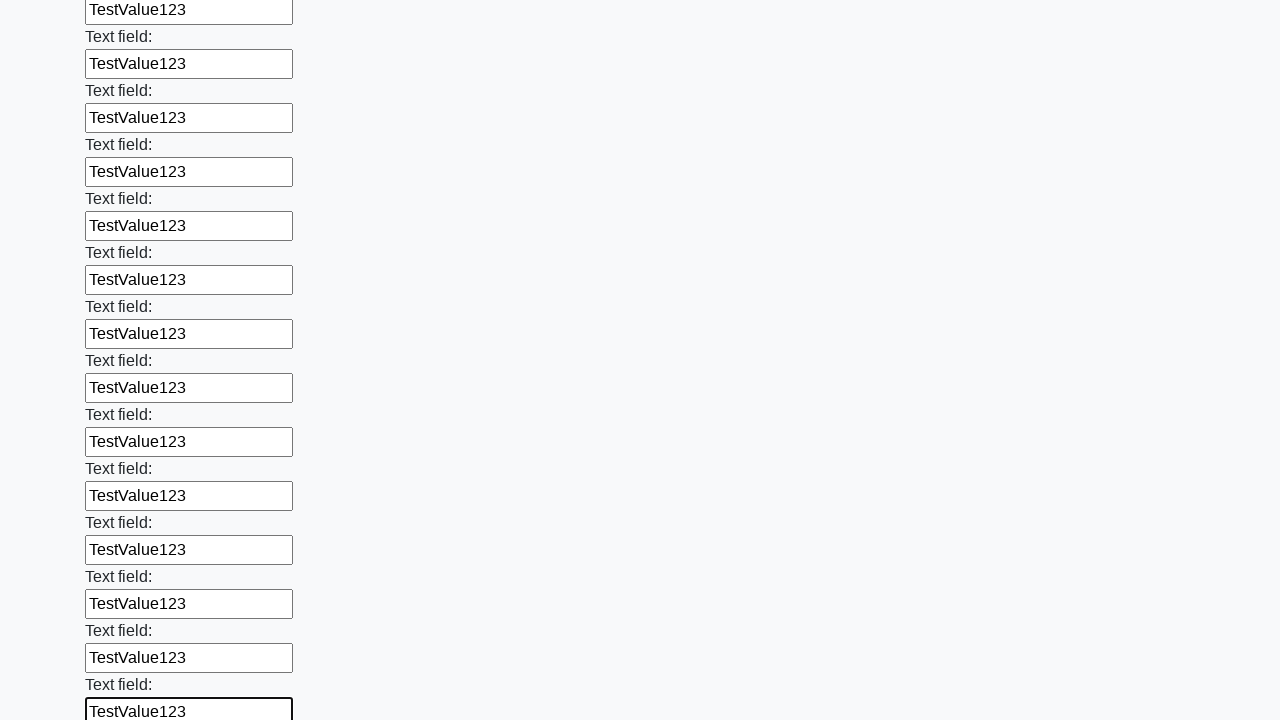

Filled an input field with 'TestValue123' on input >> nth=48
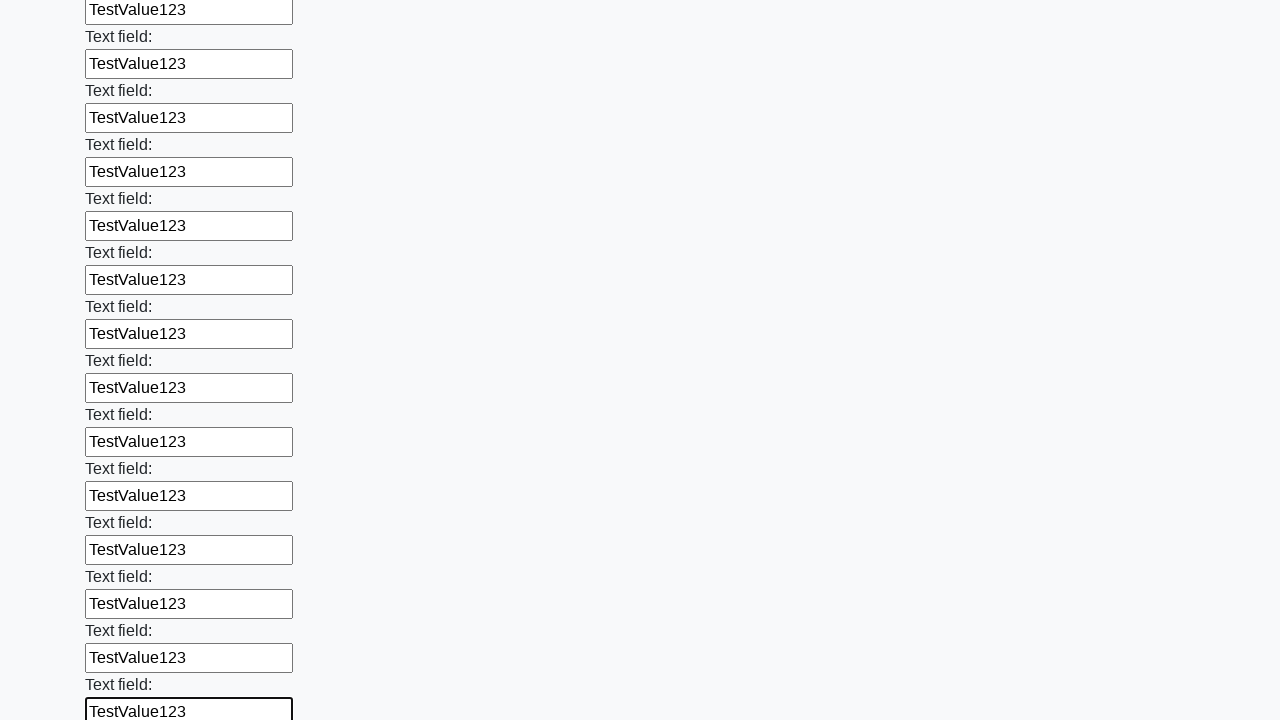

Filled an input field with 'TestValue123' on input >> nth=49
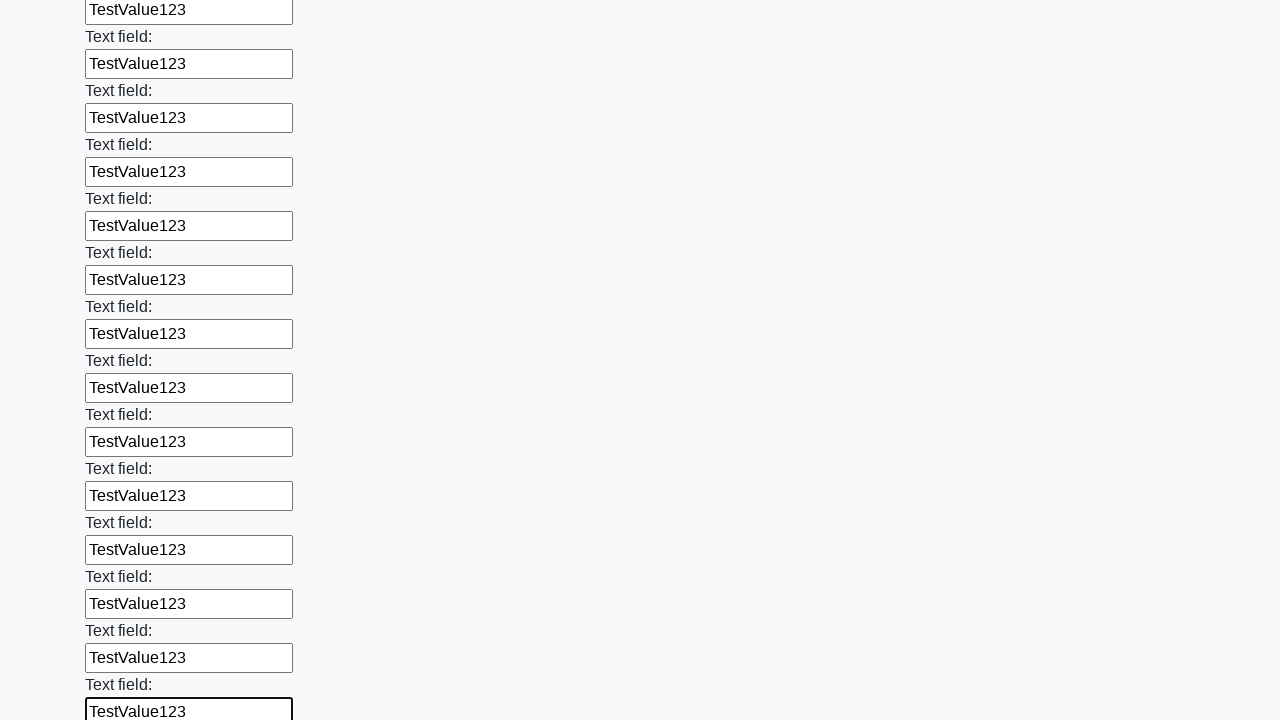

Filled an input field with 'TestValue123' on input >> nth=50
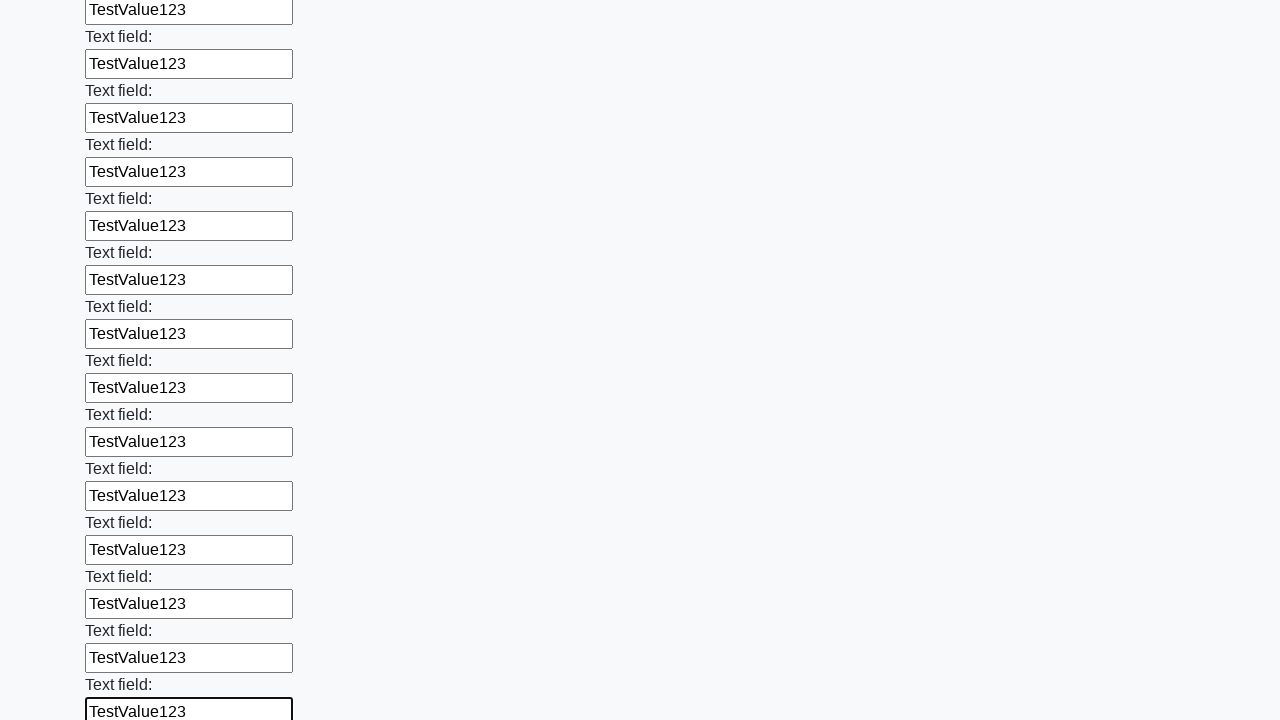

Filled an input field with 'TestValue123' on input >> nth=51
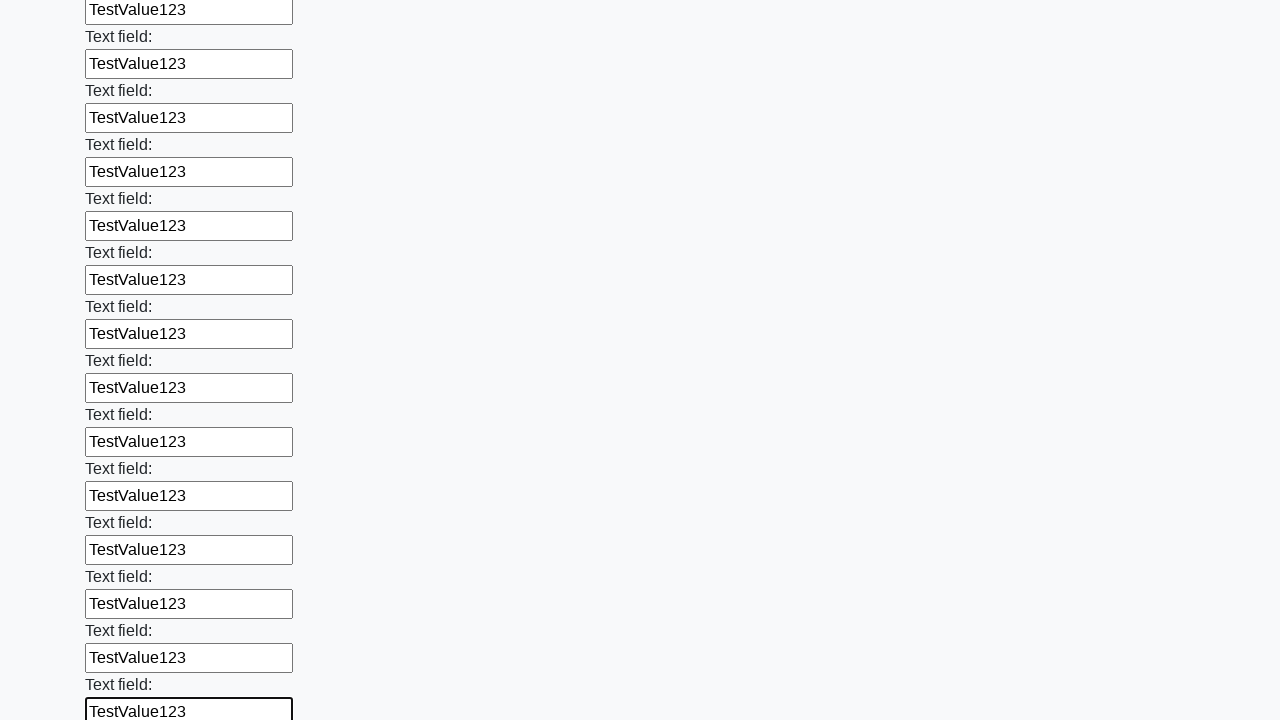

Filled an input field with 'TestValue123' on input >> nth=52
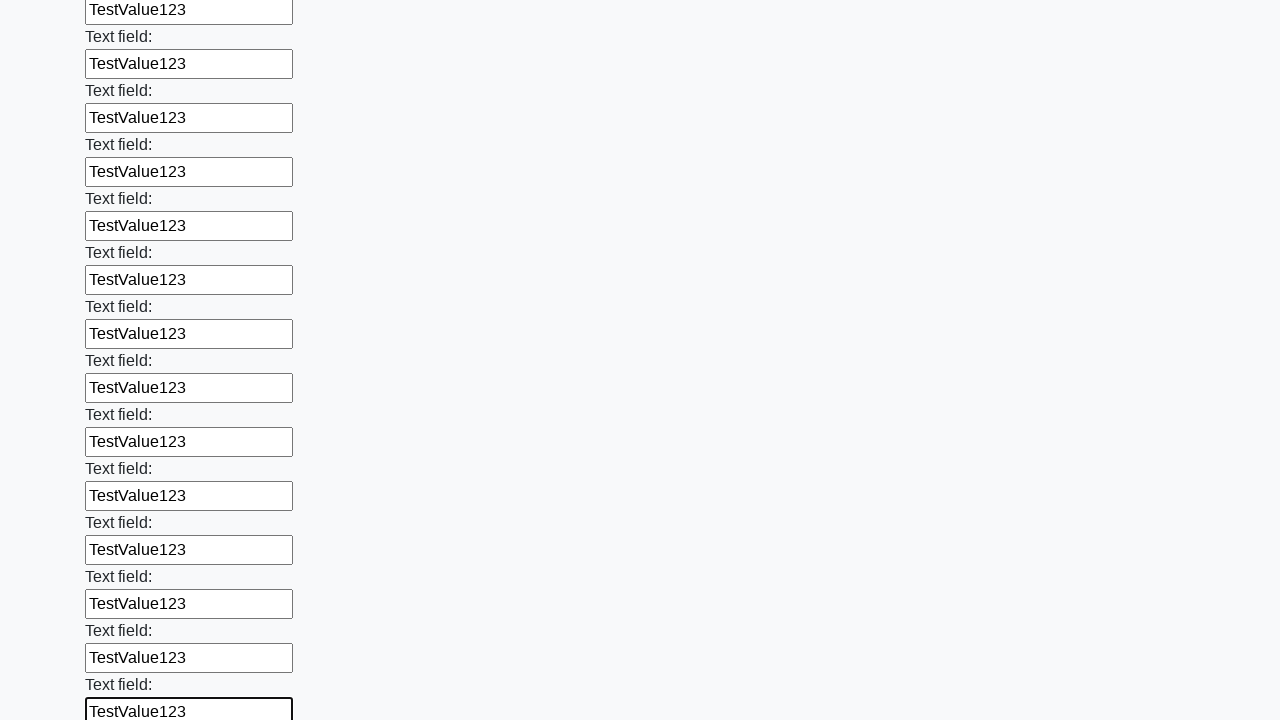

Filled an input field with 'TestValue123' on input >> nth=53
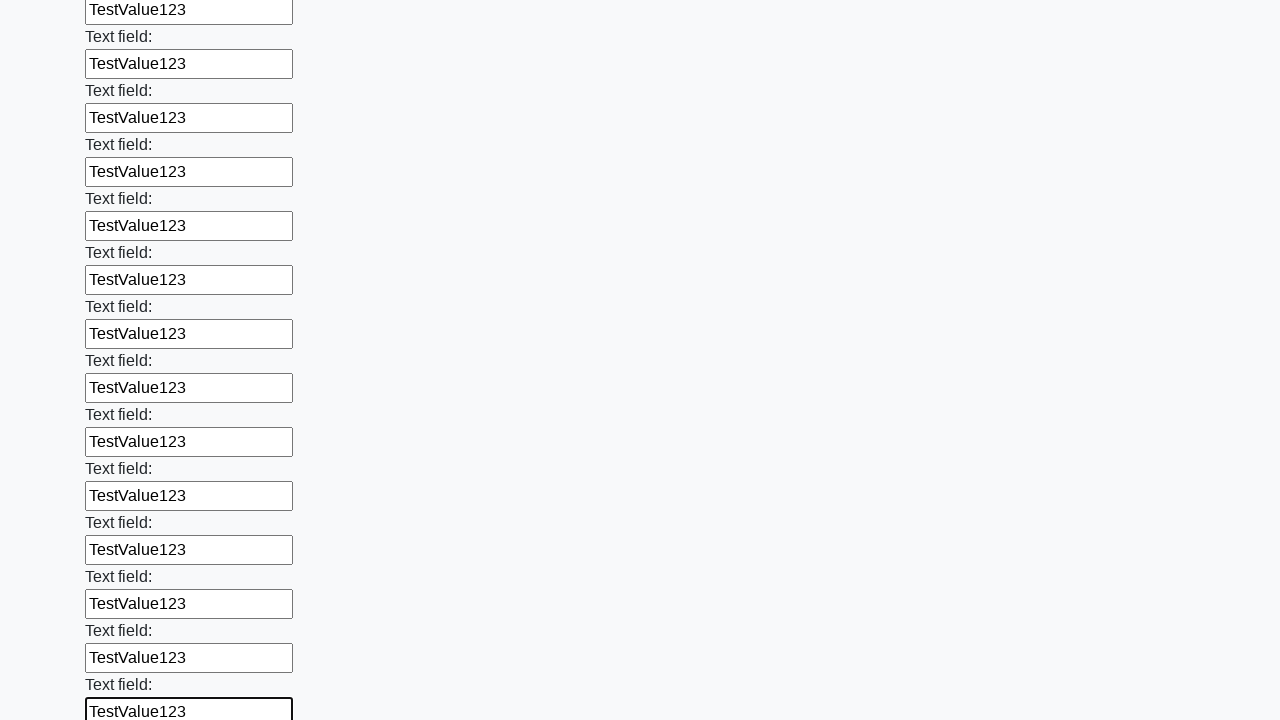

Filled an input field with 'TestValue123' on input >> nth=54
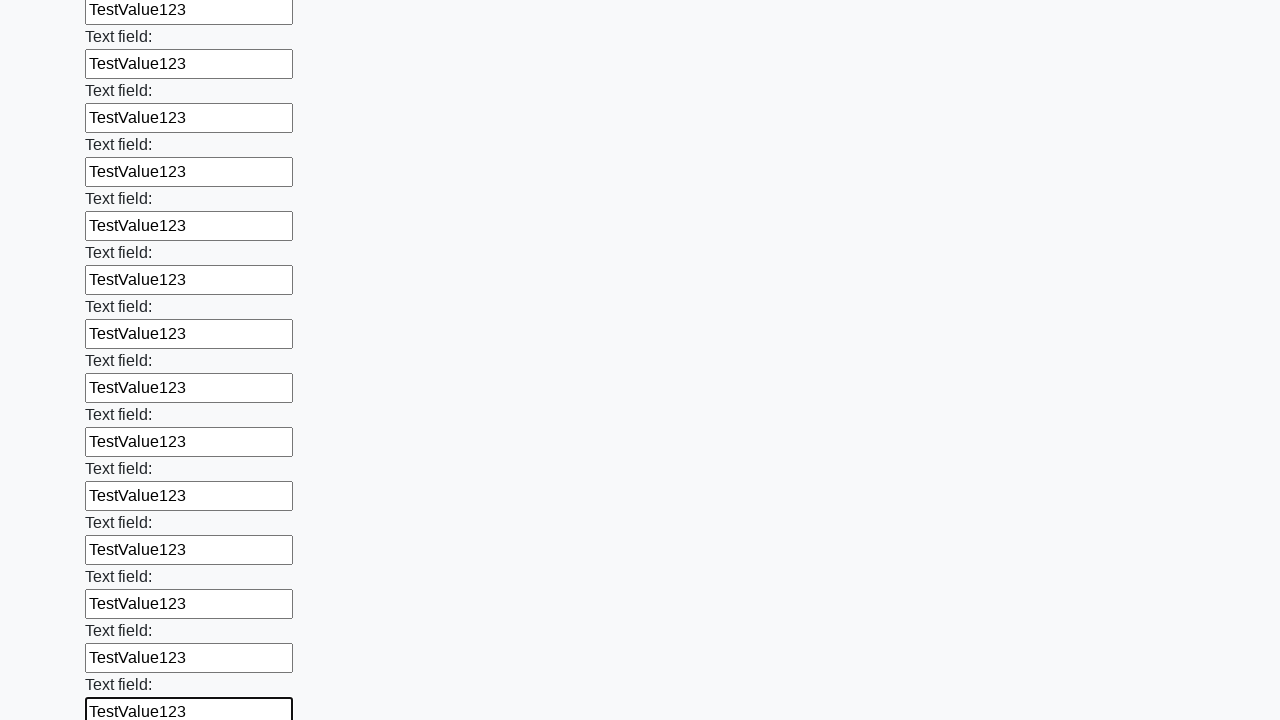

Filled an input field with 'TestValue123' on input >> nth=55
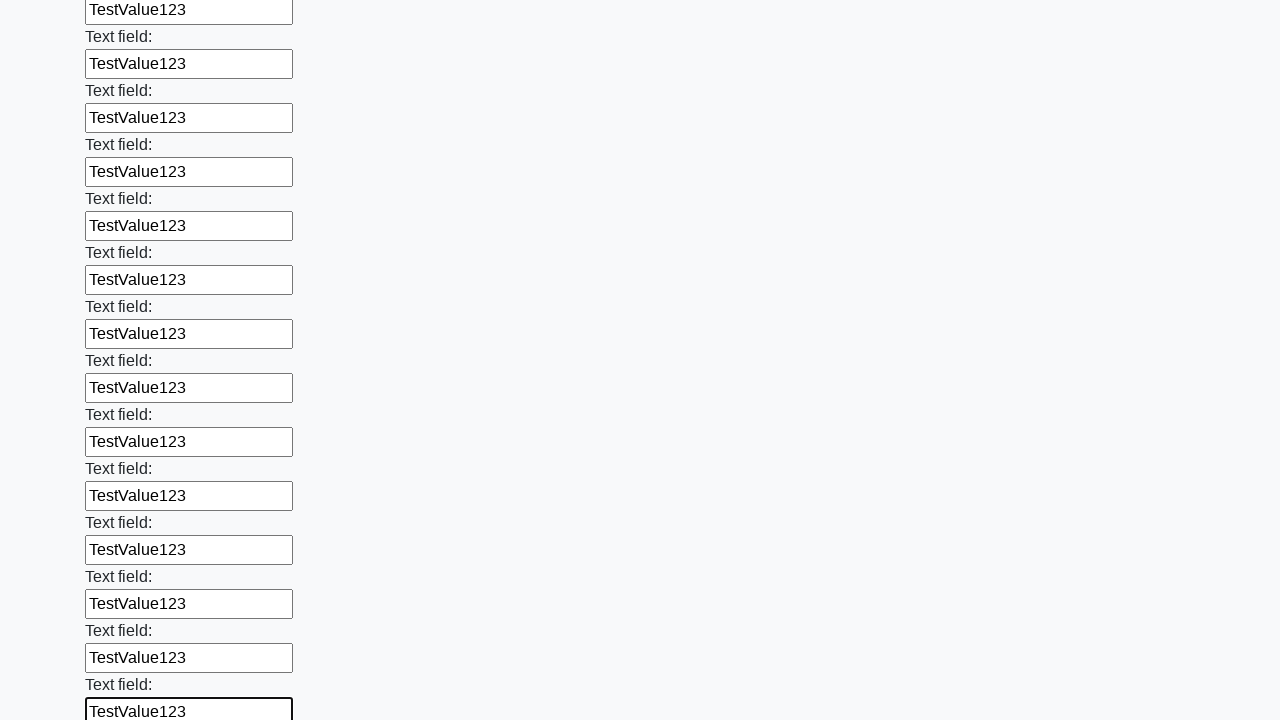

Filled an input field with 'TestValue123' on input >> nth=56
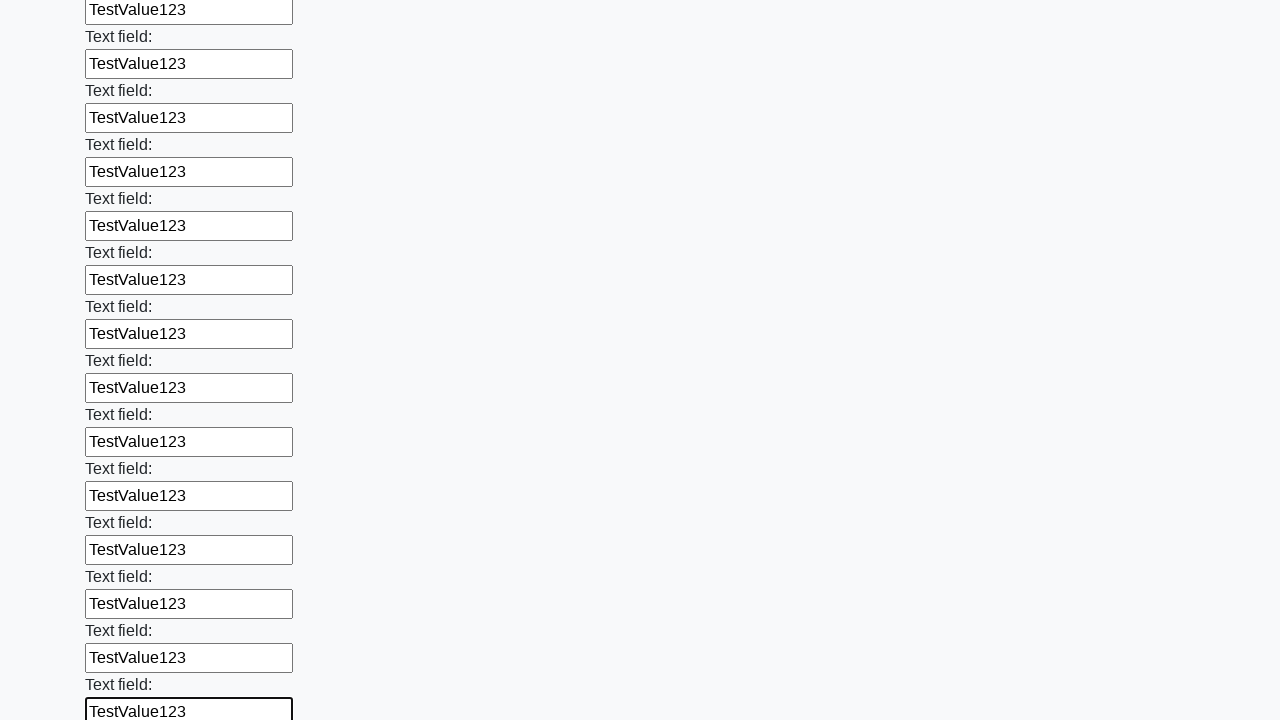

Filled an input field with 'TestValue123' on input >> nth=57
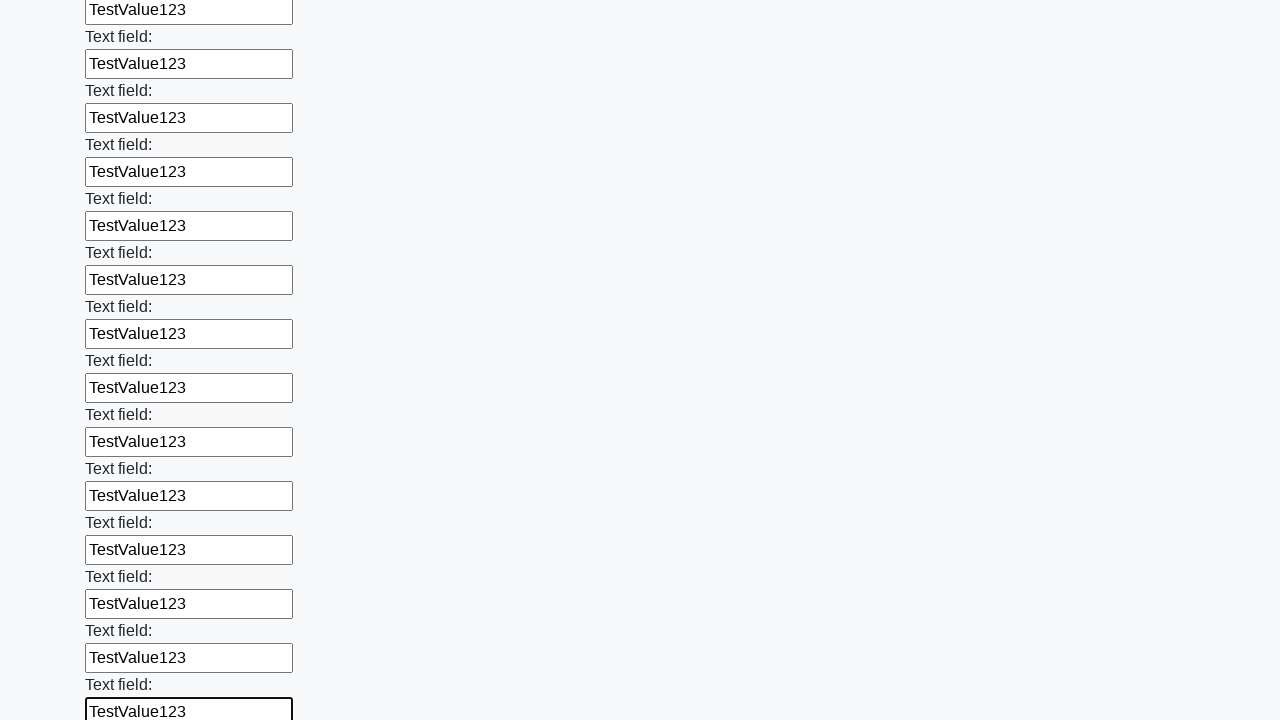

Filled an input field with 'TestValue123' on input >> nth=58
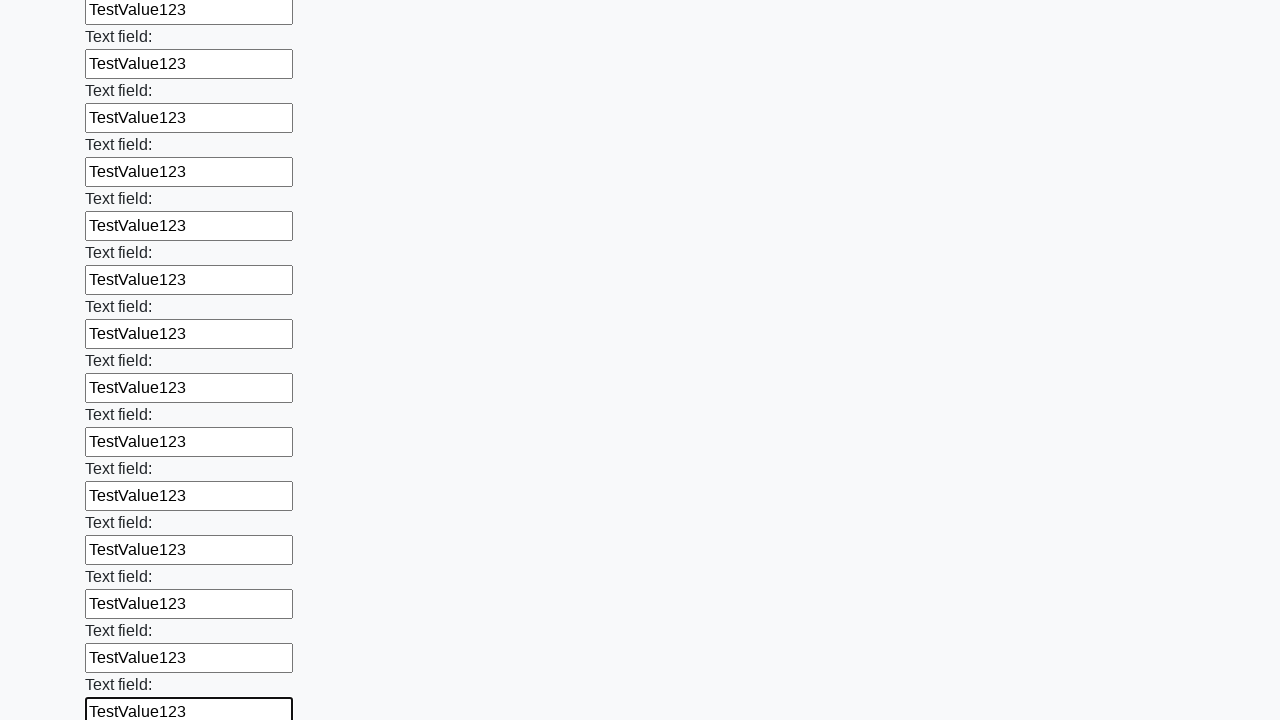

Filled an input field with 'TestValue123' on input >> nth=59
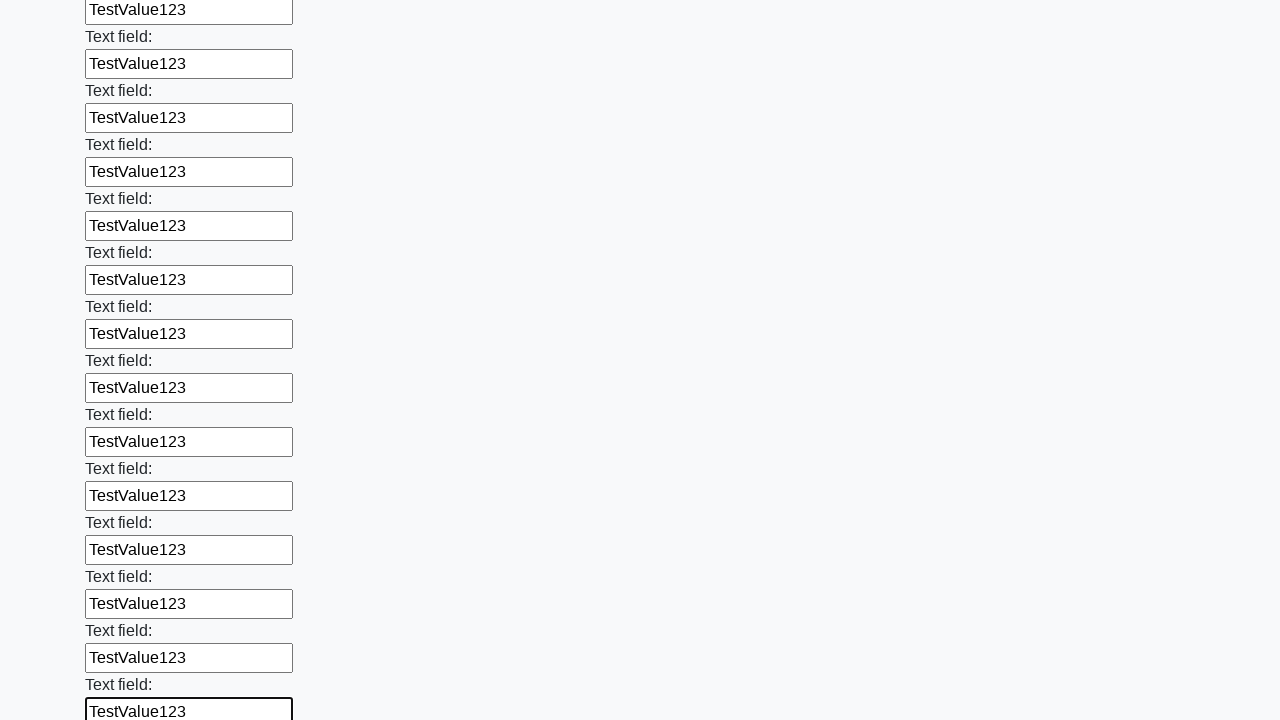

Filled an input field with 'TestValue123' on input >> nth=60
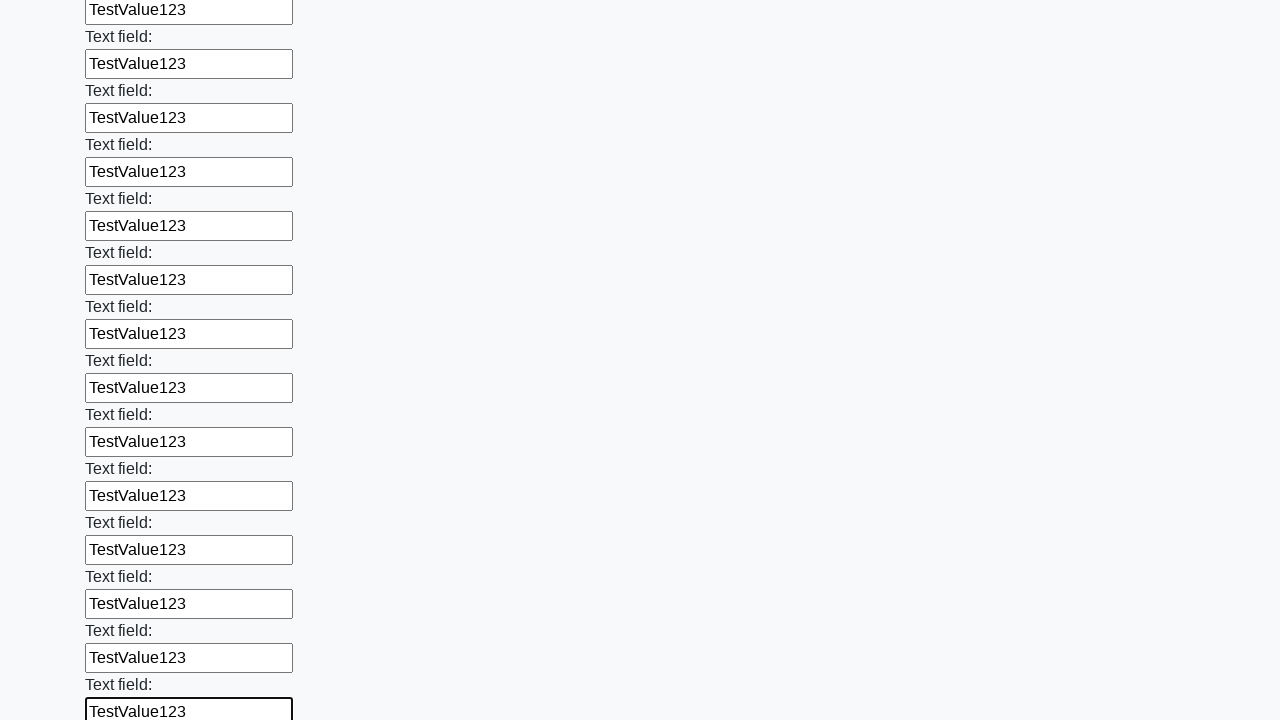

Filled an input field with 'TestValue123' on input >> nth=61
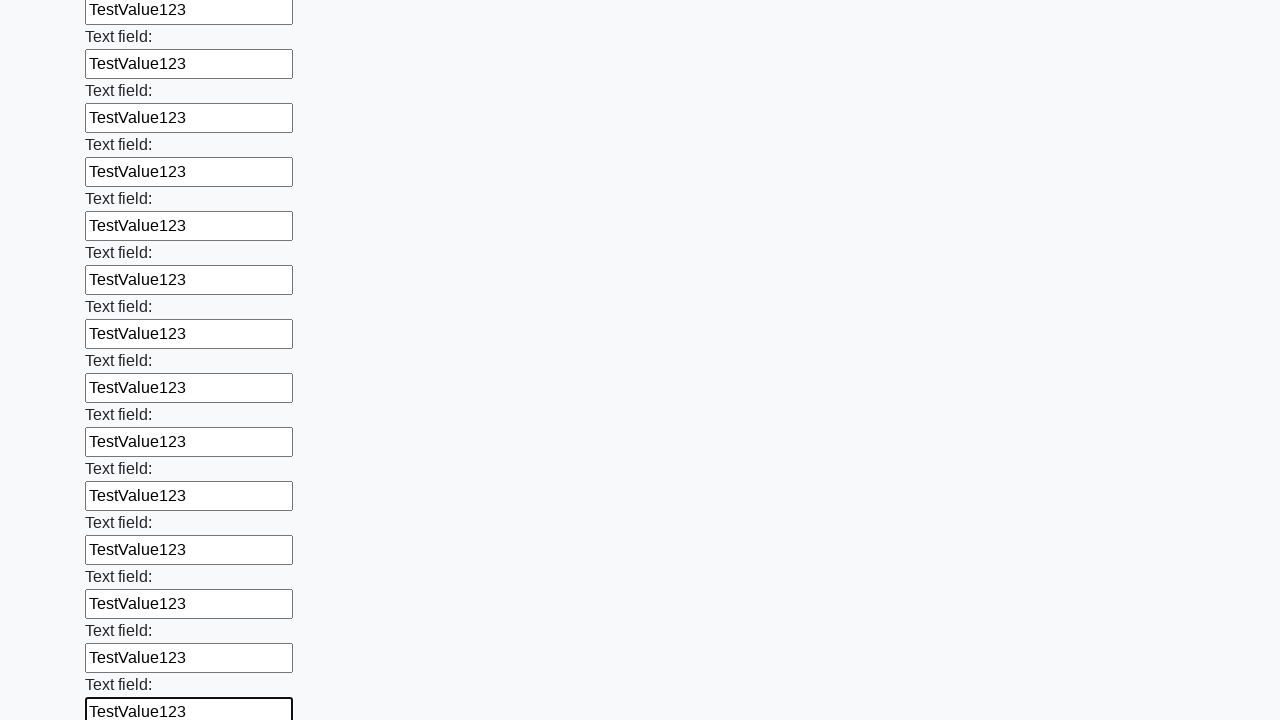

Filled an input field with 'TestValue123' on input >> nth=62
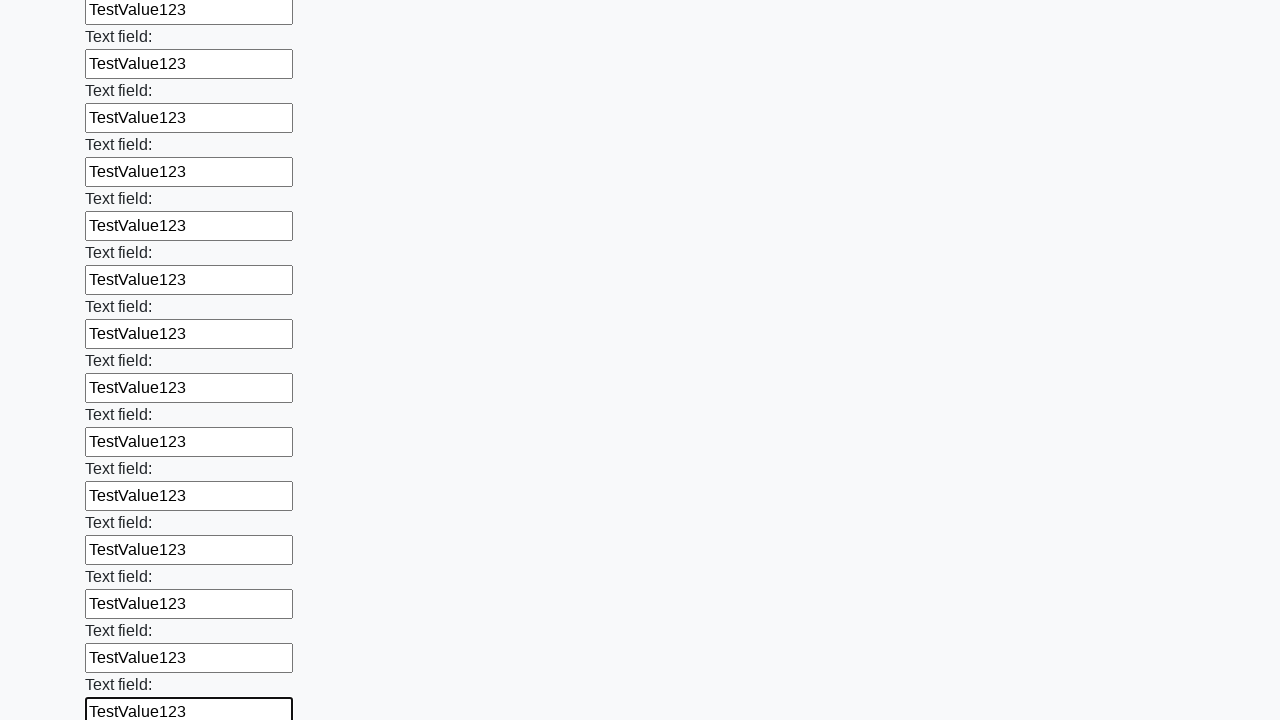

Filled an input field with 'TestValue123' on input >> nth=63
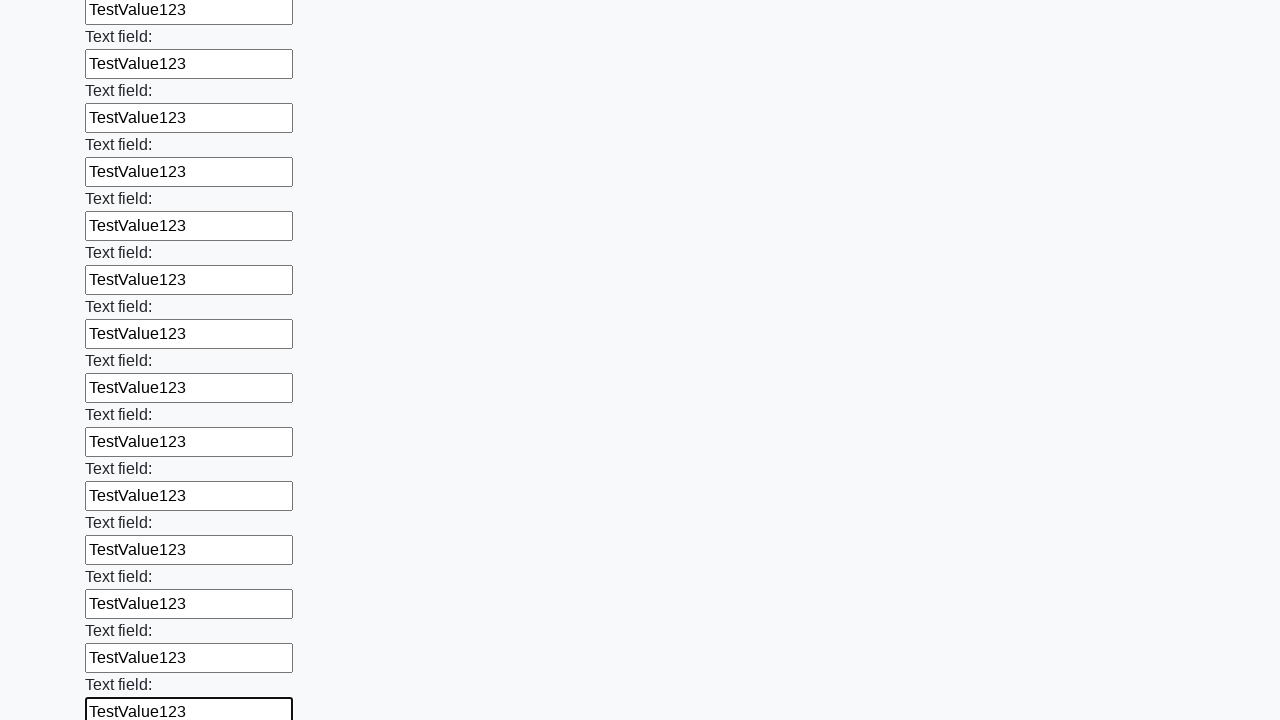

Filled an input field with 'TestValue123' on input >> nth=64
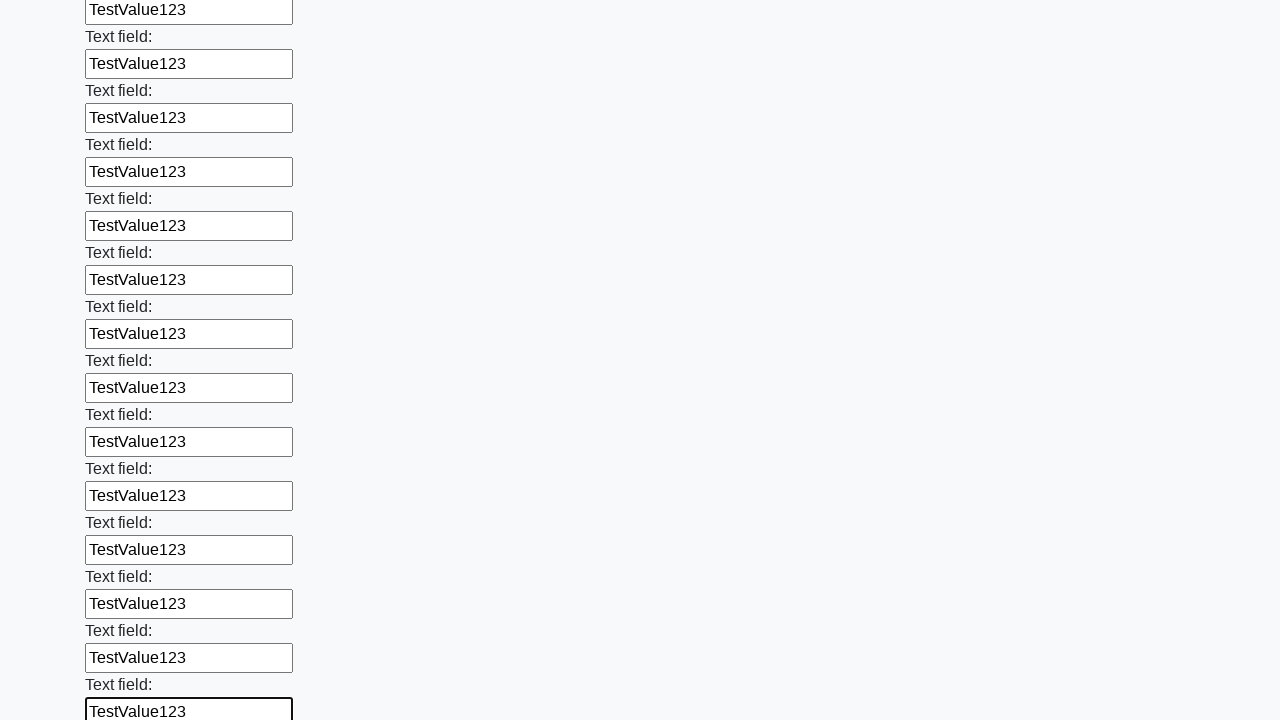

Filled an input field with 'TestValue123' on input >> nth=65
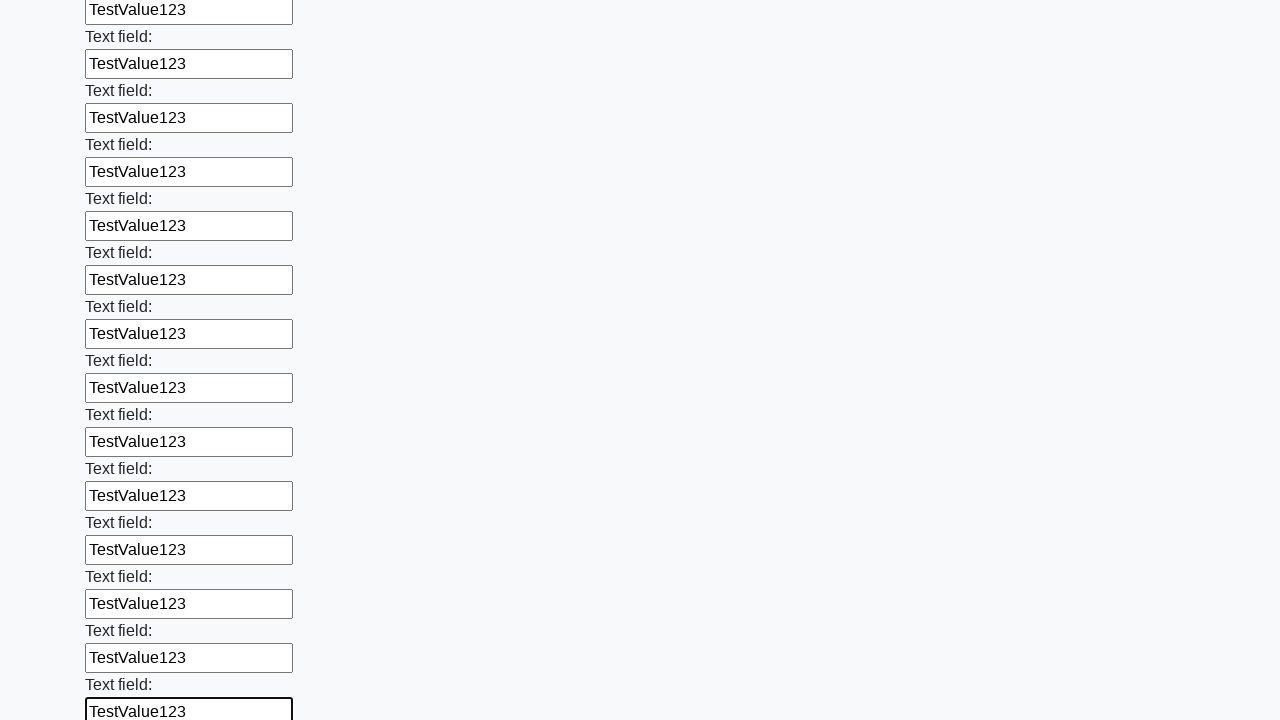

Filled an input field with 'TestValue123' on input >> nth=66
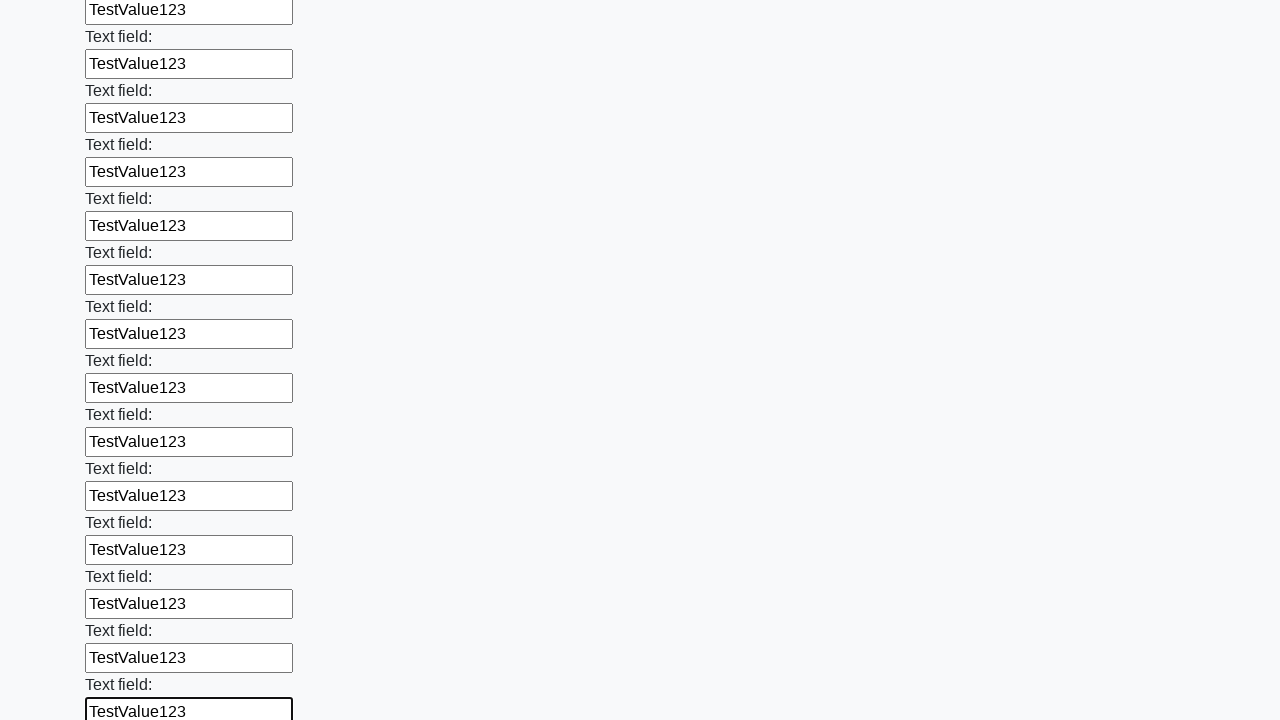

Filled an input field with 'TestValue123' on input >> nth=67
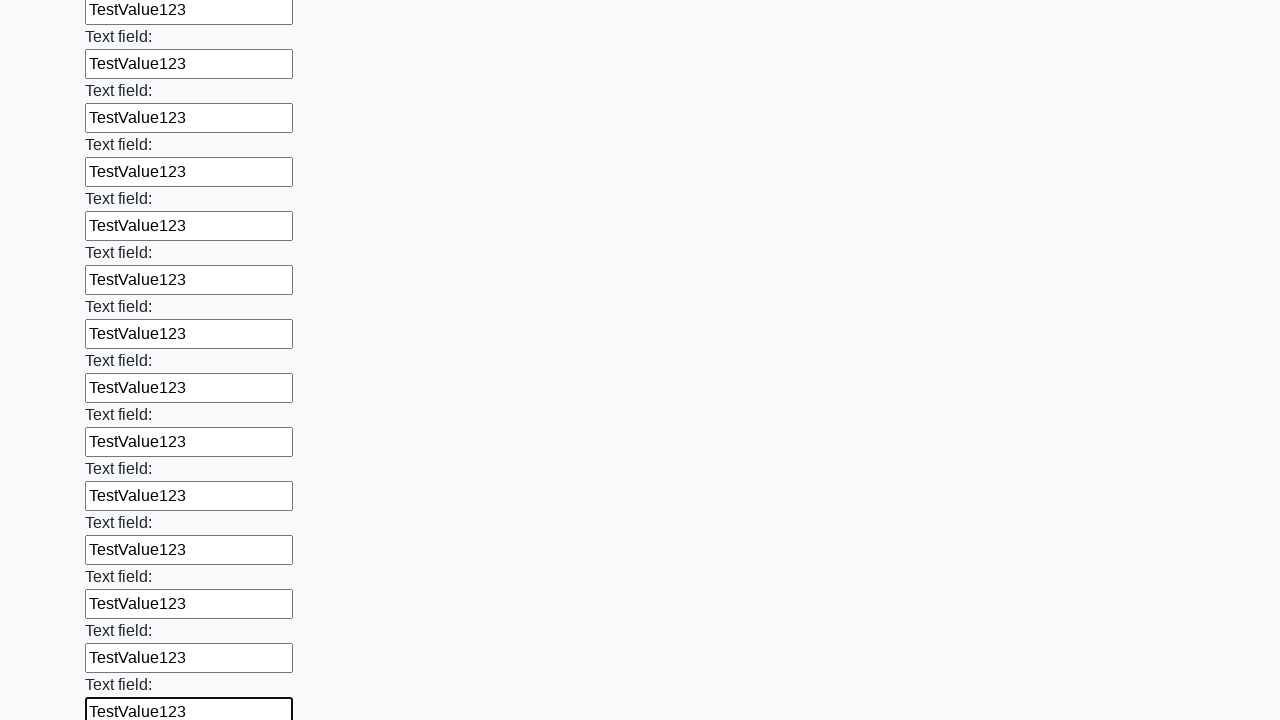

Filled an input field with 'TestValue123' on input >> nth=68
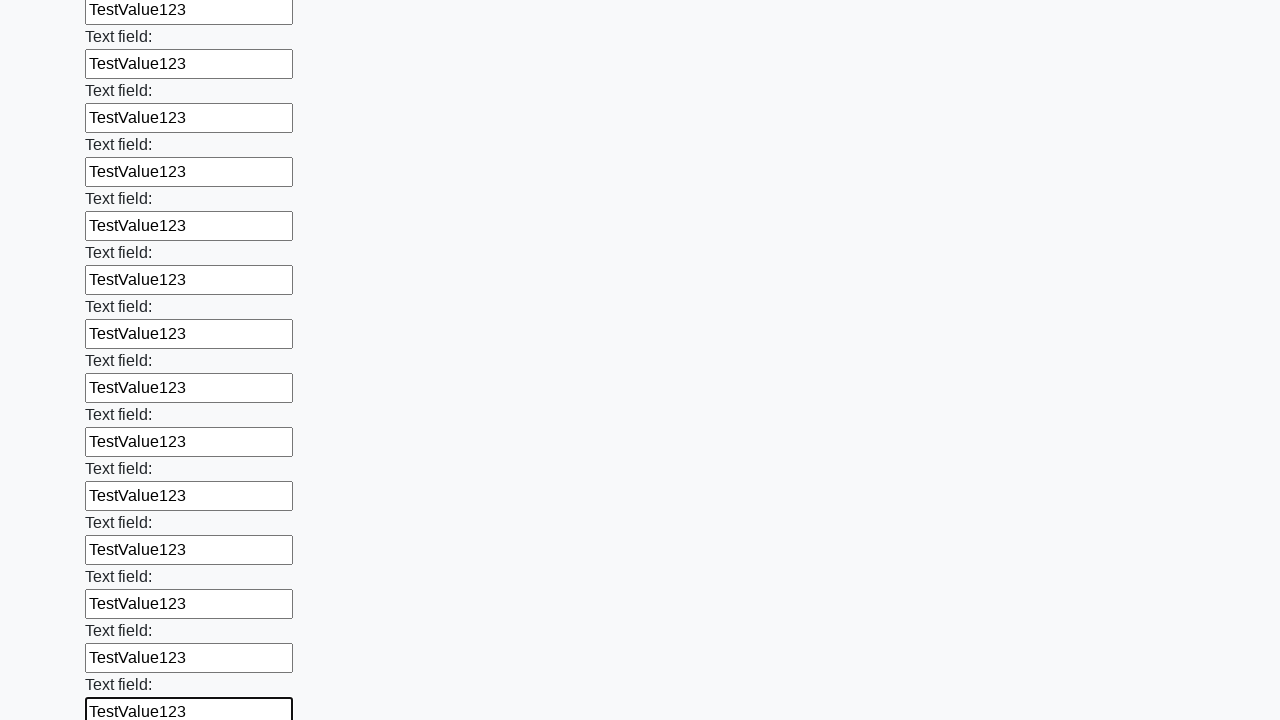

Filled an input field with 'TestValue123' on input >> nth=69
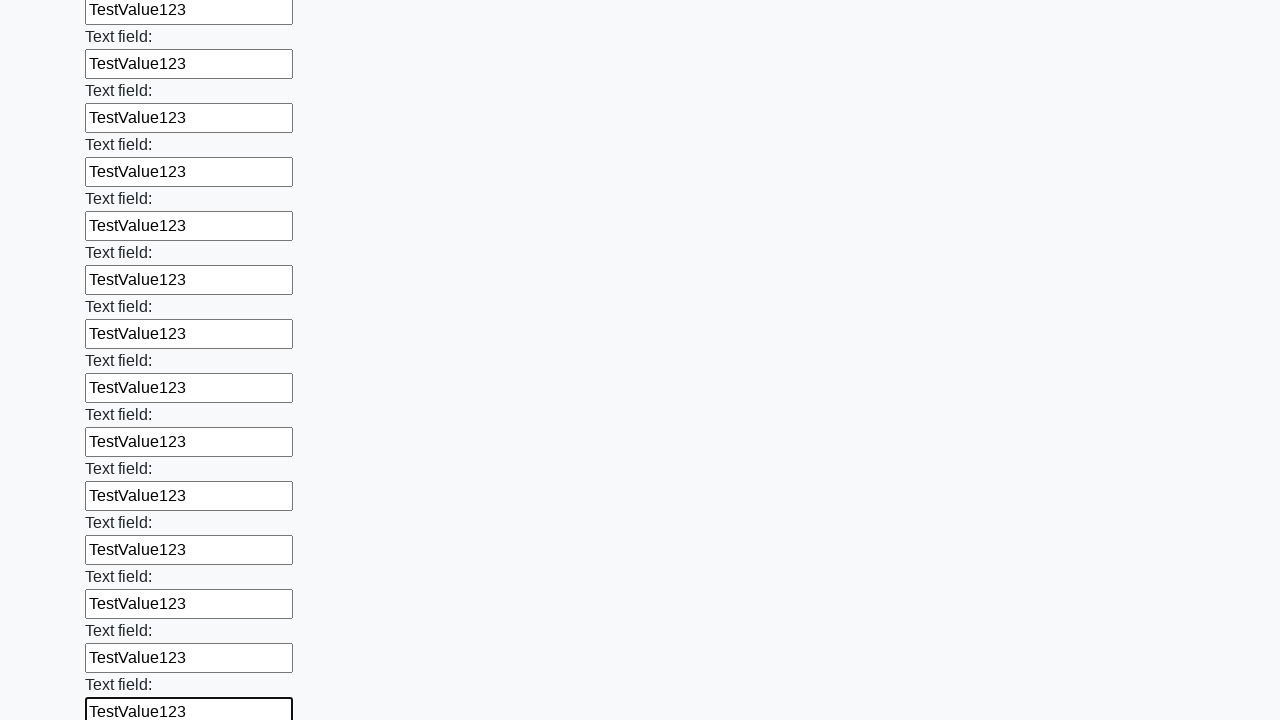

Filled an input field with 'TestValue123' on input >> nth=70
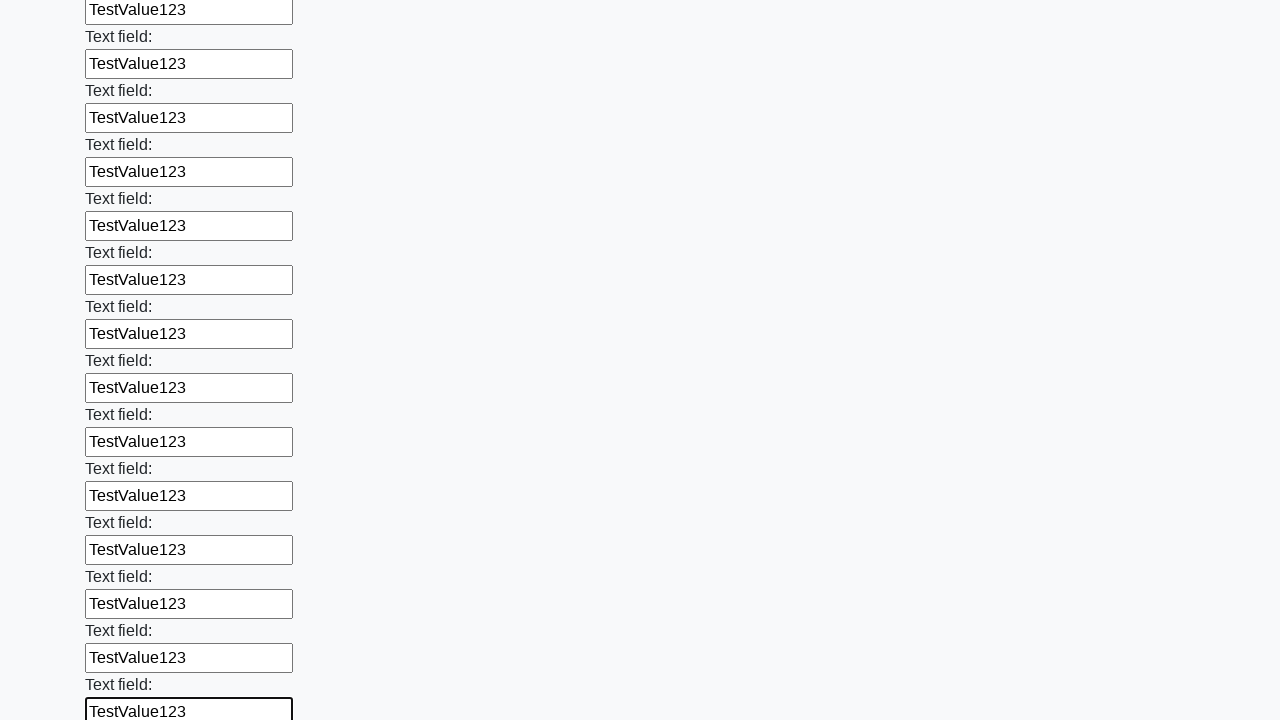

Filled an input field with 'TestValue123' on input >> nth=71
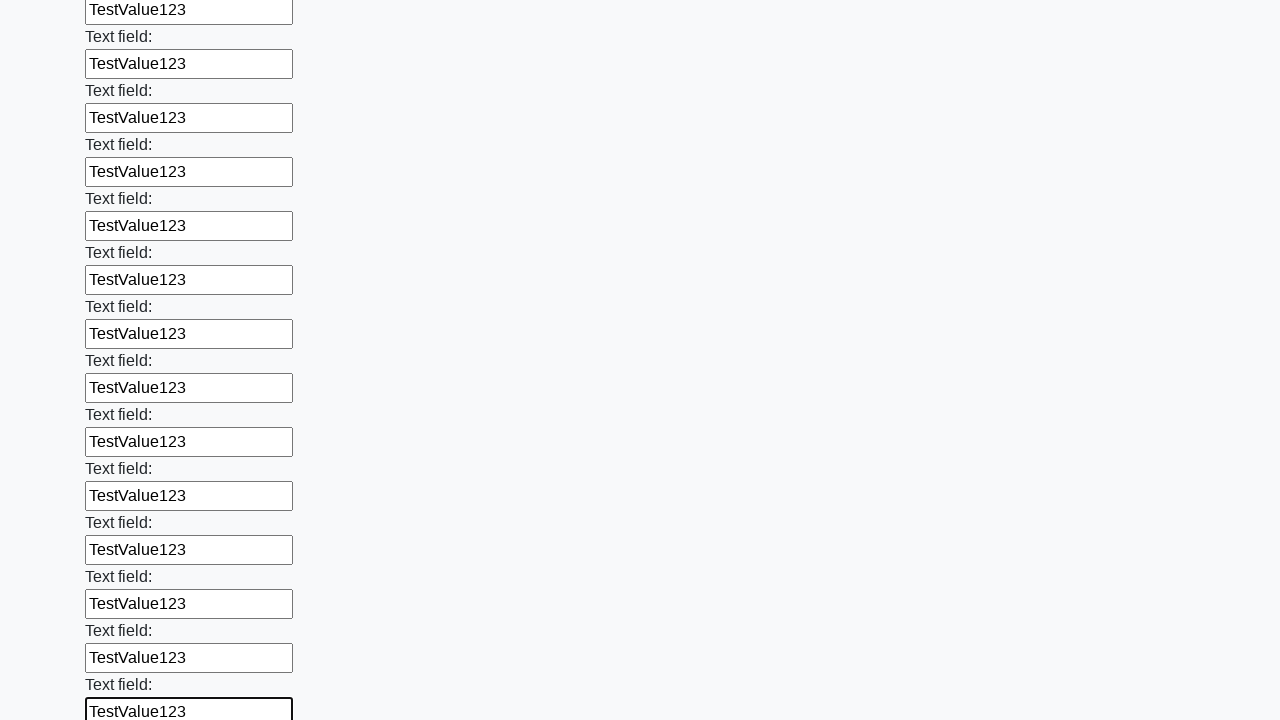

Filled an input field with 'TestValue123' on input >> nth=72
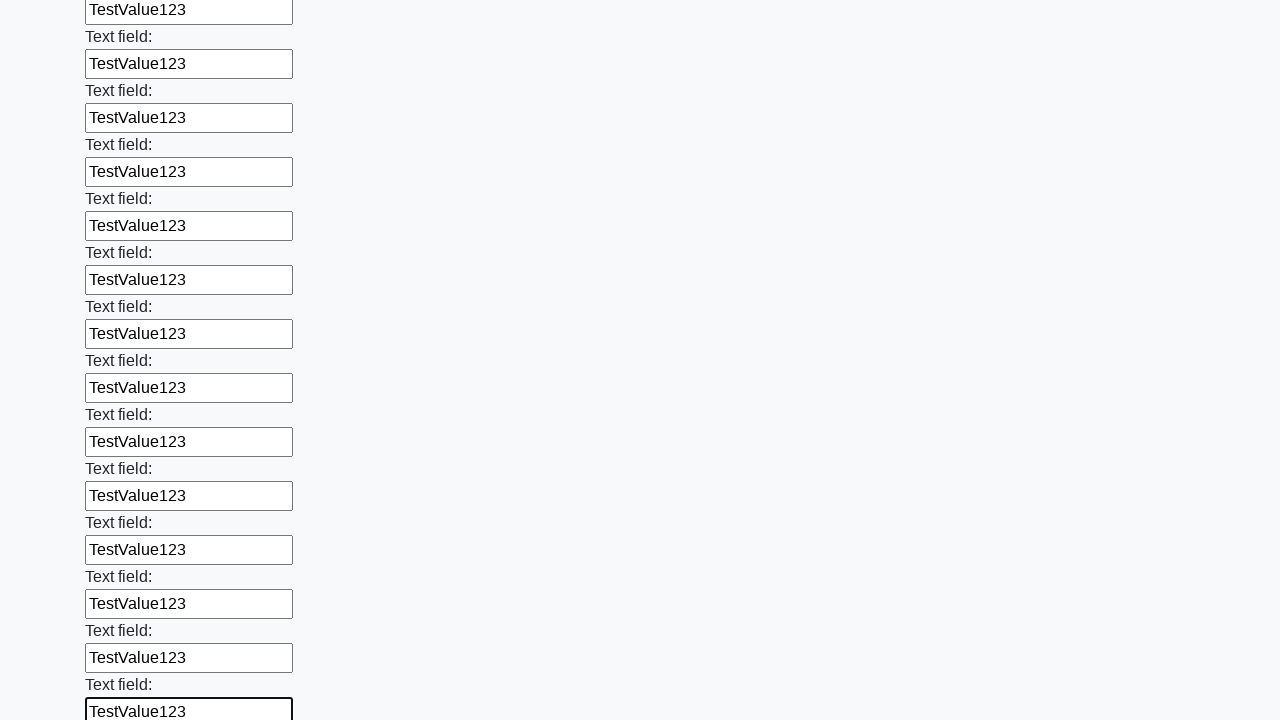

Filled an input field with 'TestValue123' on input >> nth=73
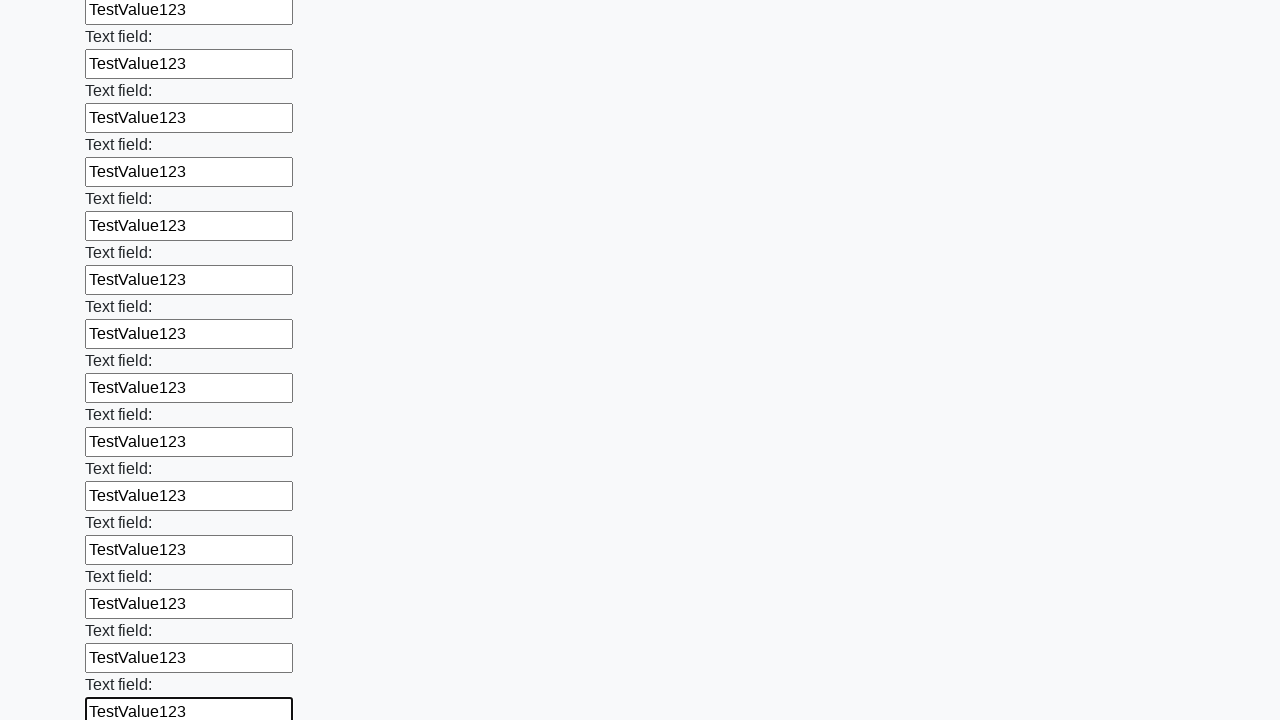

Filled an input field with 'TestValue123' on input >> nth=74
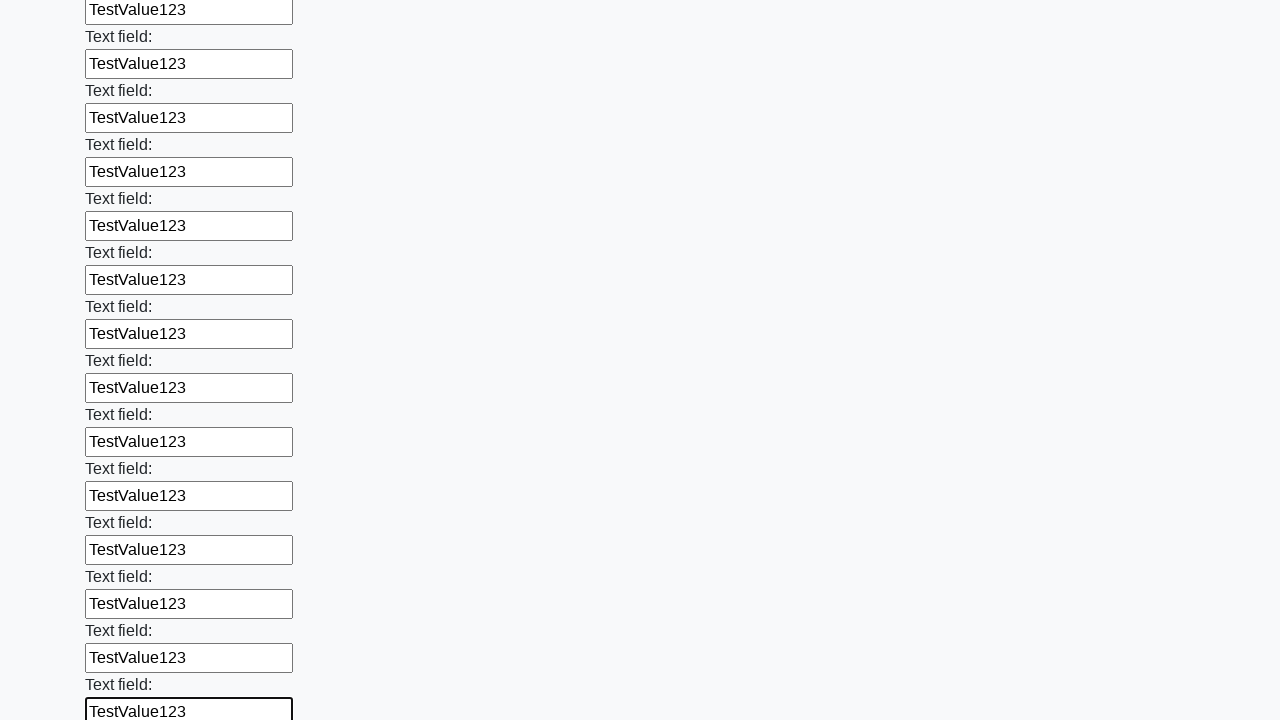

Filled an input field with 'TestValue123' on input >> nth=75
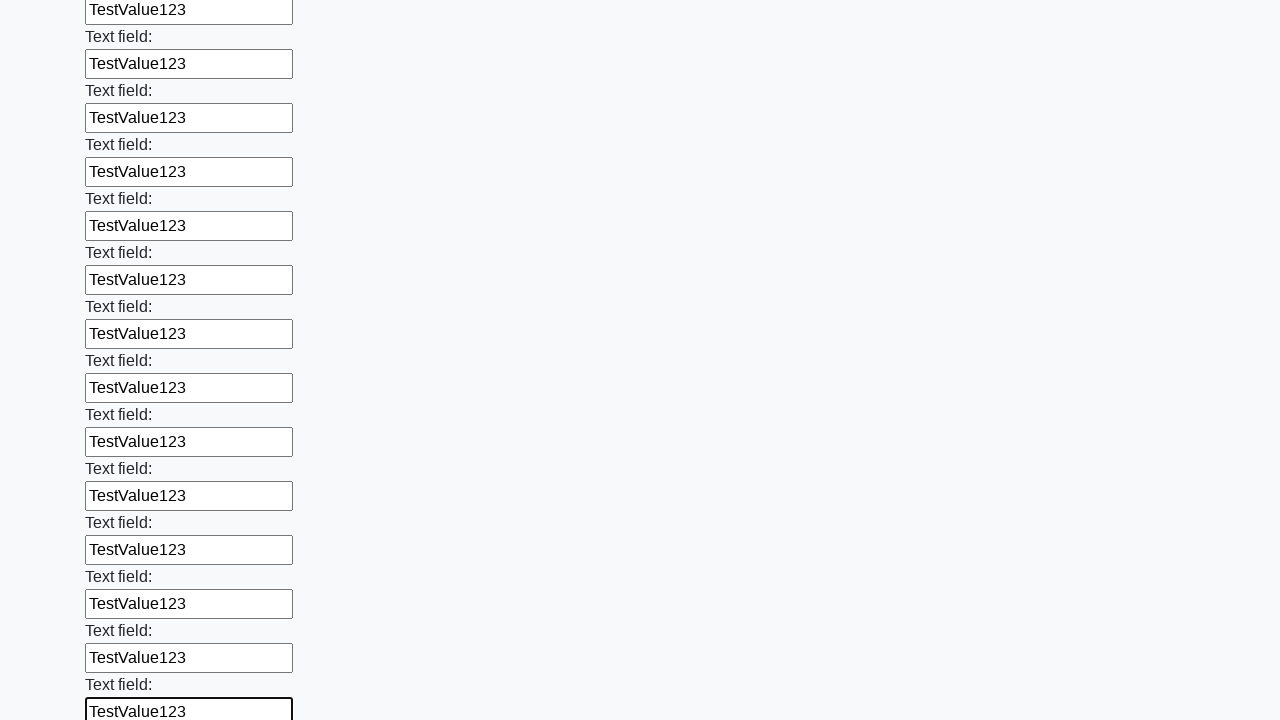

Filled an input field with 'TestValue123' on input >> nth=76
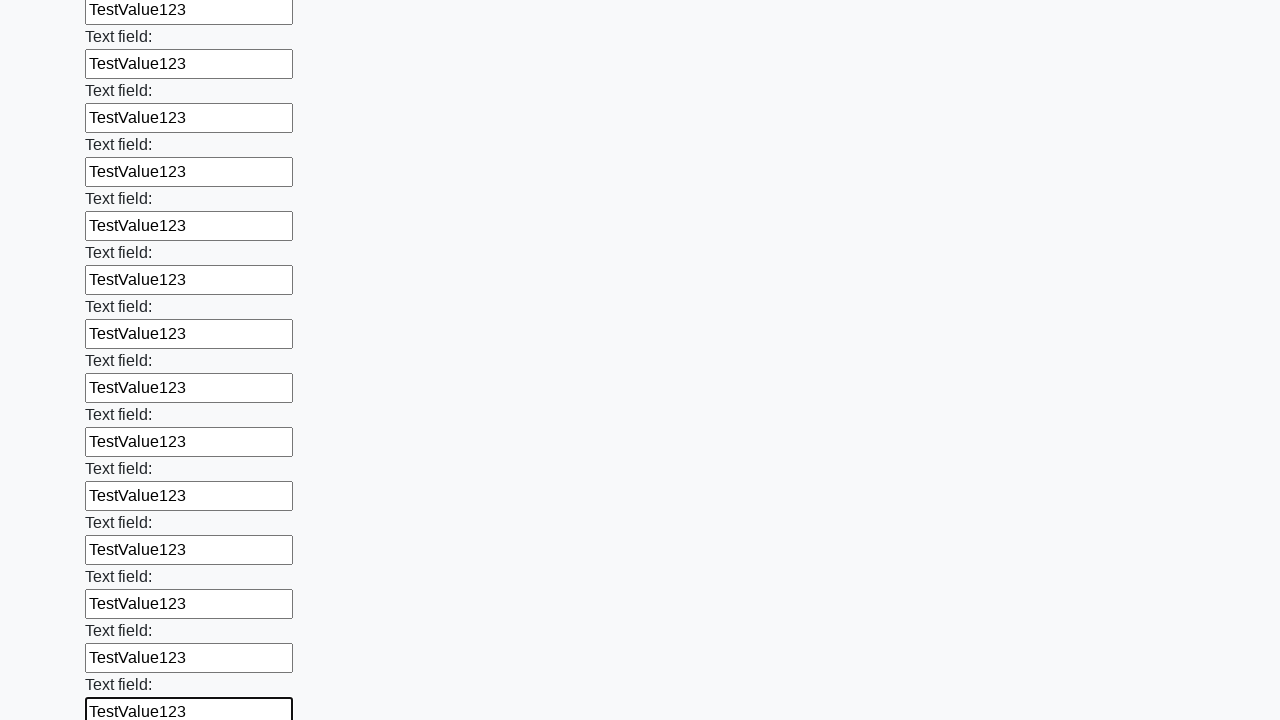

Filled an input field with 'TestValue123' on input >> nth=77
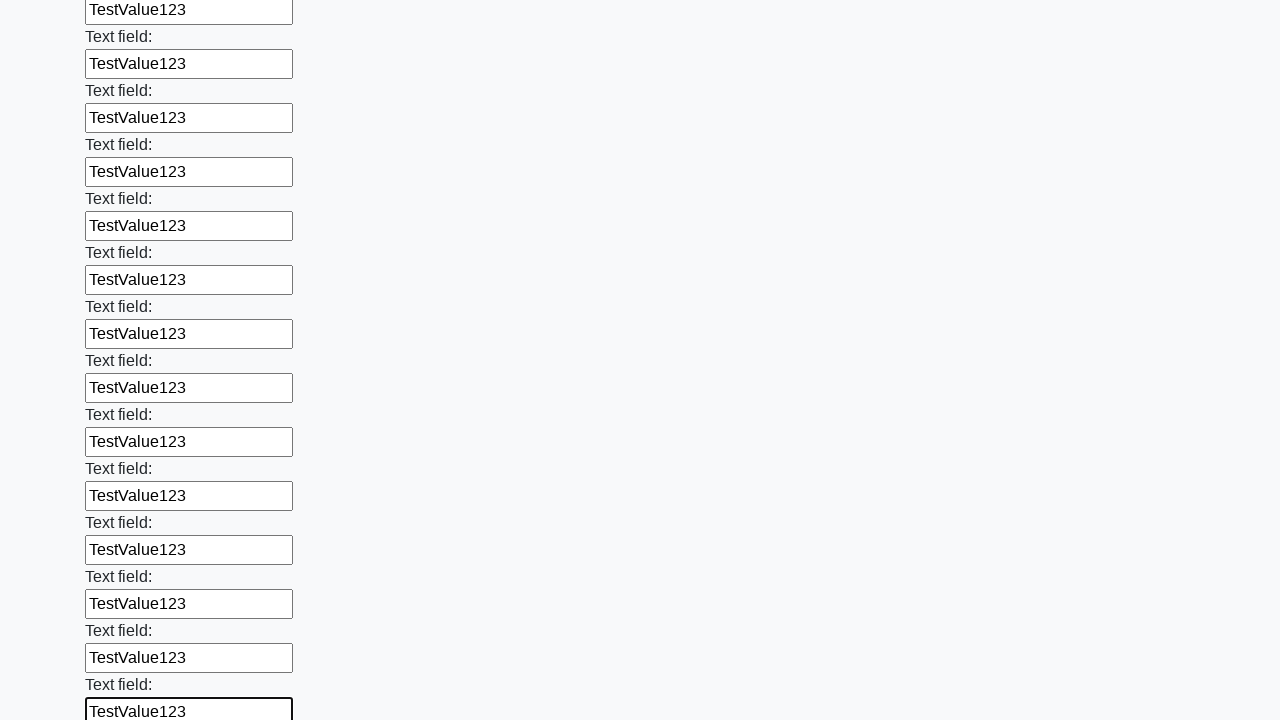

Filled an input field with 'TestValue123' on input >> nth=78
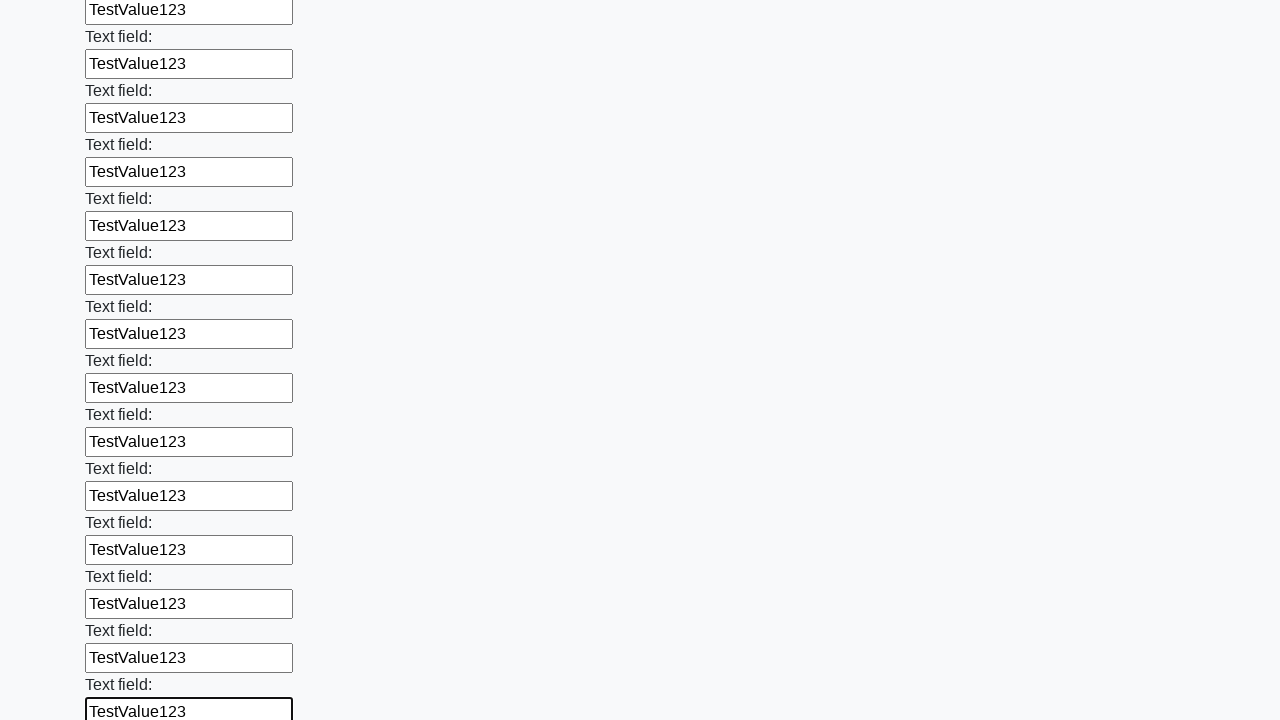

Filled an input field with 'TestValue123' on input >> nth=79
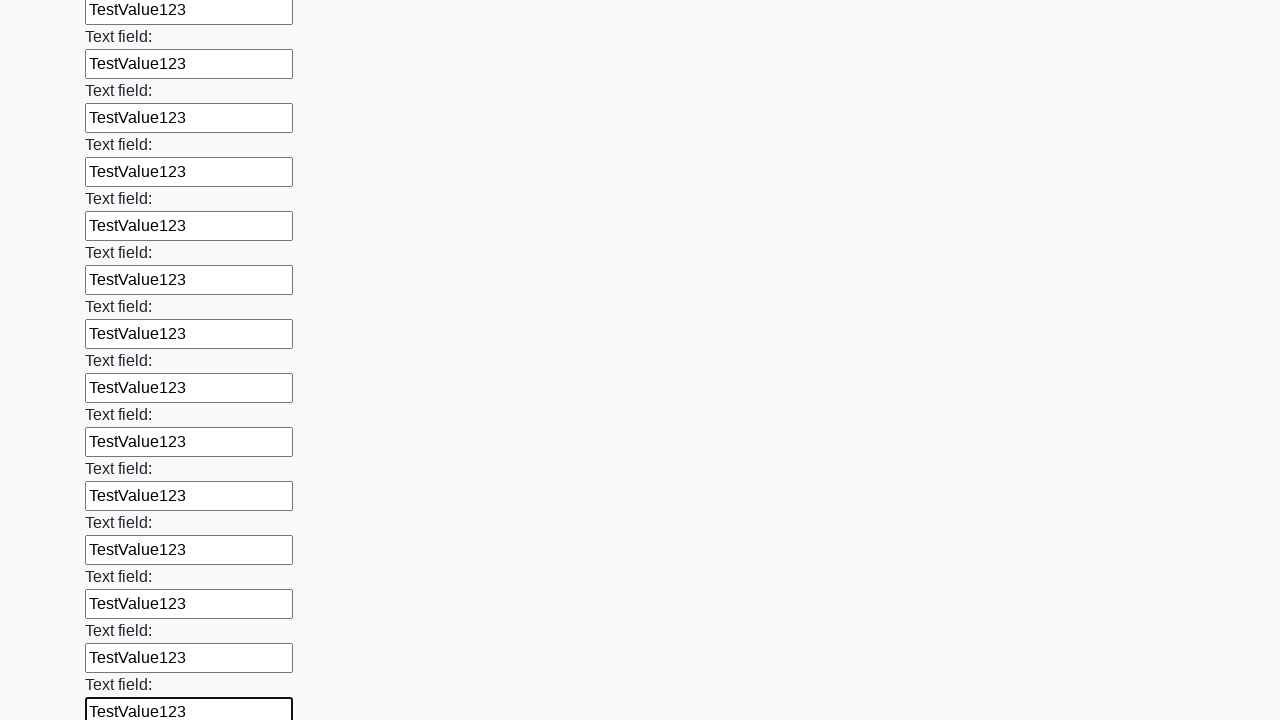

Filled an input field with 'TestValue123' on input >> nth=80
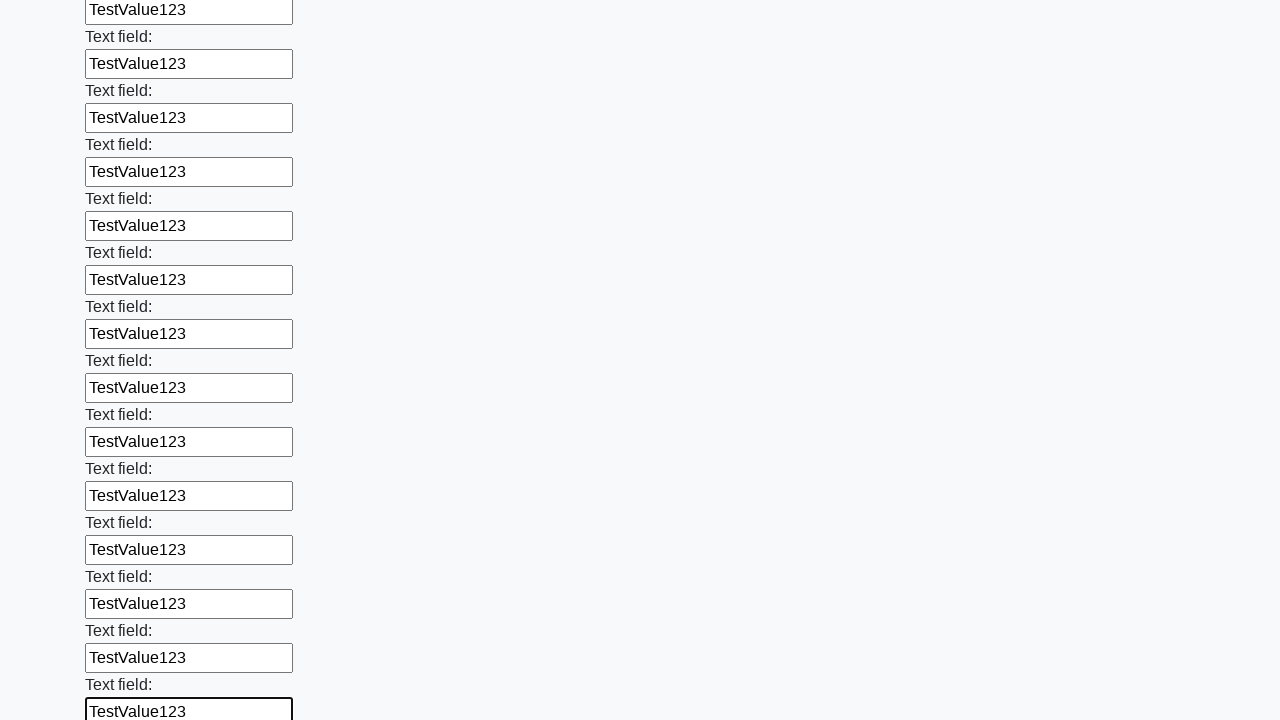

Filled an input field with 'TestValue123' on input >> nth=81
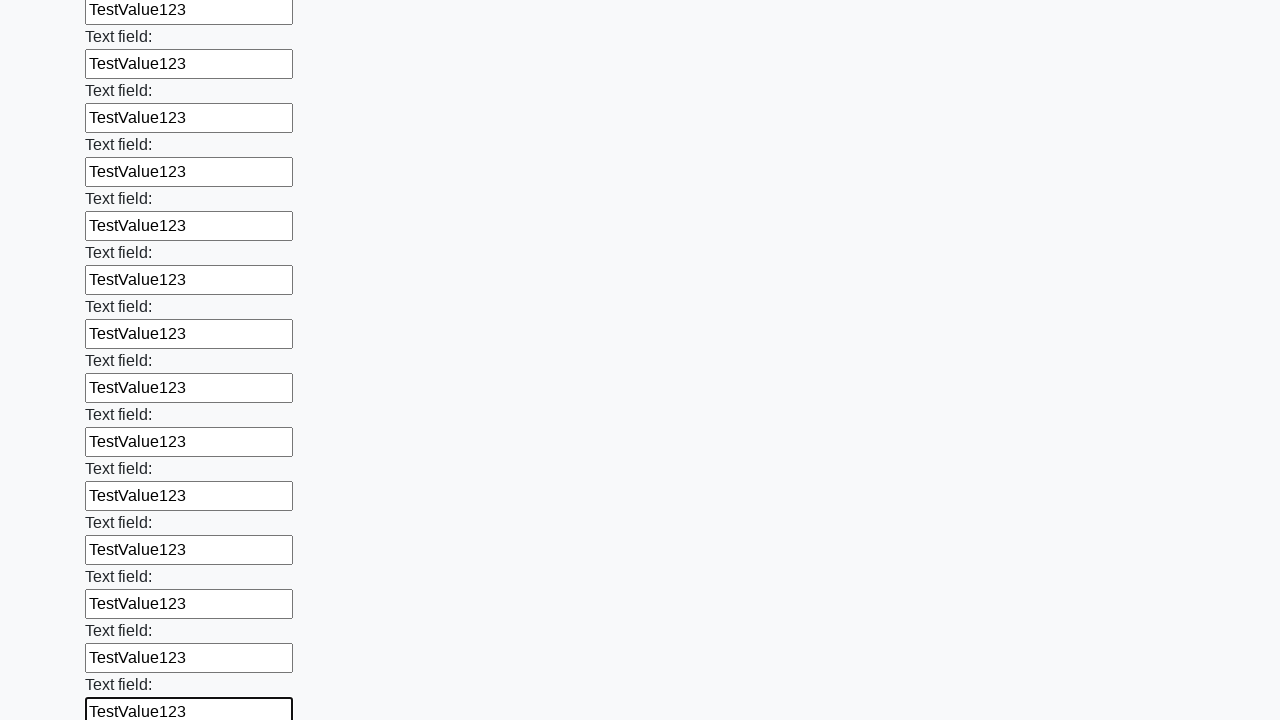

Filled an input field with 'TestValue123' on input >> nth=82
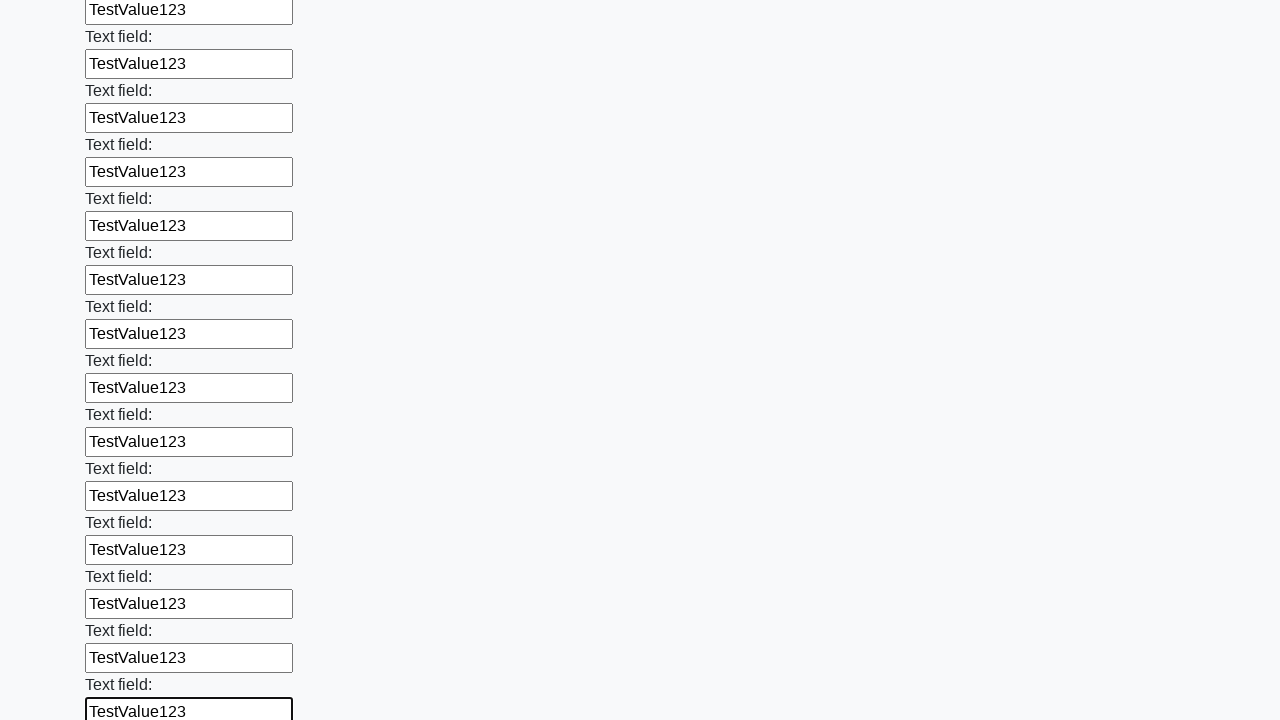

Filled an input field with 'TestValue123' on input >> nth=83
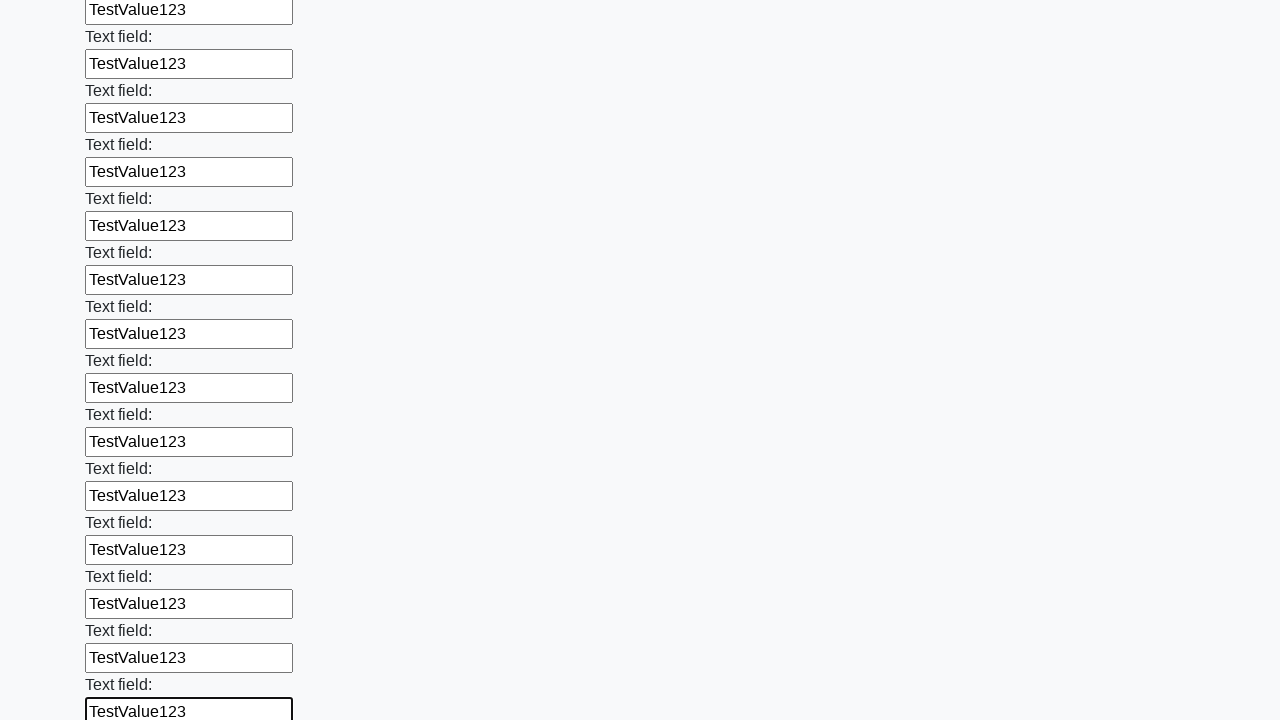

Filled an input field with 'TestValue123' on input >> nth=84
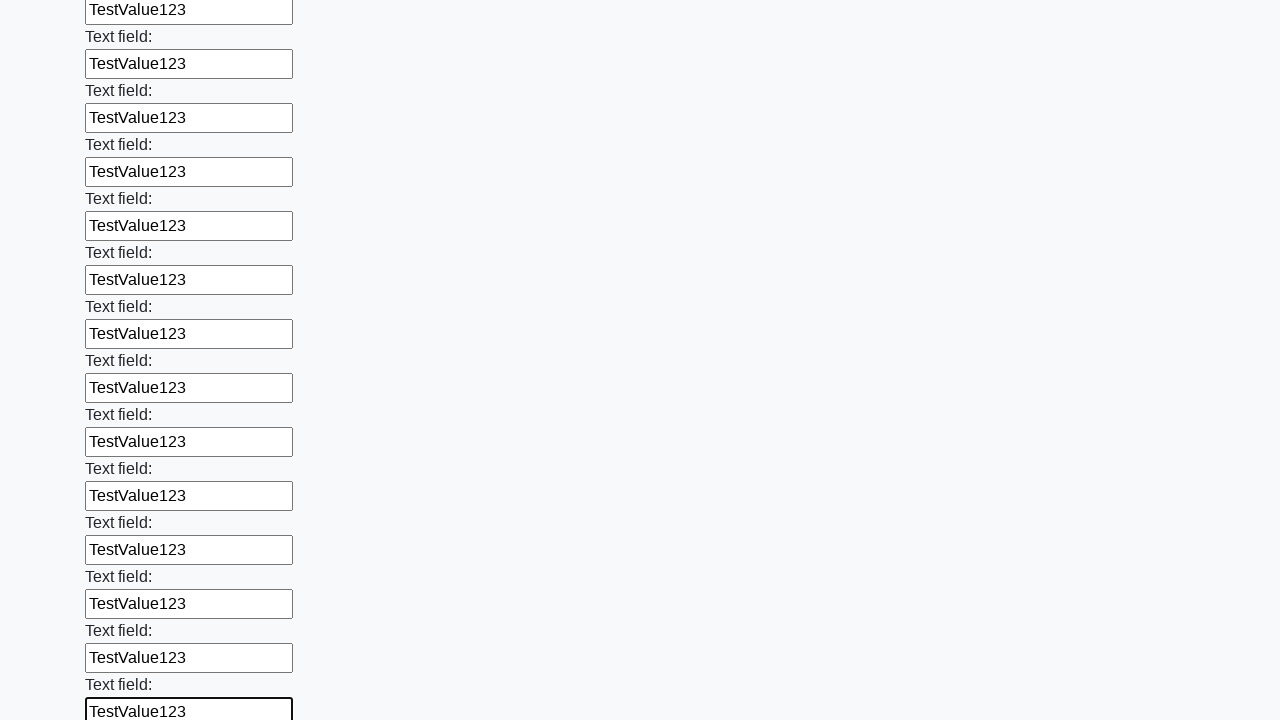

Filled an input field with 'TestValue123' on input >> nth=85
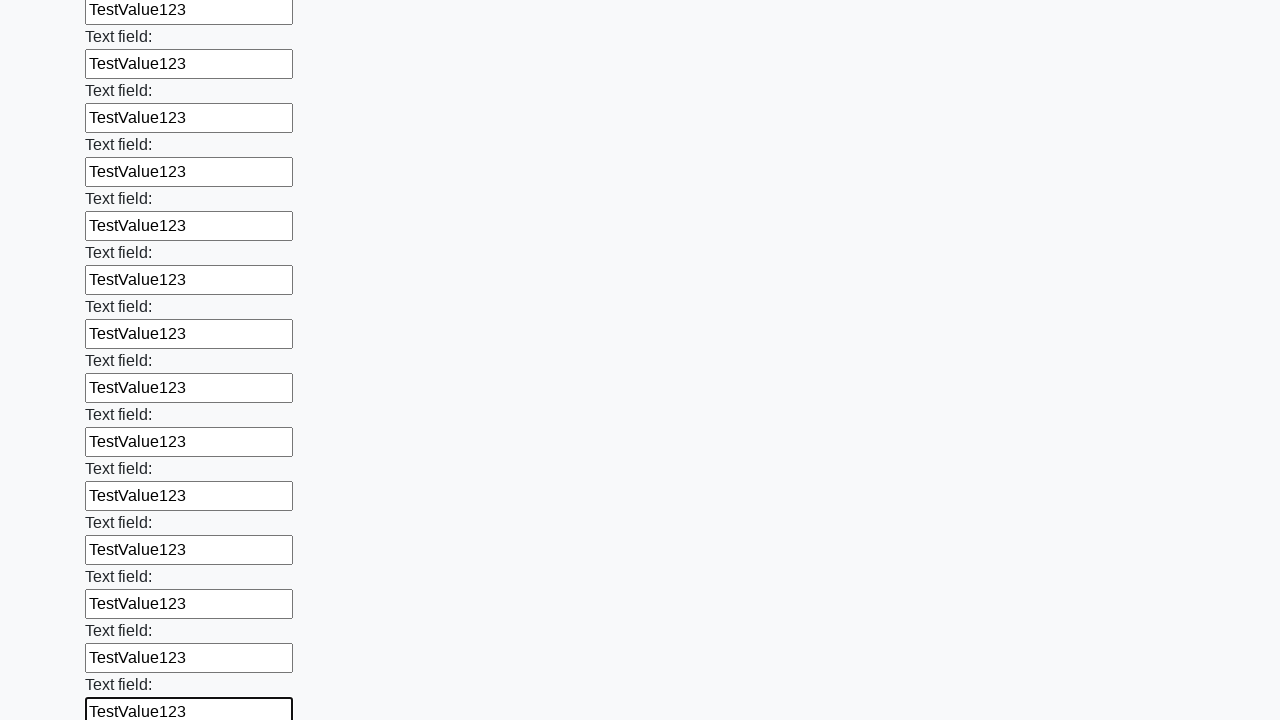

Filled an input field with 'TestValue123' on input >> nth=86
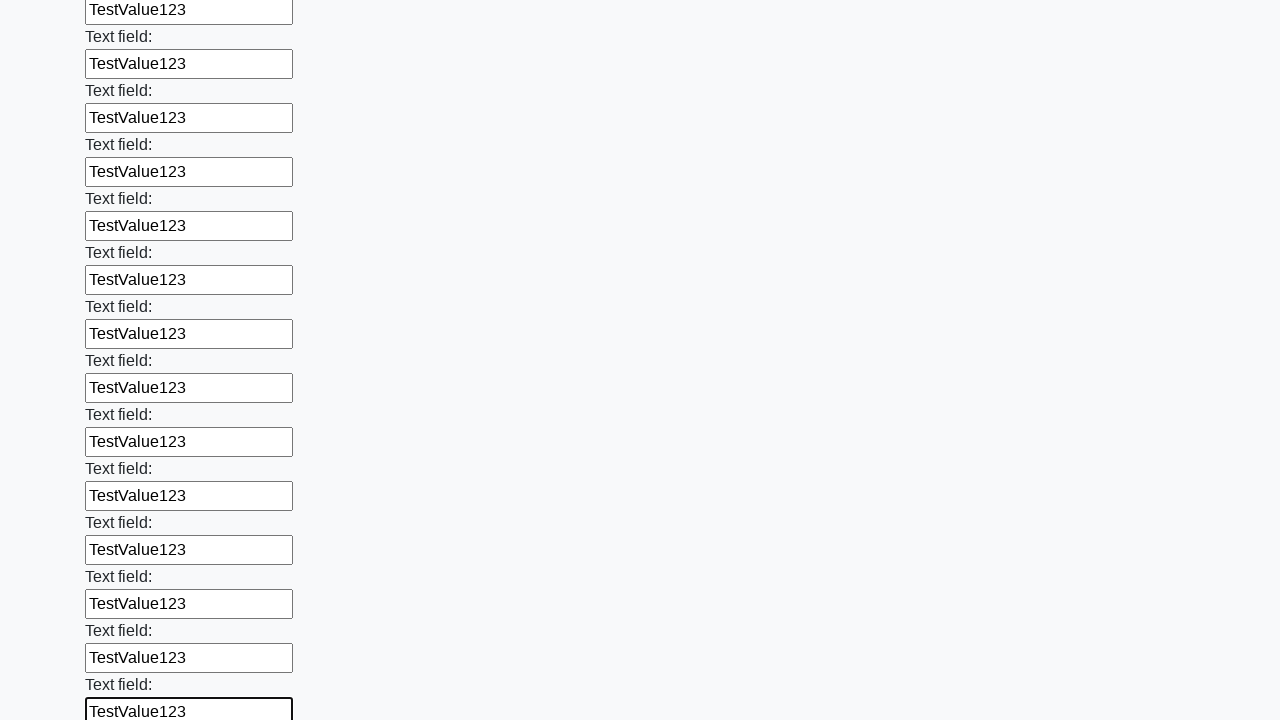

Filled an input field with 'TestValue123' on input >> nth=87
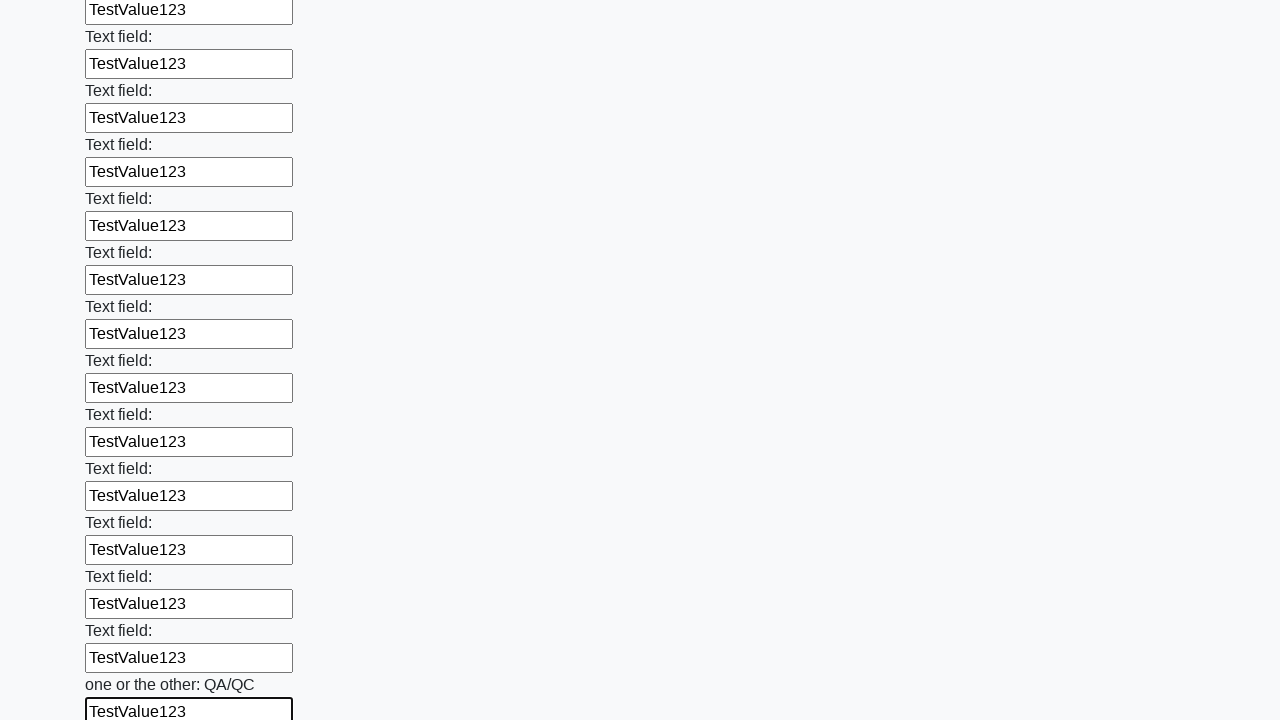

Filled an input field with 'TestValue123' on input >> nth=88
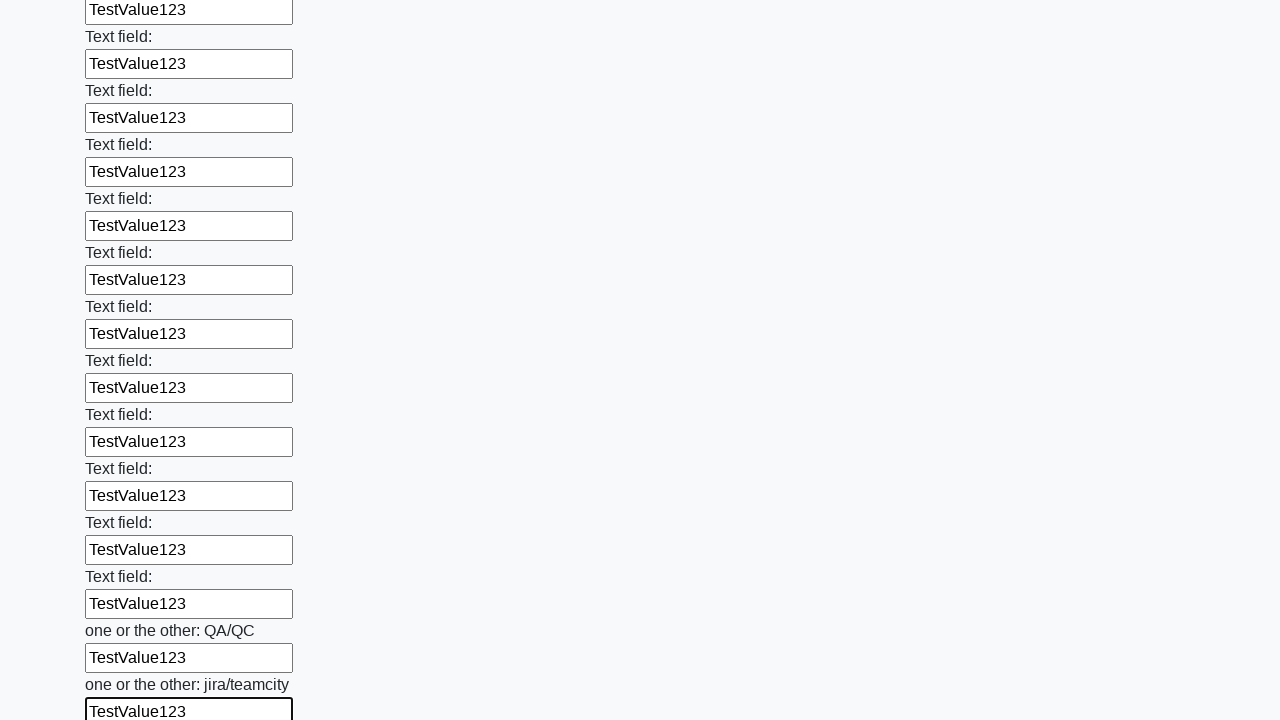

Filled an input field with 'TestValue123' on input >> nth=89
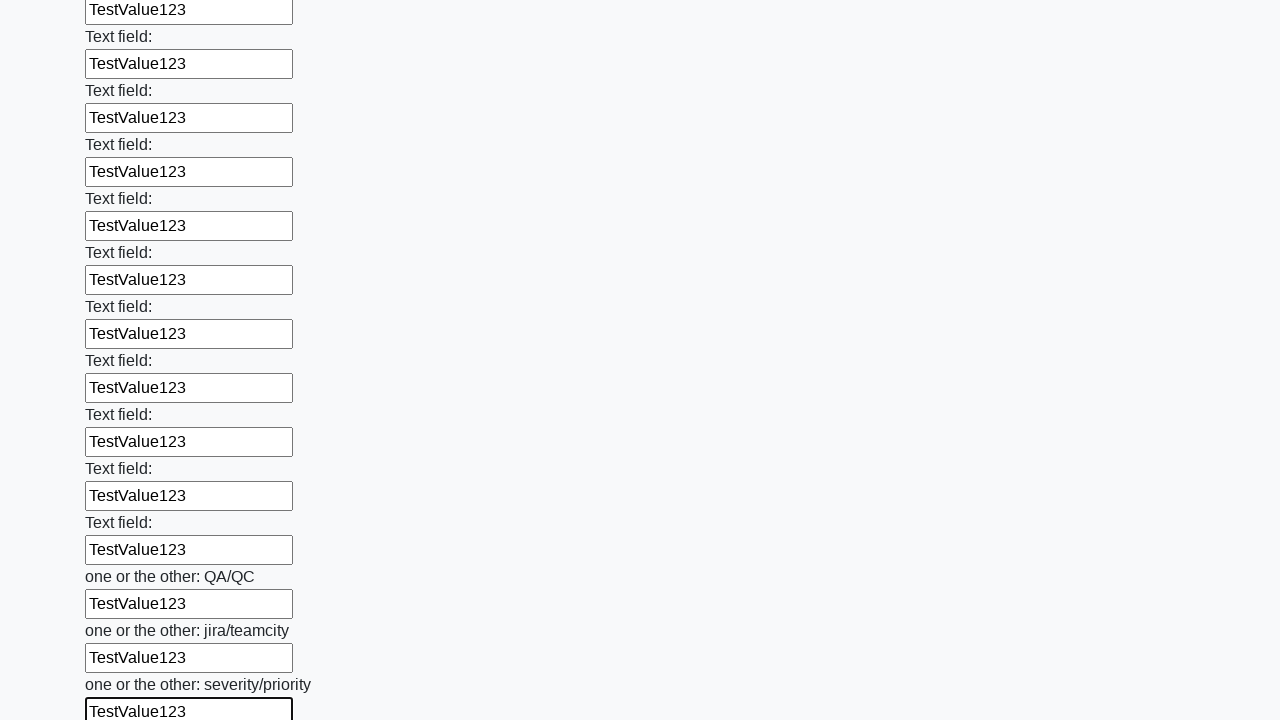

Filled an input field with 'TestValue123' on input >> nth=90
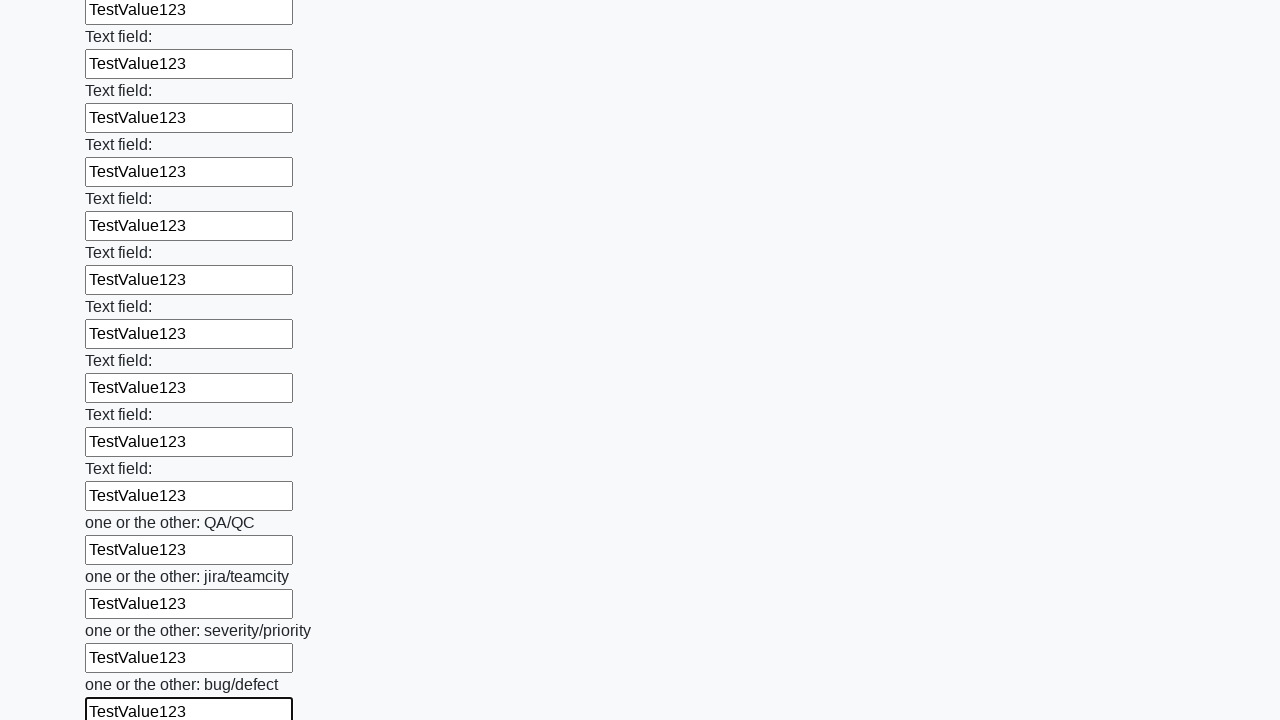

Filled an input field with 'TestValue123' on input >> nth=91
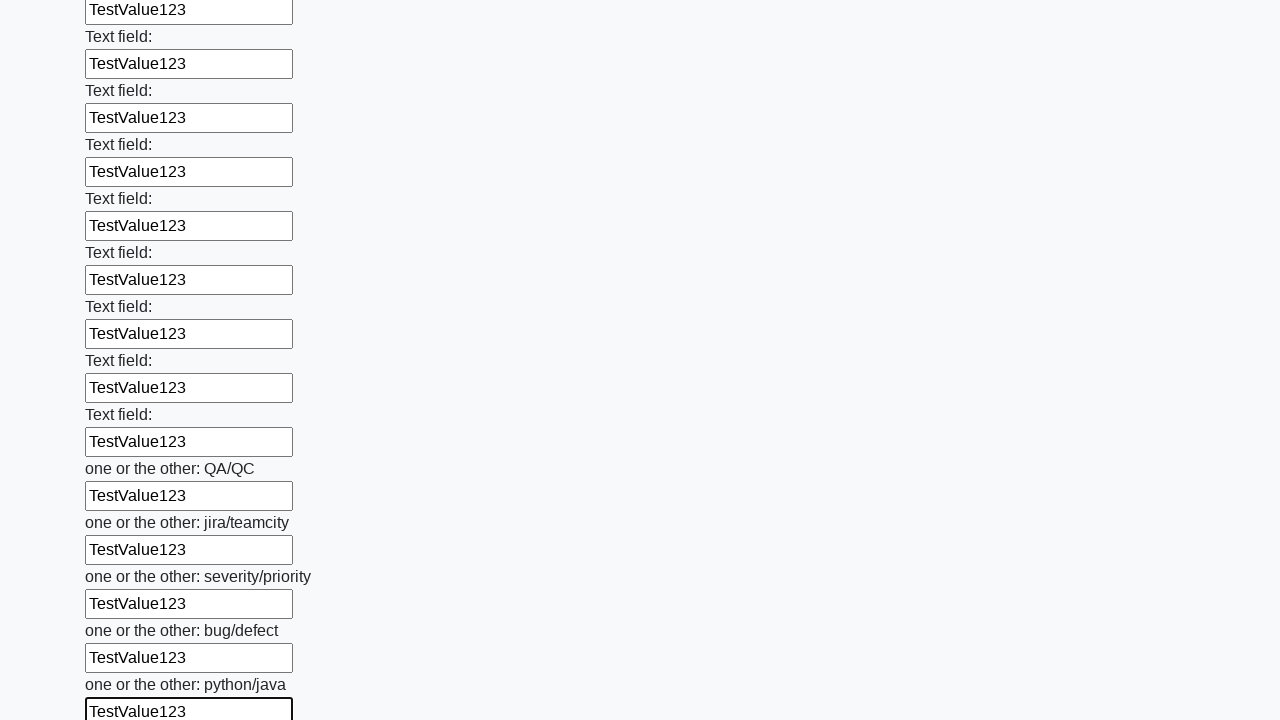

Filled an input field with 'TestValue123' on input >> nth=92
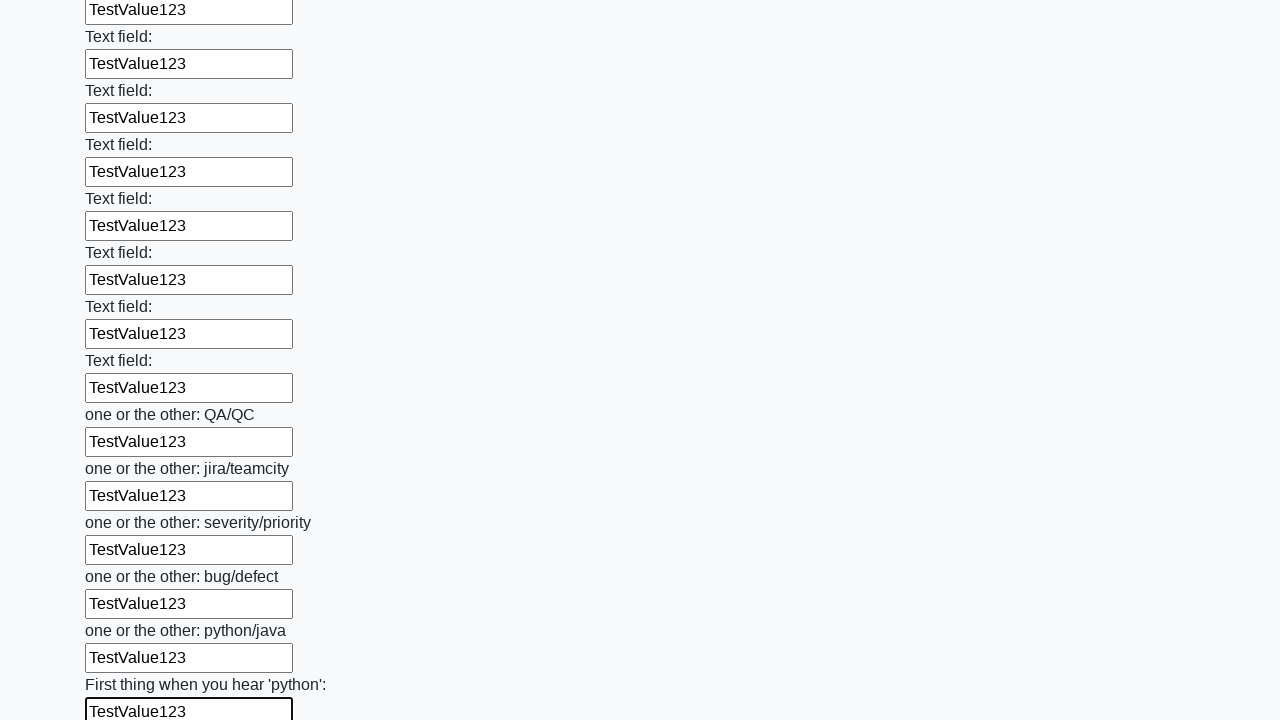

Filled an input field with 'TestValue123' on input >> nth=93
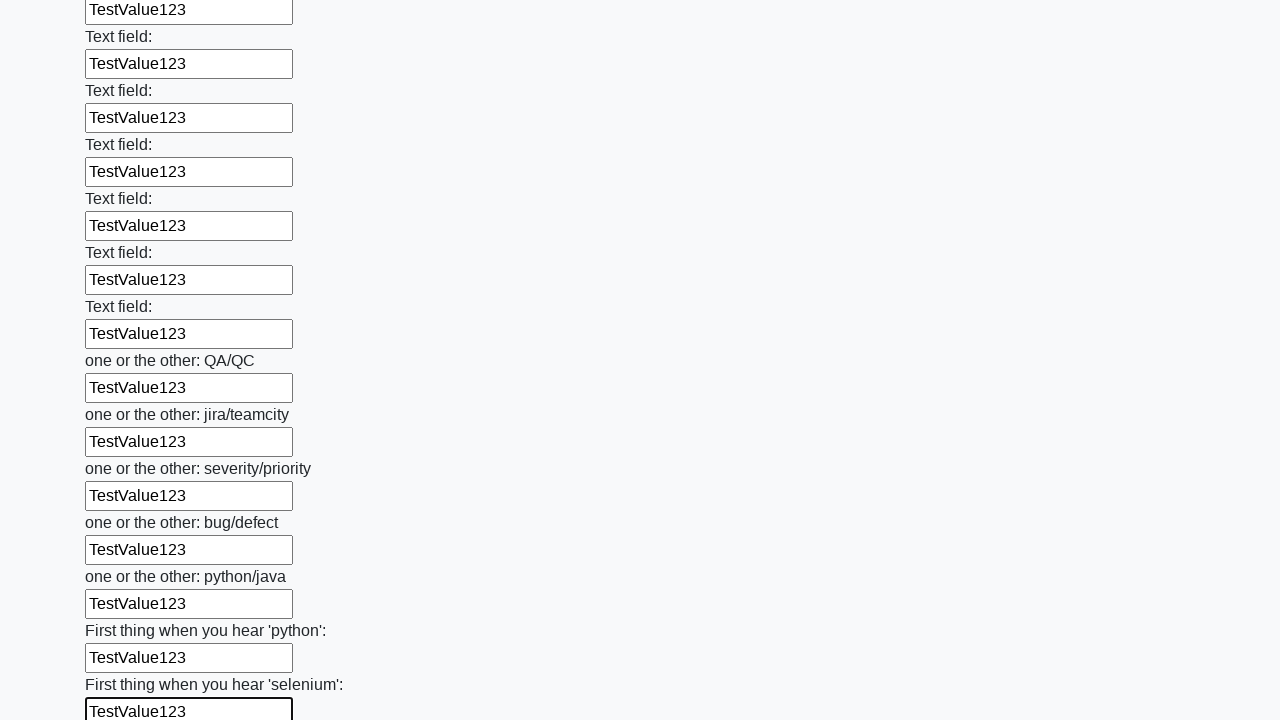

Filled an input field with 'TestValue123' on input >> nth=94
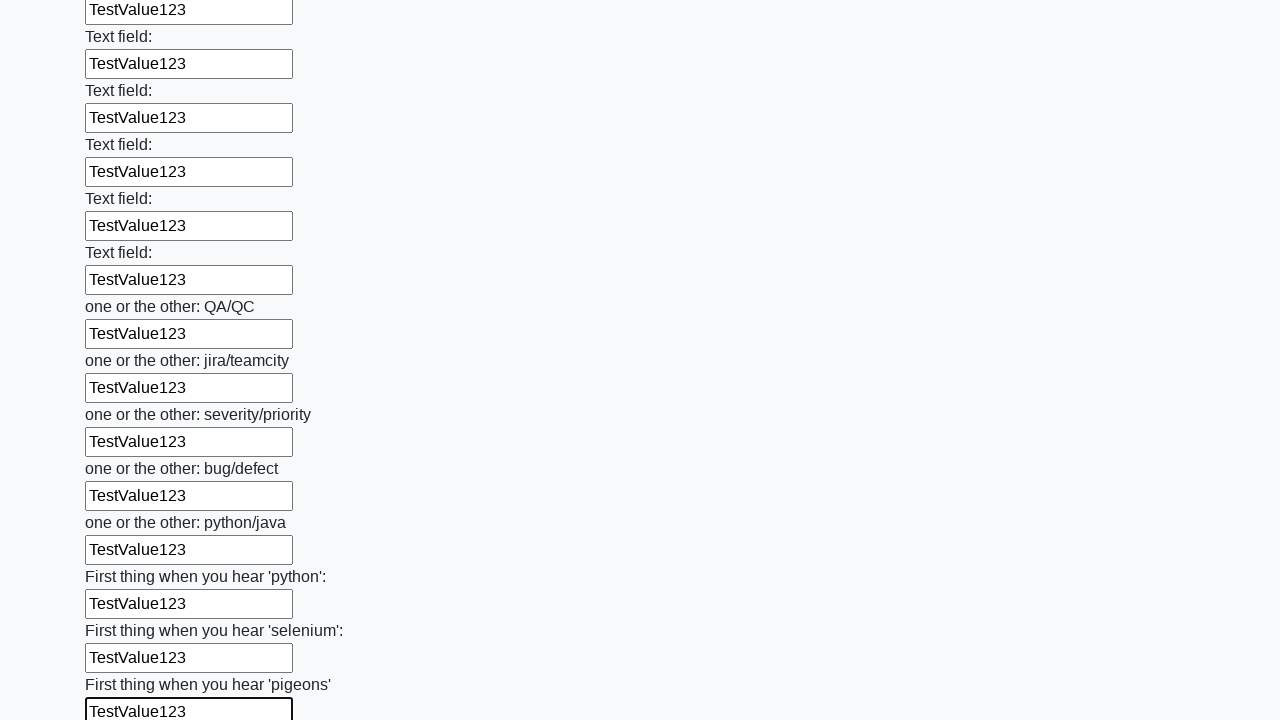

Filled an input field with 'TestValue123' on input >> nth=95
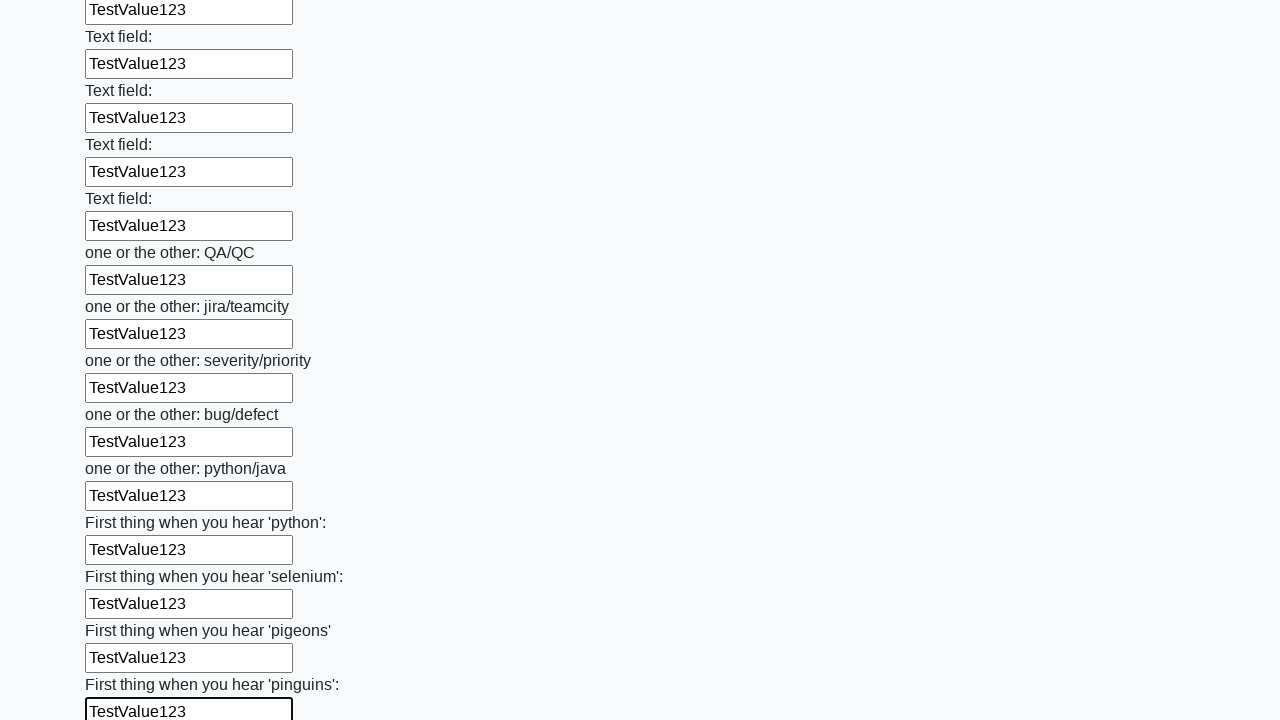

Filled an input field with 'TestValue123' on input >> nth=96
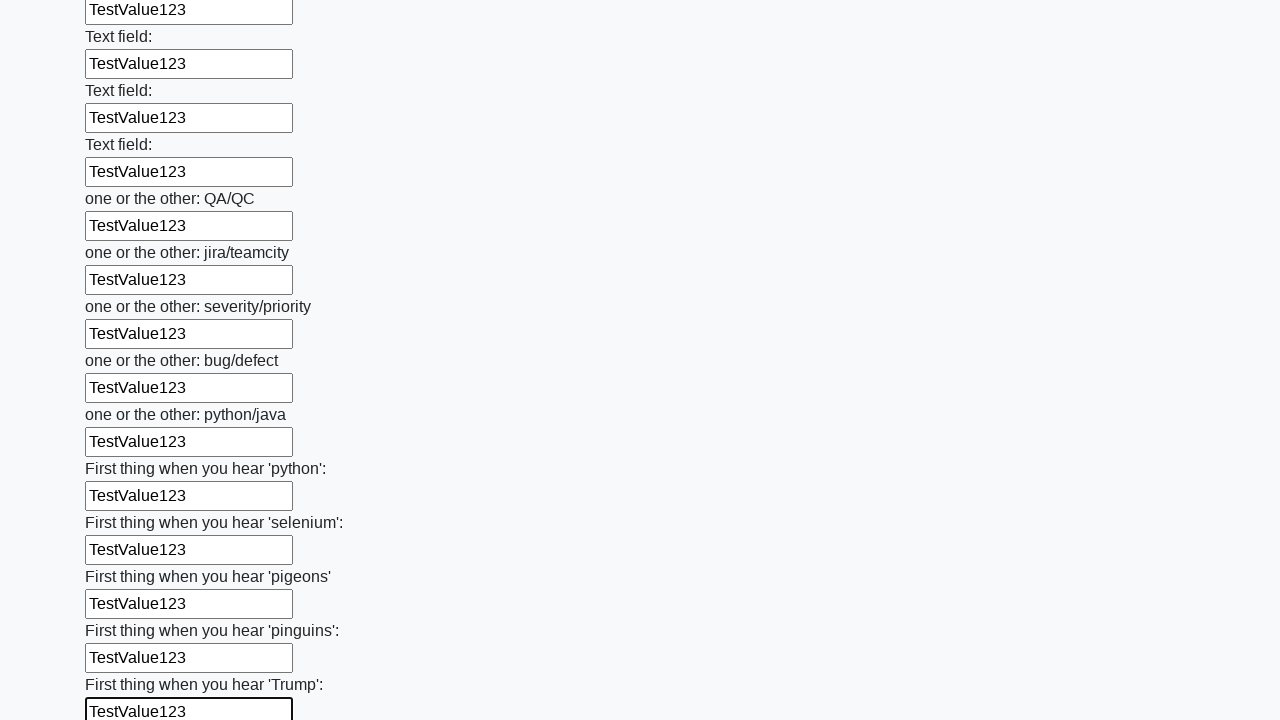

Filled an input field with 'TestValue123' on input >> nth=97
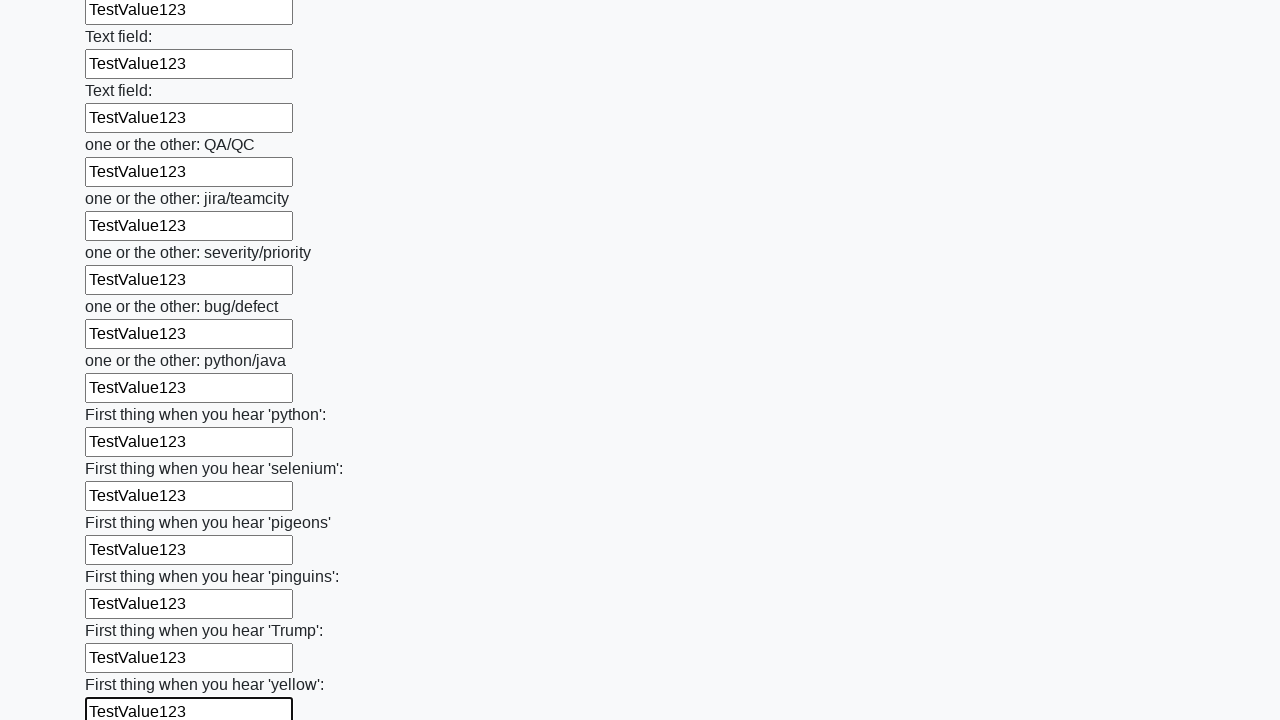

Filled an input field with 'TestValue123' on input >> nth=98
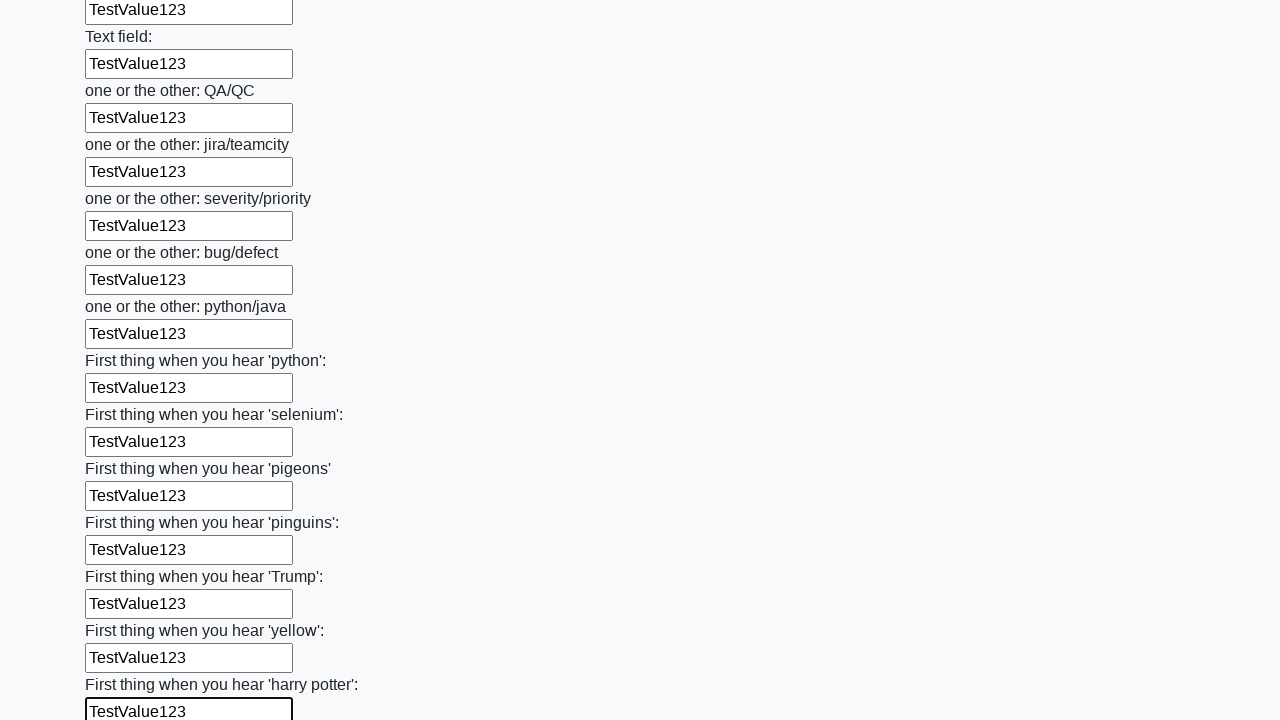

Filled an input field with 'TestValue123' on input >> nth=99
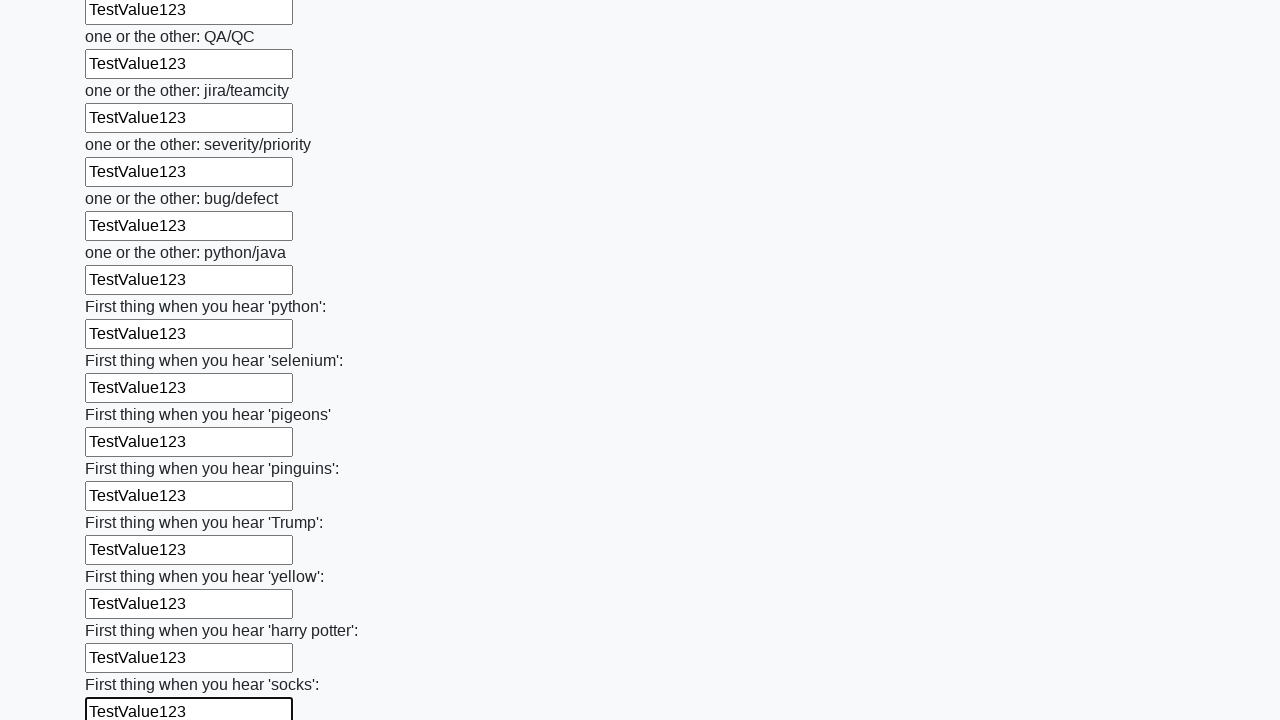

Clicked the submit button at (123, 611) on button.btn
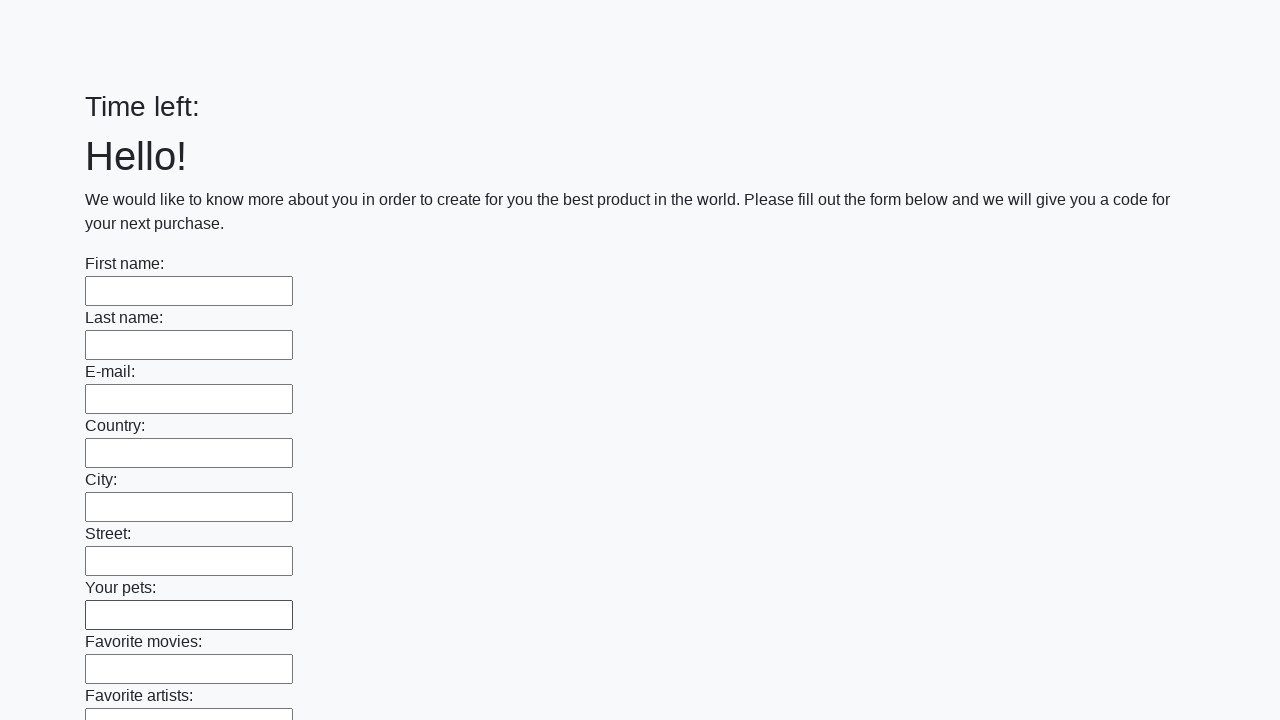

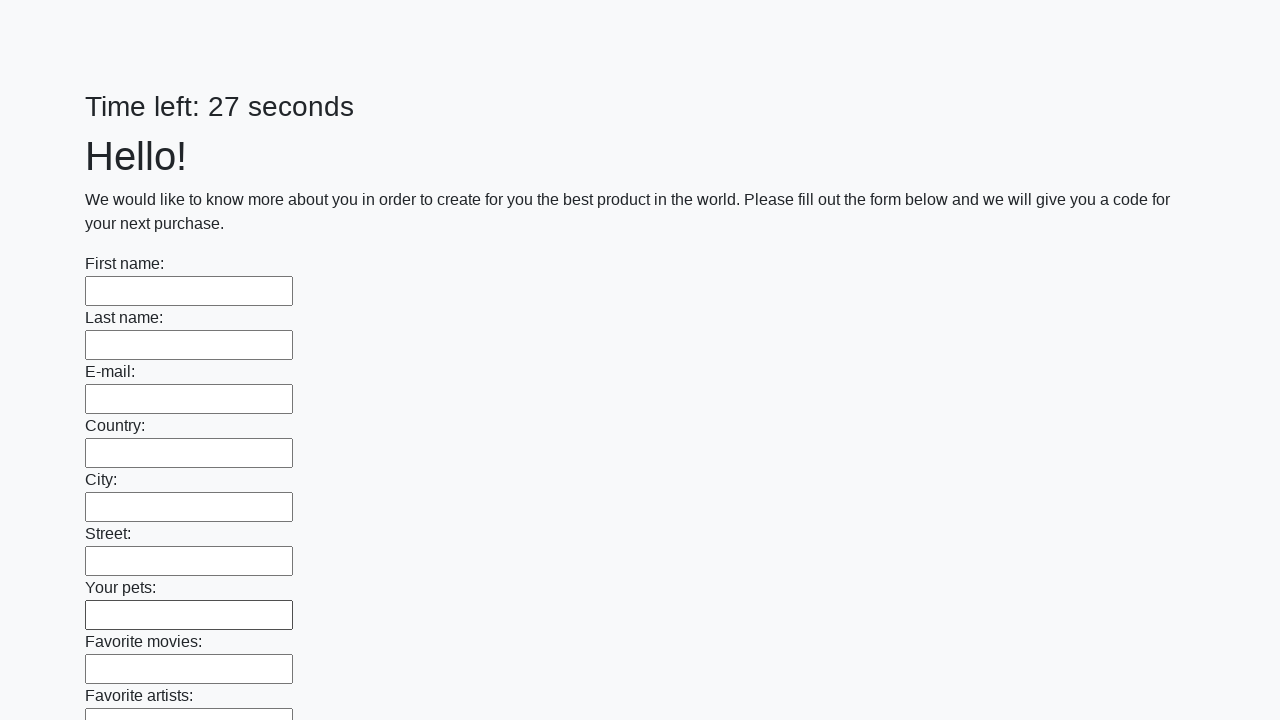